Adds multiple user records to a web table by repeatedly filling and submitting a modal form with user information

Starting URL: https://demoqa.com/webtables

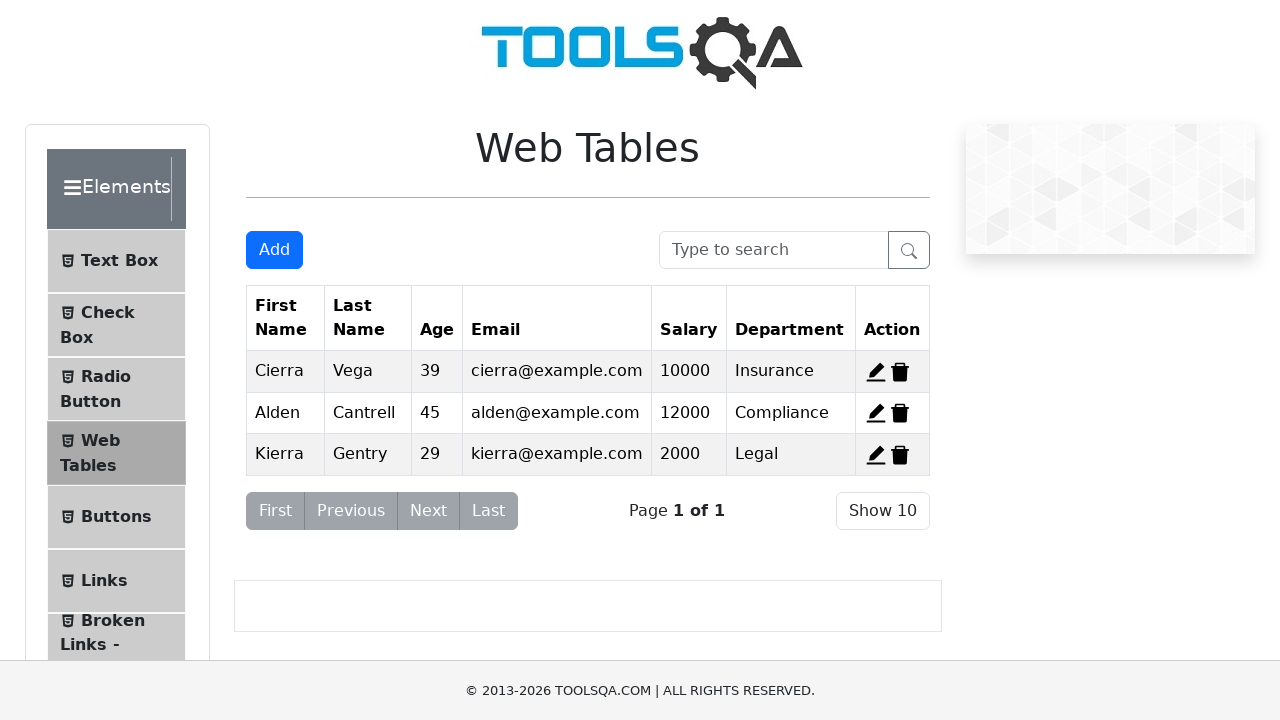

Clicked add new record button to add user Adam Sandler at (274, 250) on #addNewRecordButton
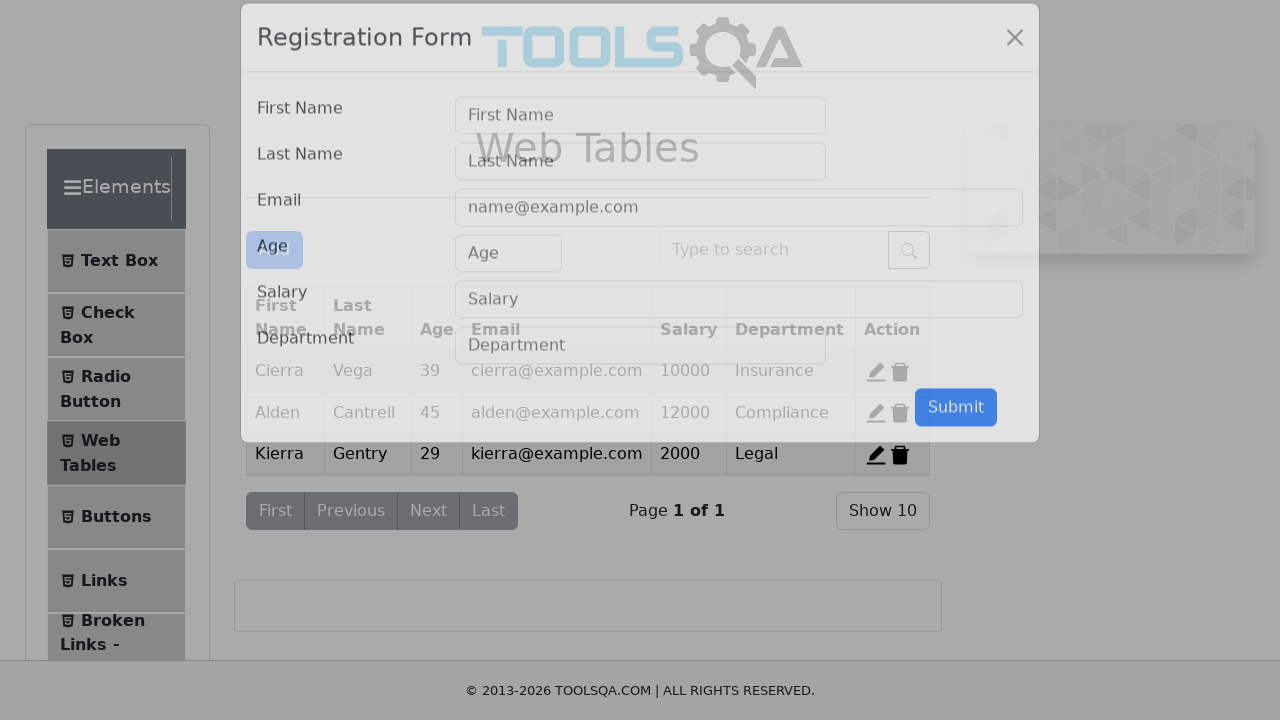

User registration modal appeared
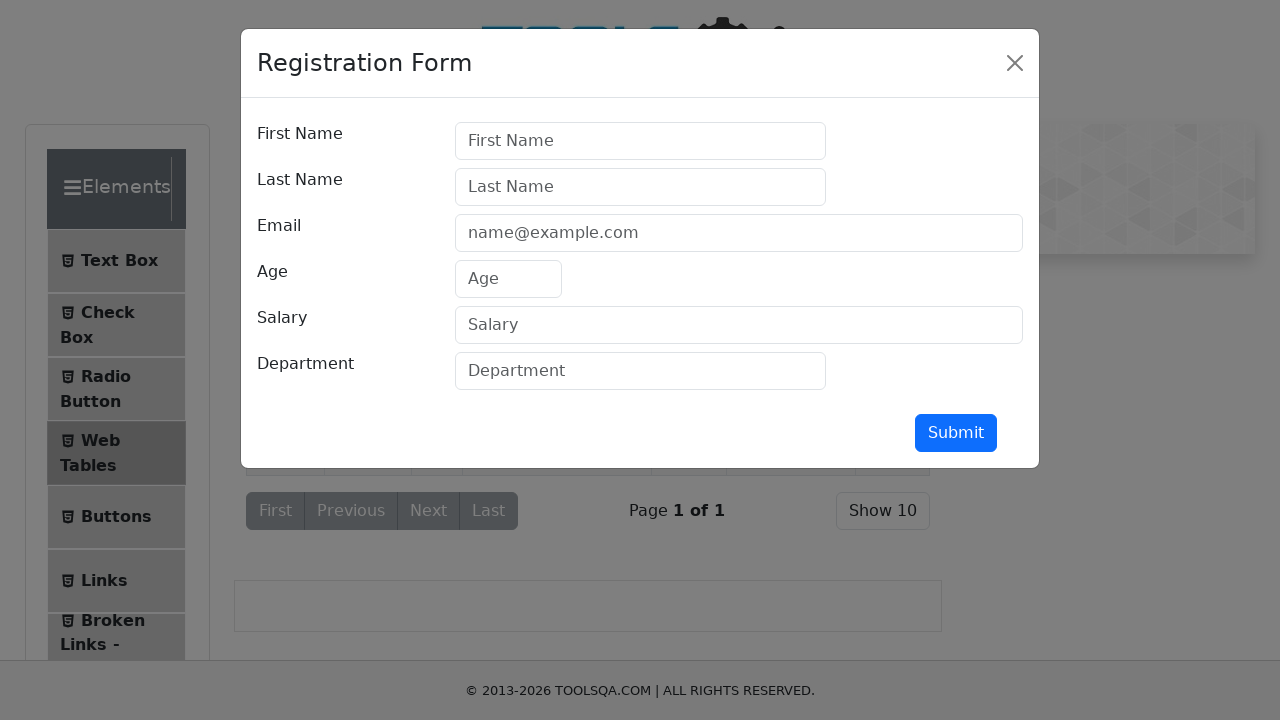

Filled first name field with 'Adam' on #firstName
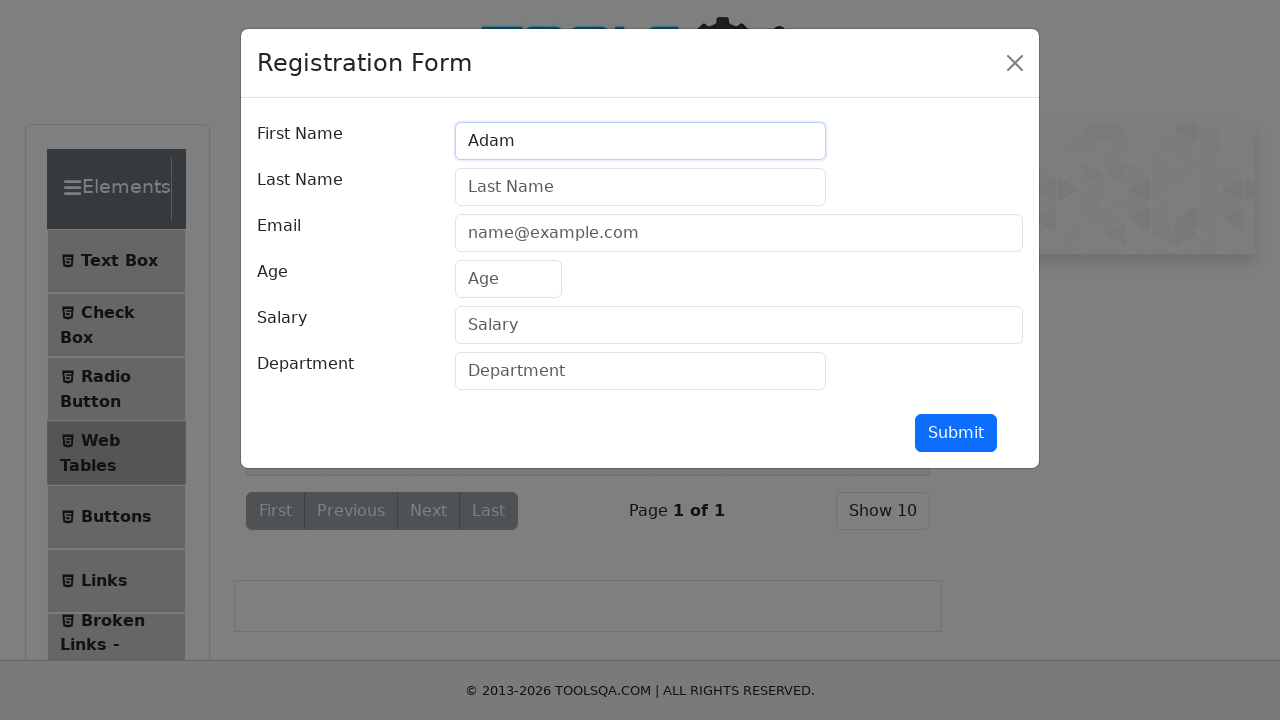

Filled last name field with 'Sandler' on #lastName
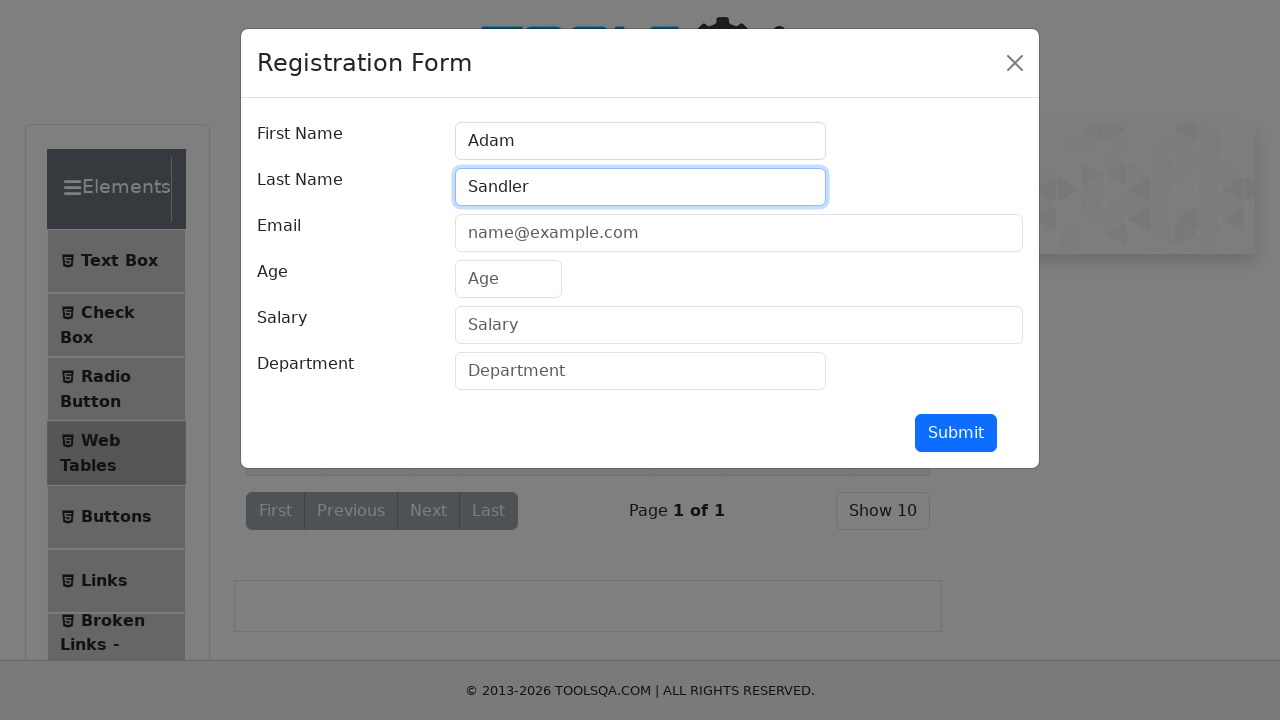

Filled email field with 'Adam.Sandler@mailinator.com' on #userEmail
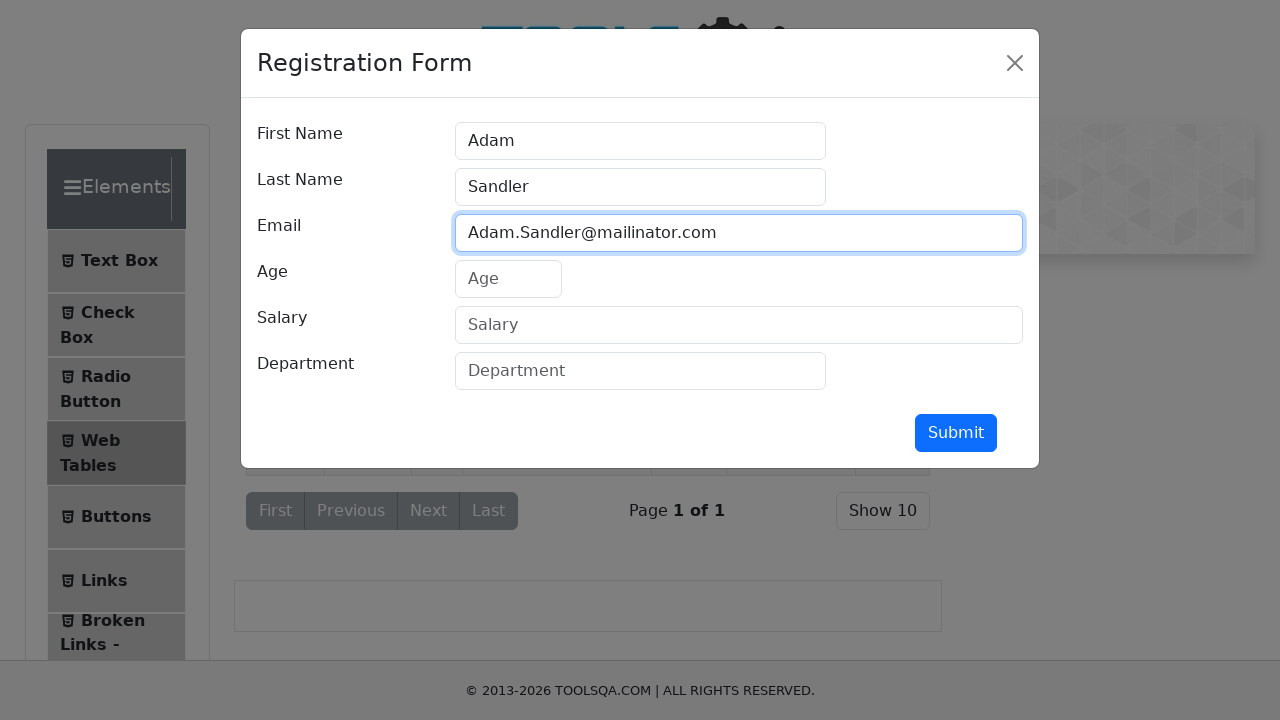

Filled age field with '30' on #age
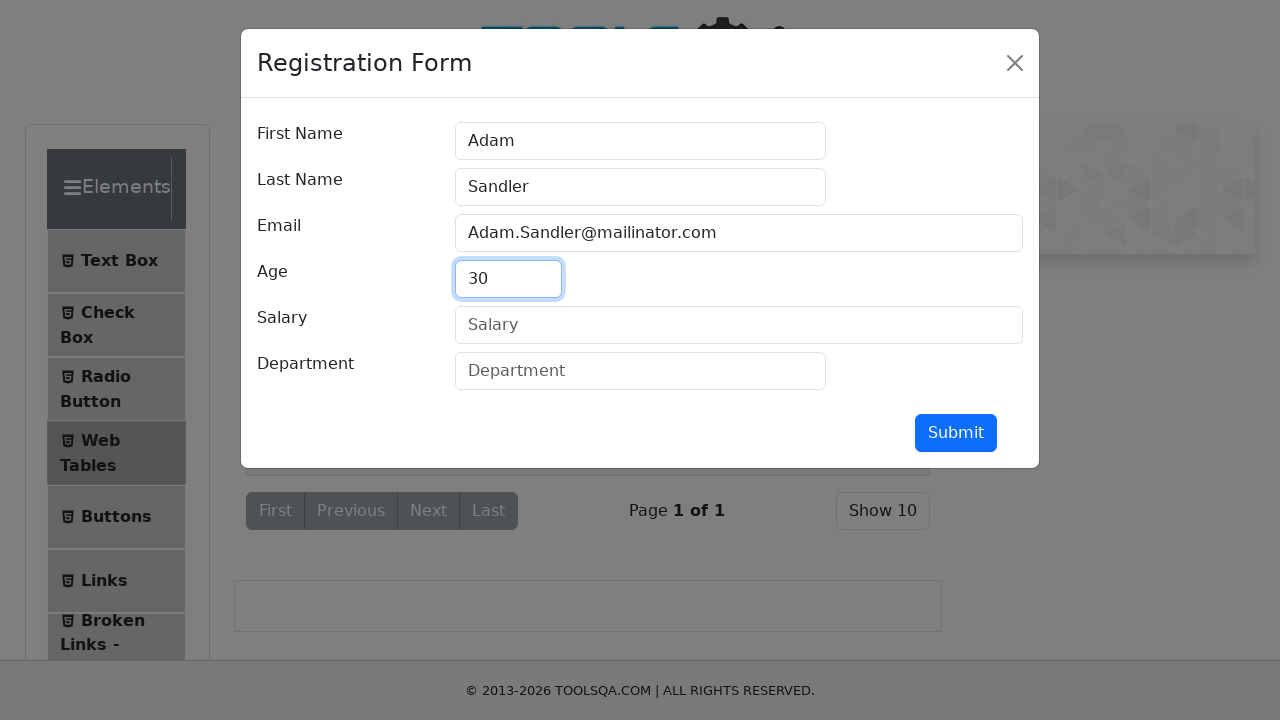

Filled salary field with '25000' on #salary
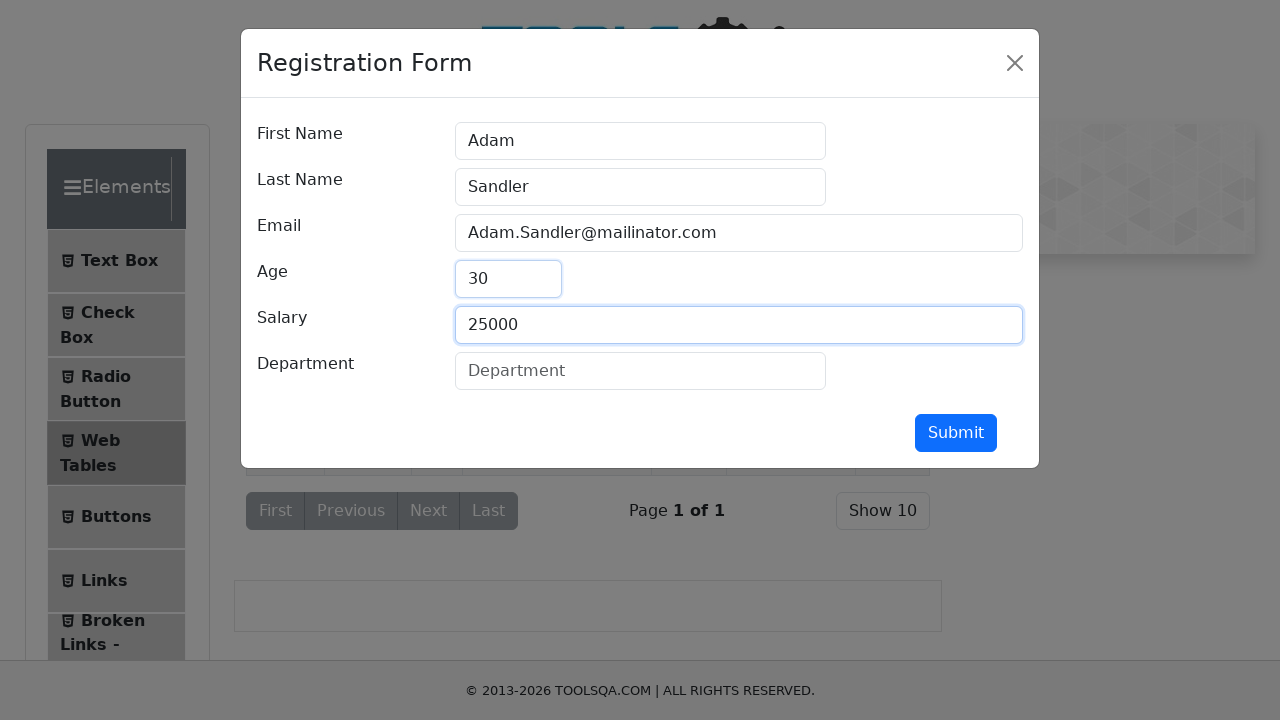

Filled department field with 'Information Technology' on #department
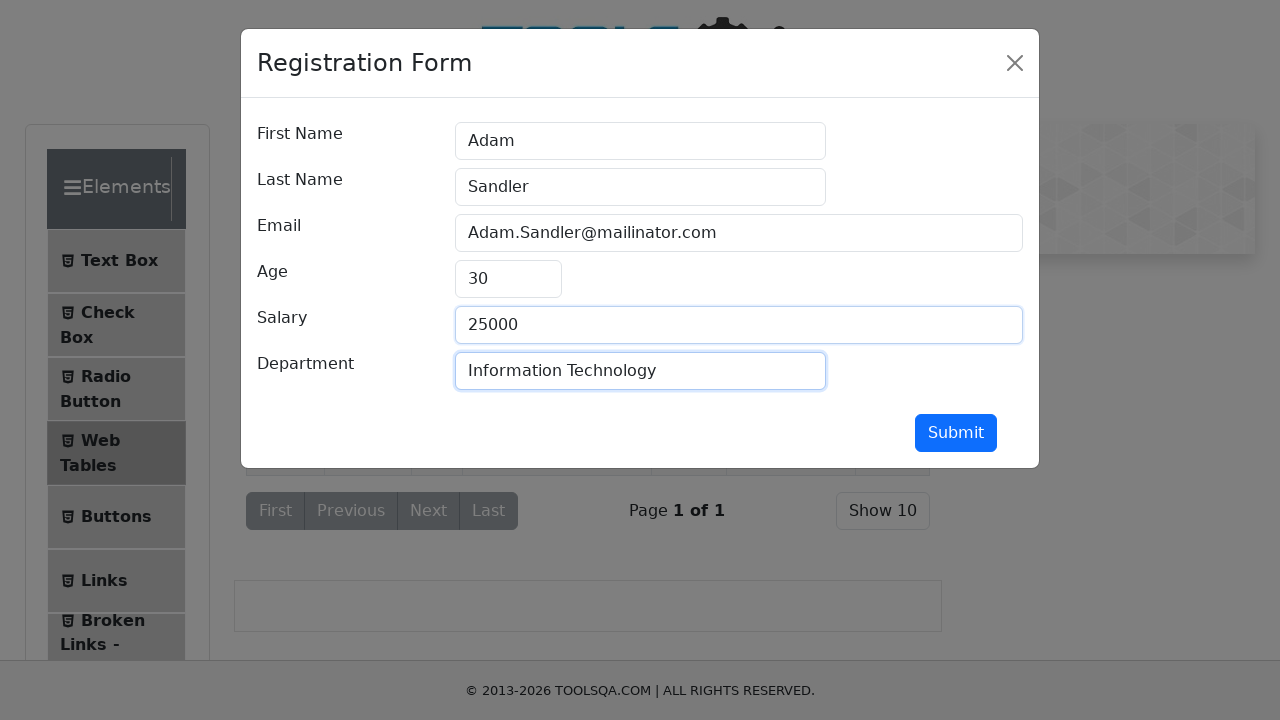

Clicked submit button to add user Adam Sandler at (956, 433) on #submit
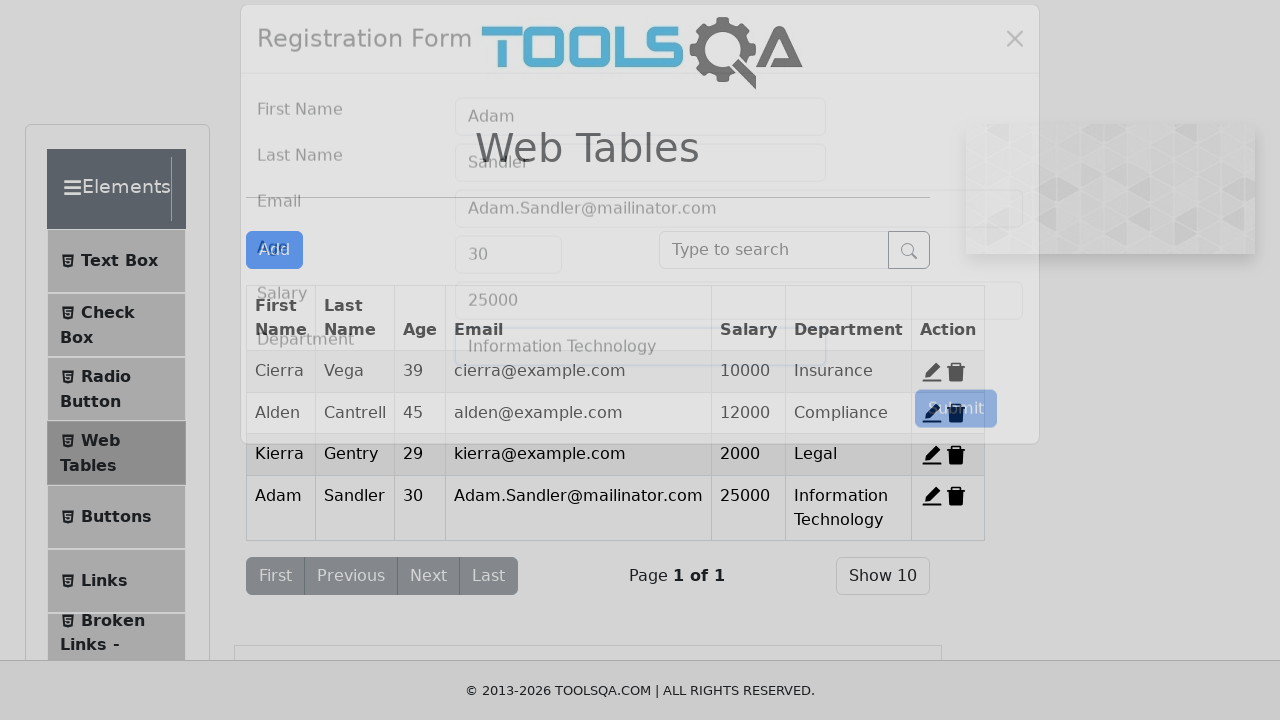

Modal closed after adding user Adam Sandler
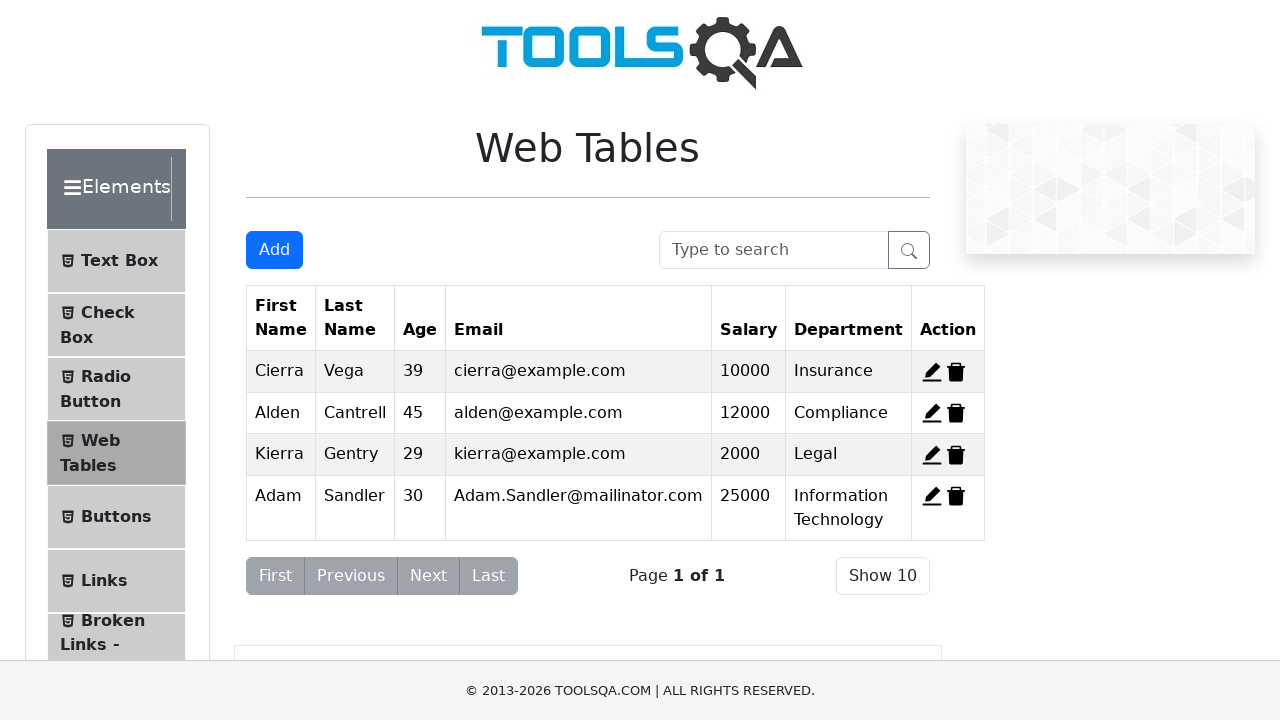

Clicked add new record button to add user John Doe at (274, 250) on #addNewRecordButton
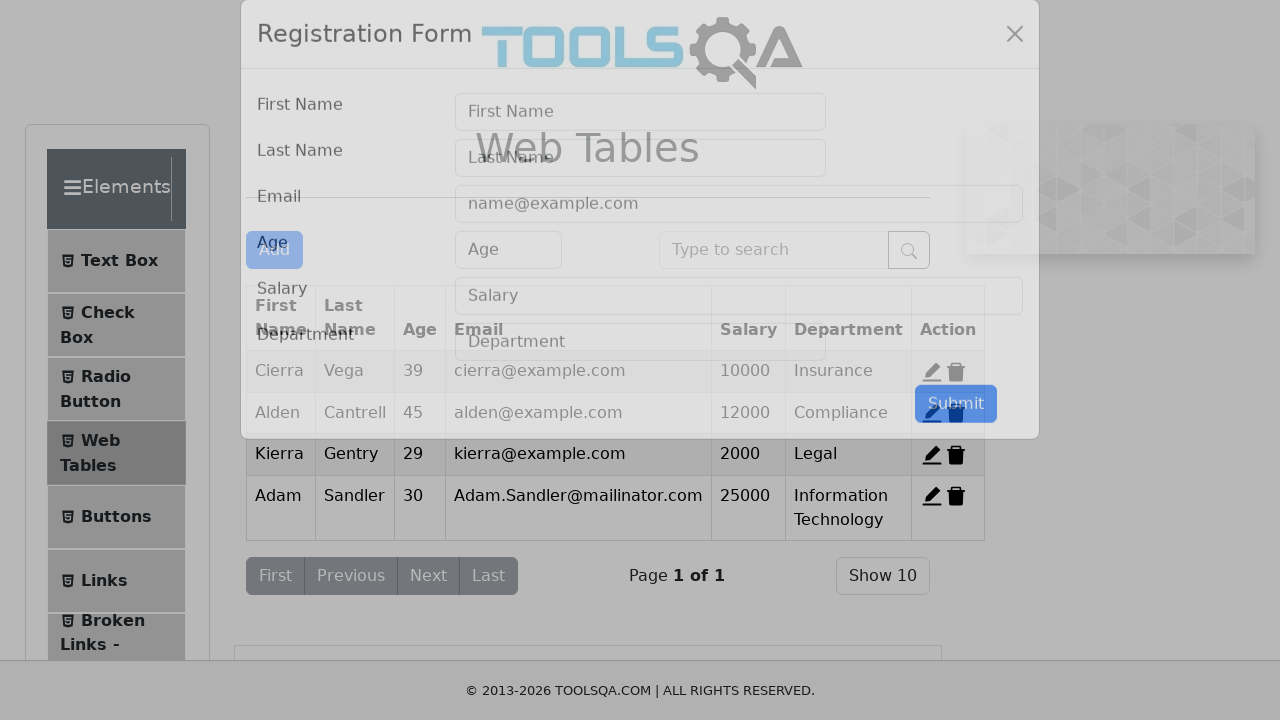

User registration modal appeared
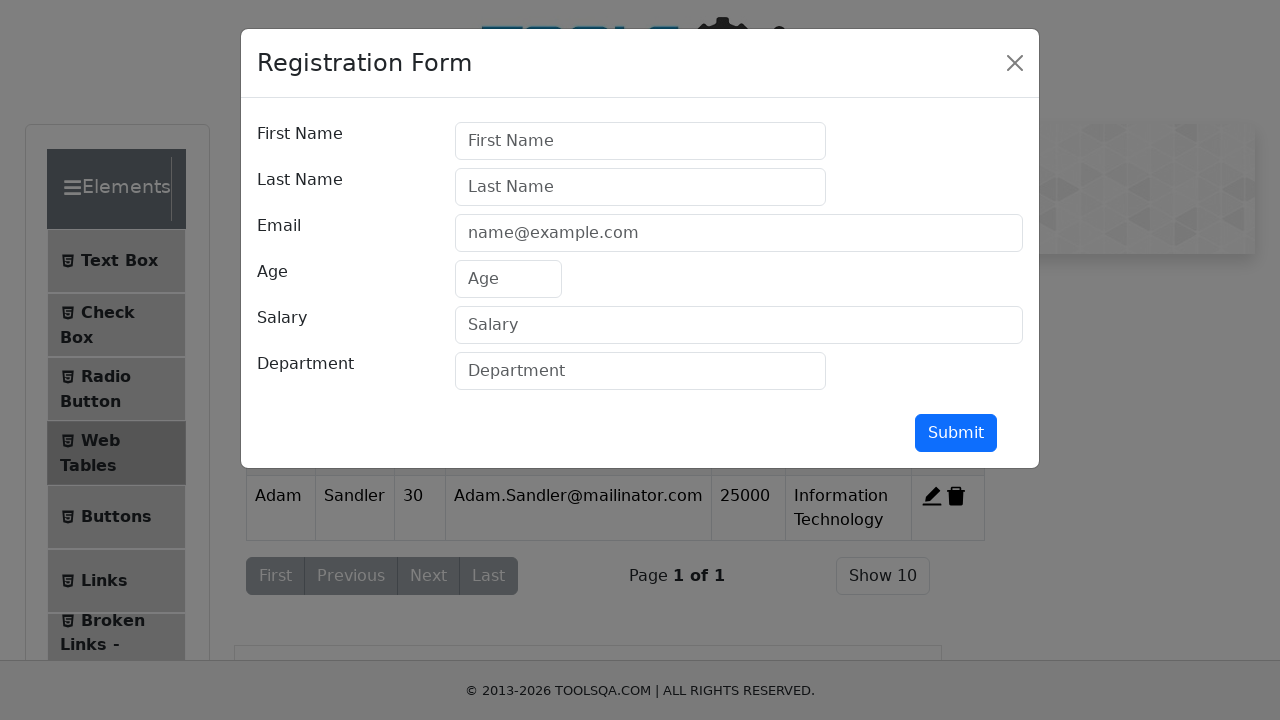

Filled first name field with 'John' on #firstName
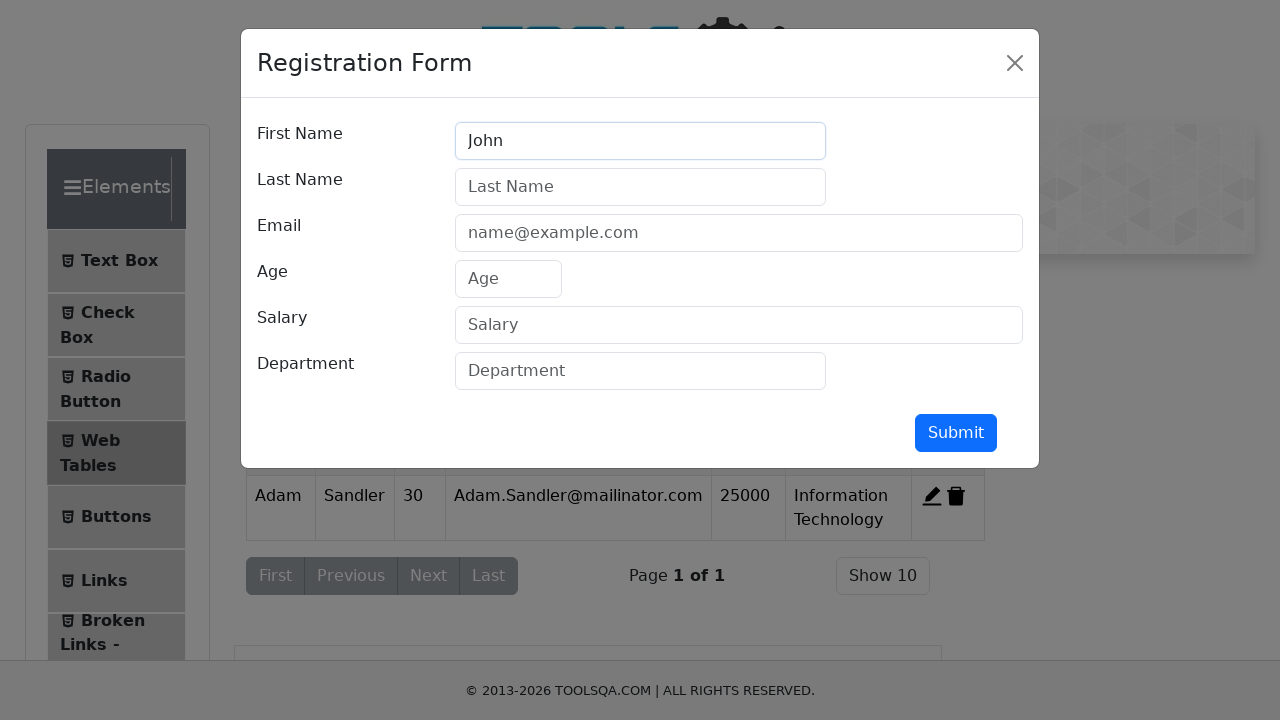

Filled last name field with 'Doe' on #lastName
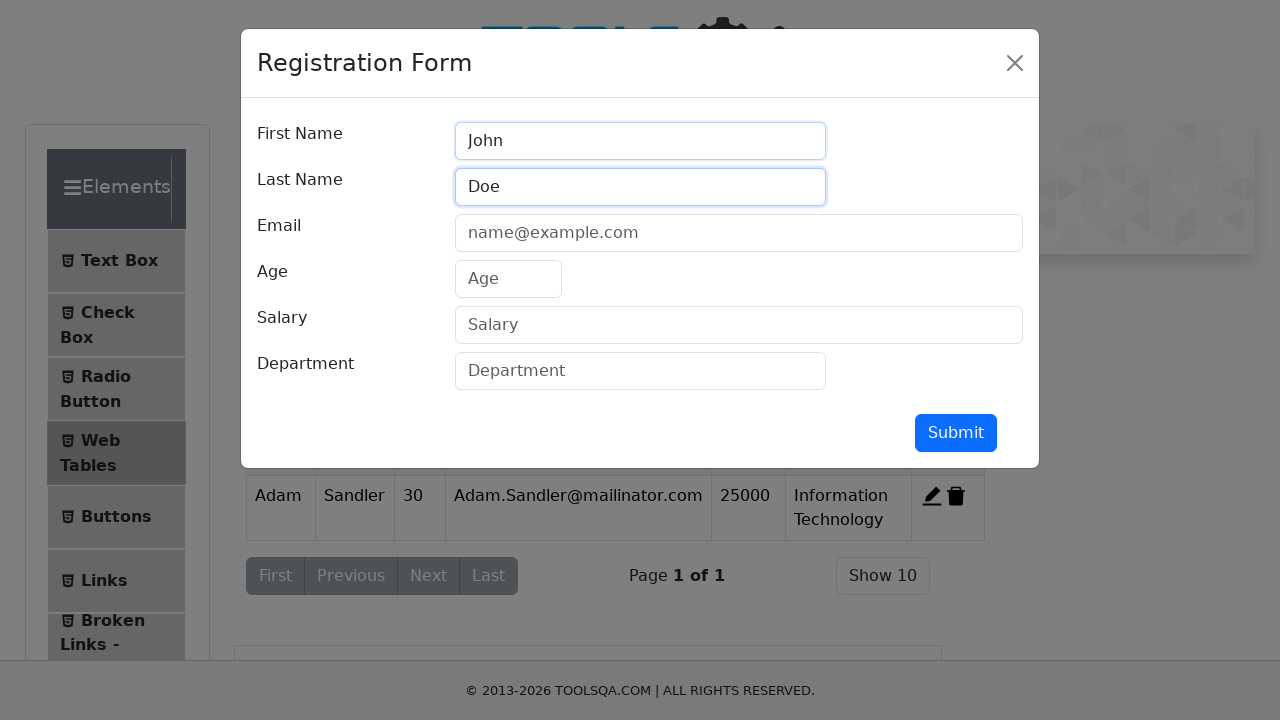

Filled email field with 'john.doe@mailinator.com' on #userEmail
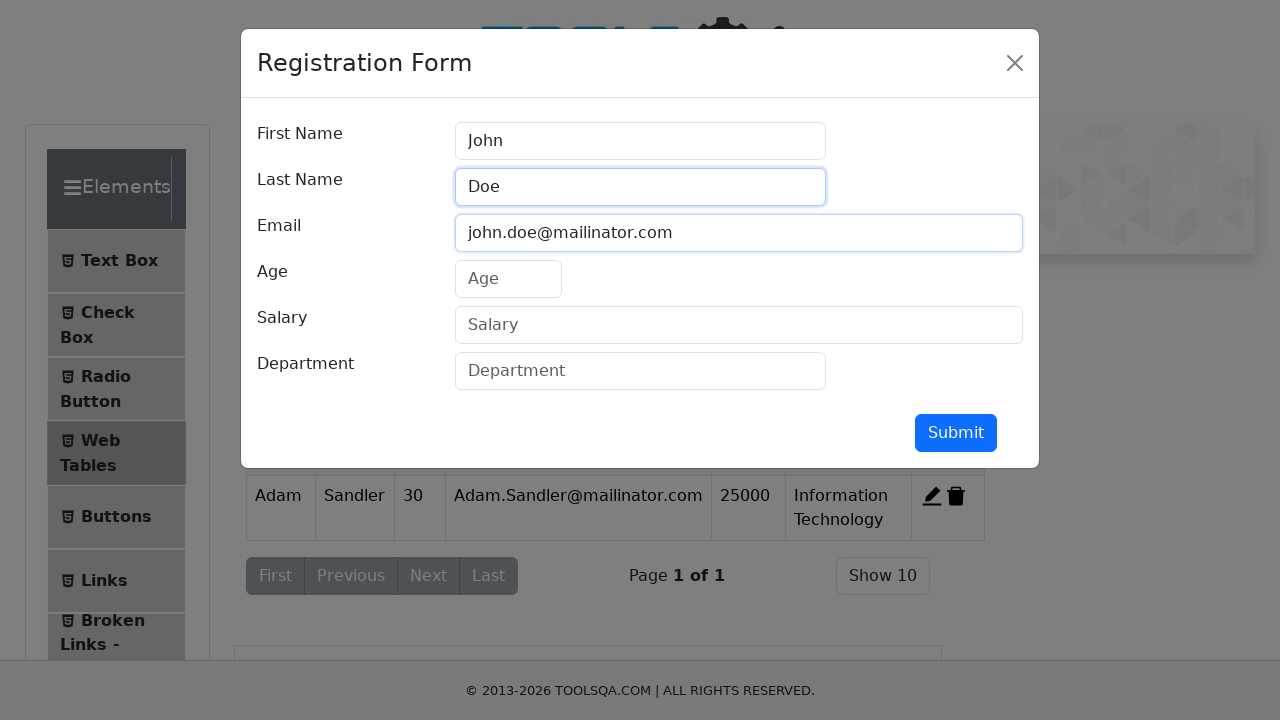

Filled age field with '25' on #age
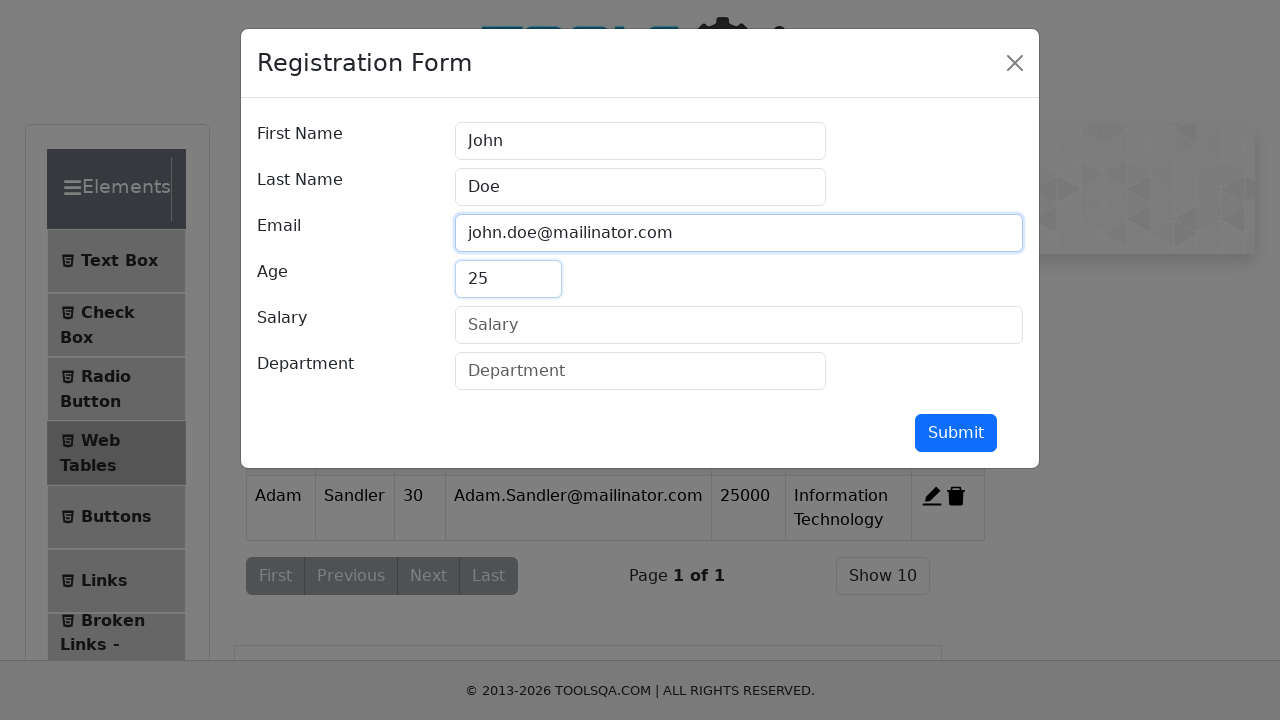

Filled salary field with '30000' on #salary
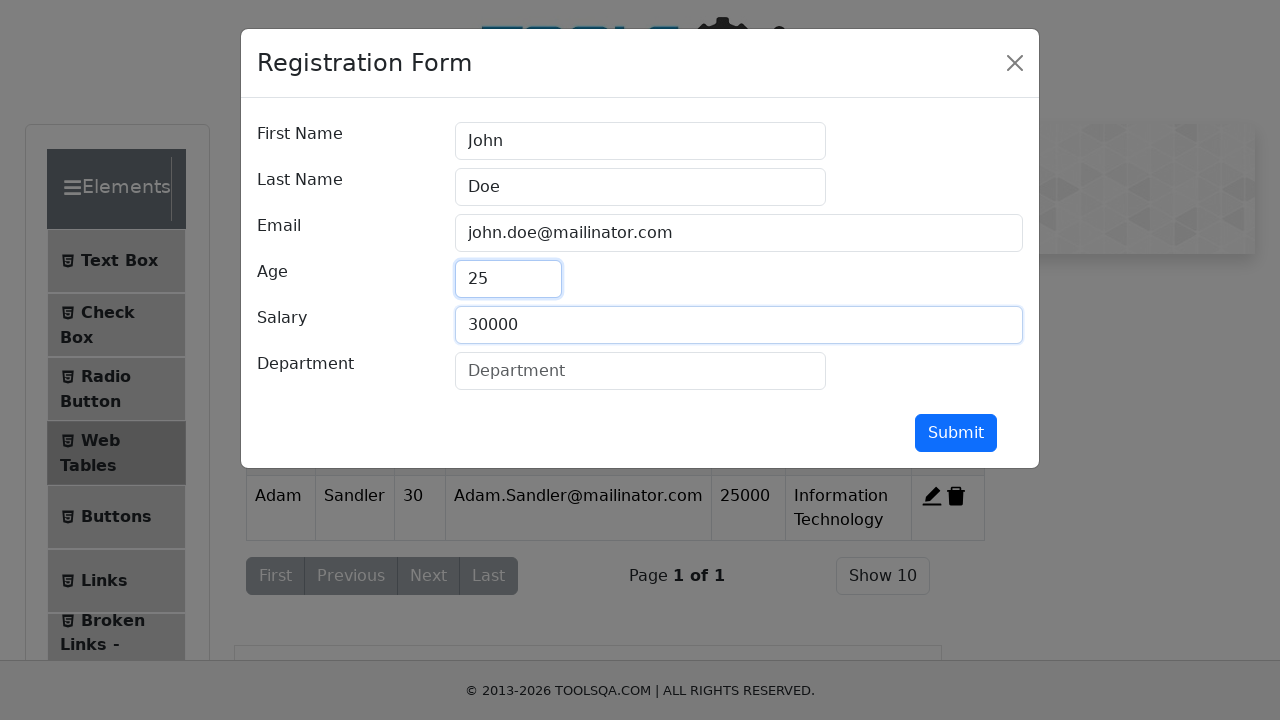

Filled department field with 'QA Department' on #department
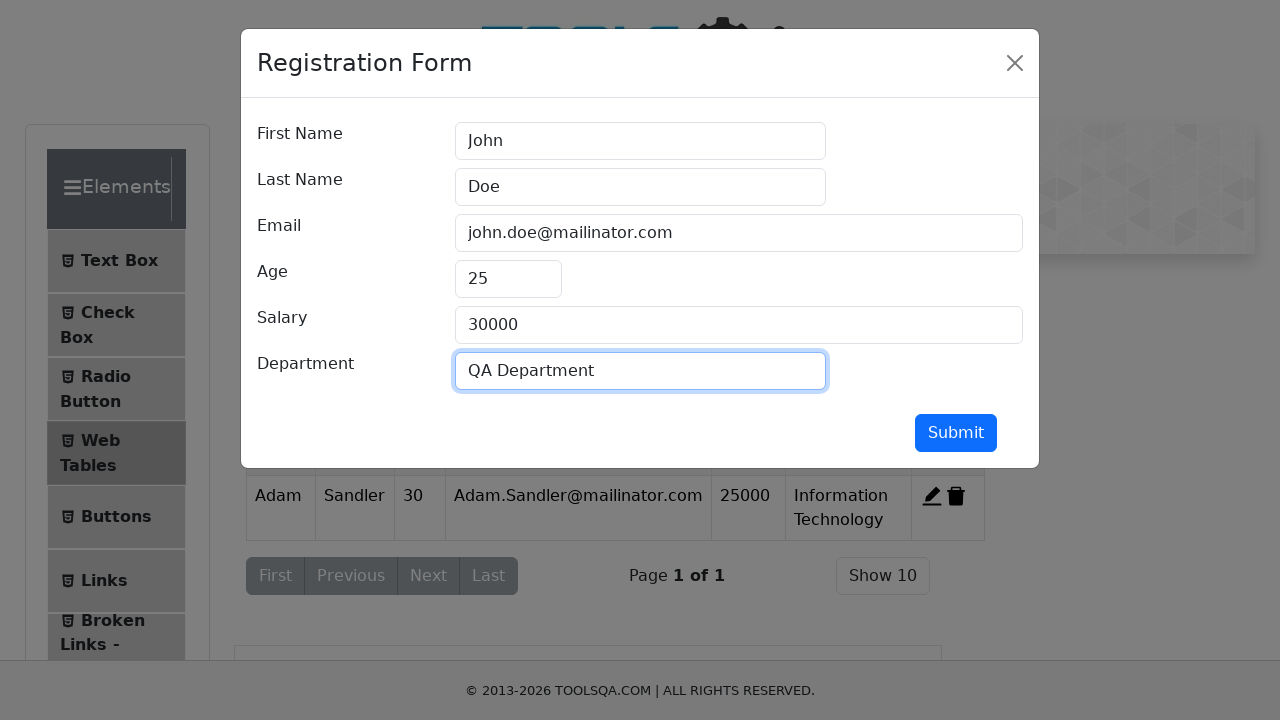

Clicked submit button to add user John Doe at (956, 433) on #submit
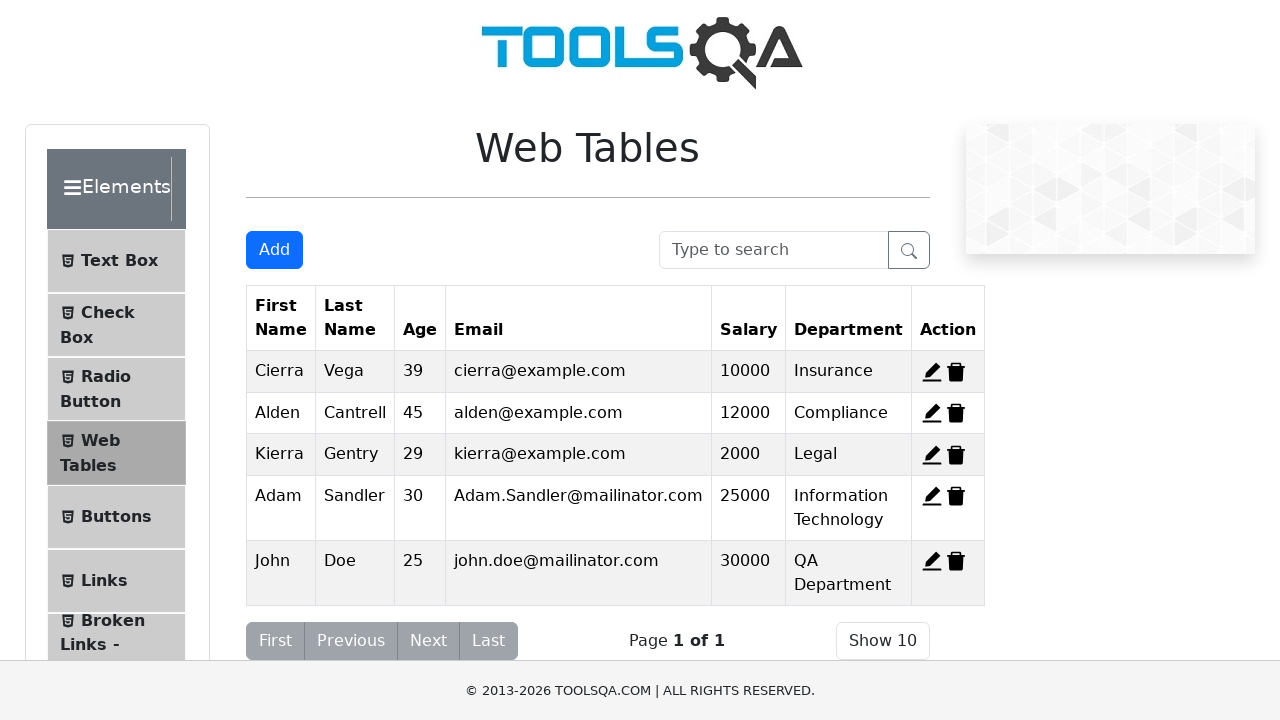

Modal closed after adding user John Doe
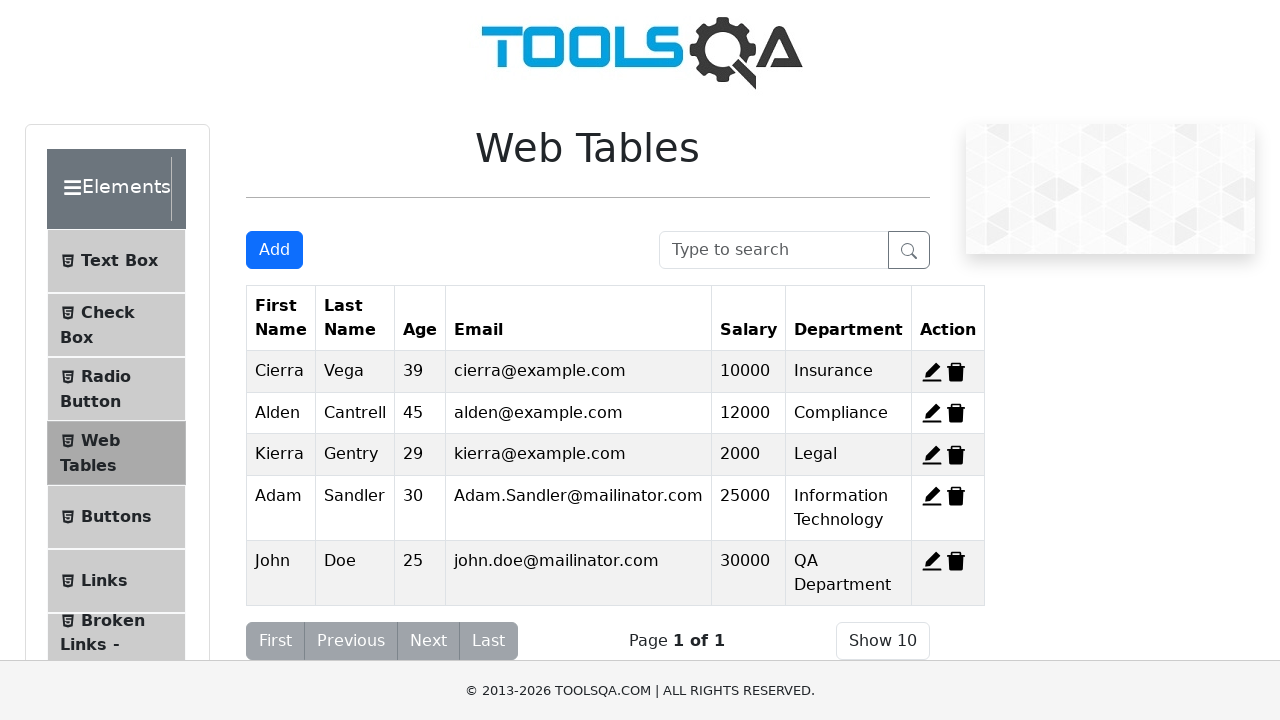

Clicked add new record button to add user James Robert at (274, 250) on #addNewRecordButton
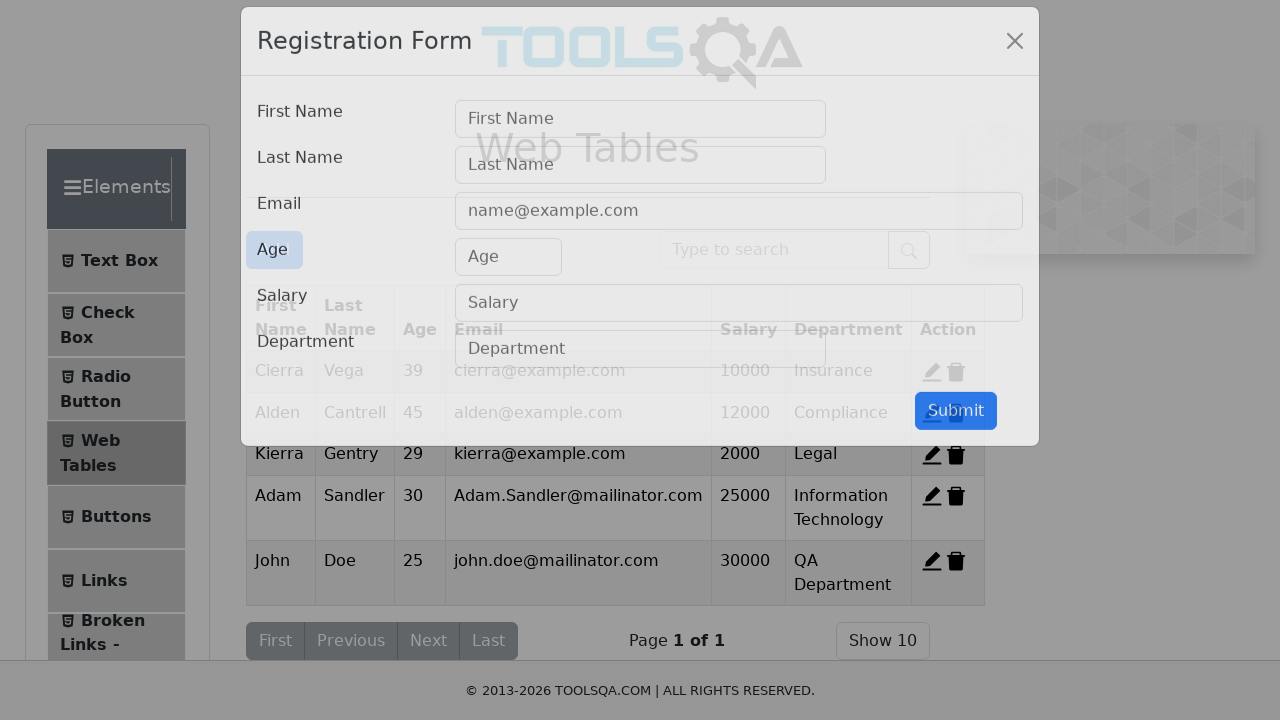

User registration modal appeared
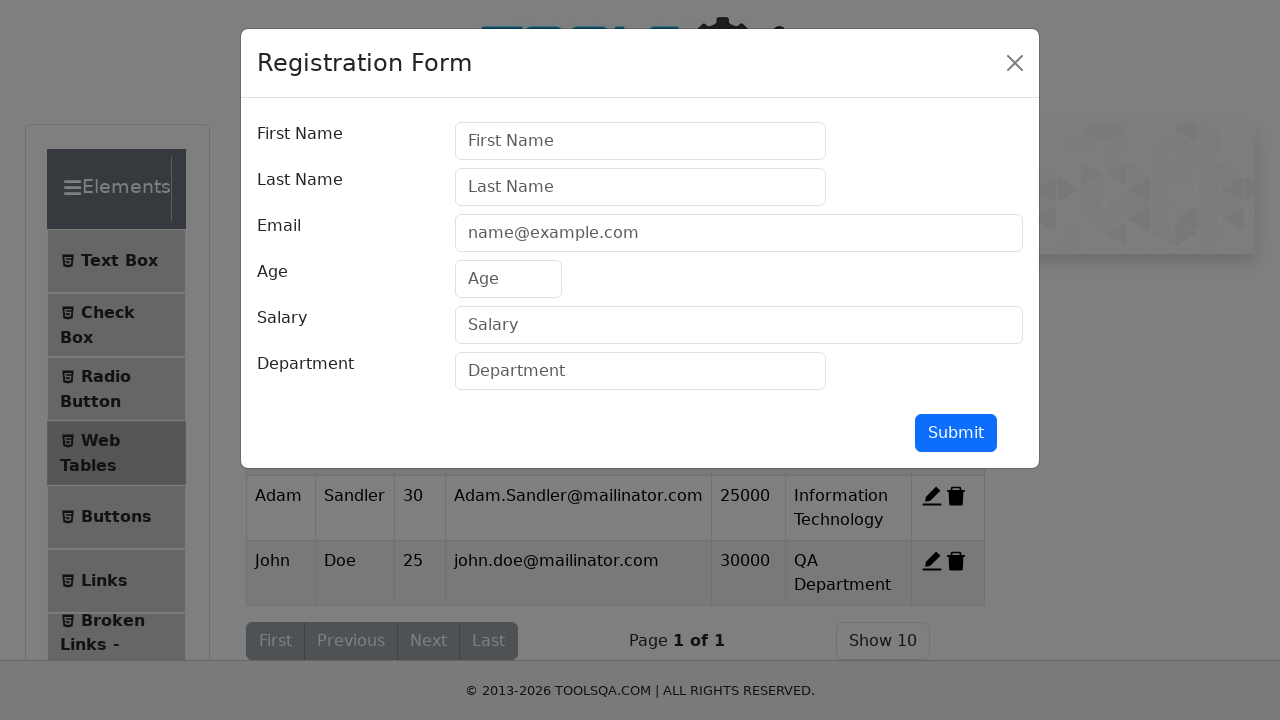

Filled first name field with 'James' on #firstName
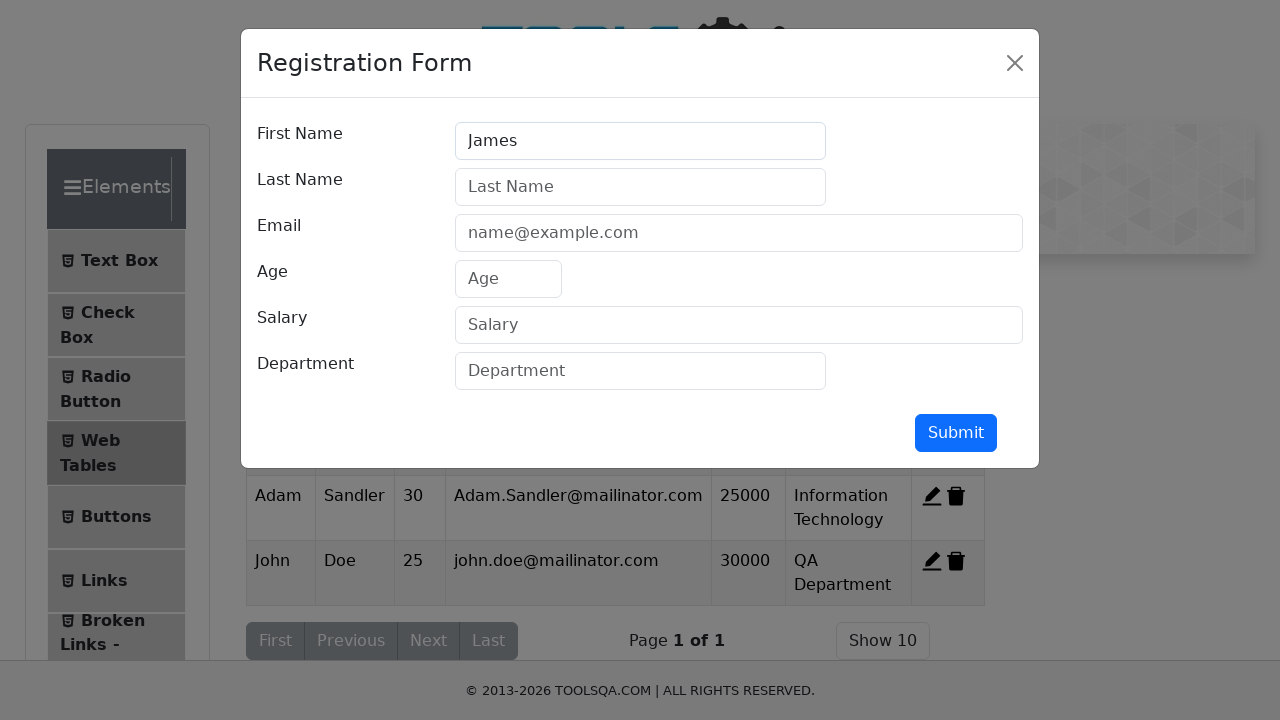

Filled last name field with 'Robert' on #lastName
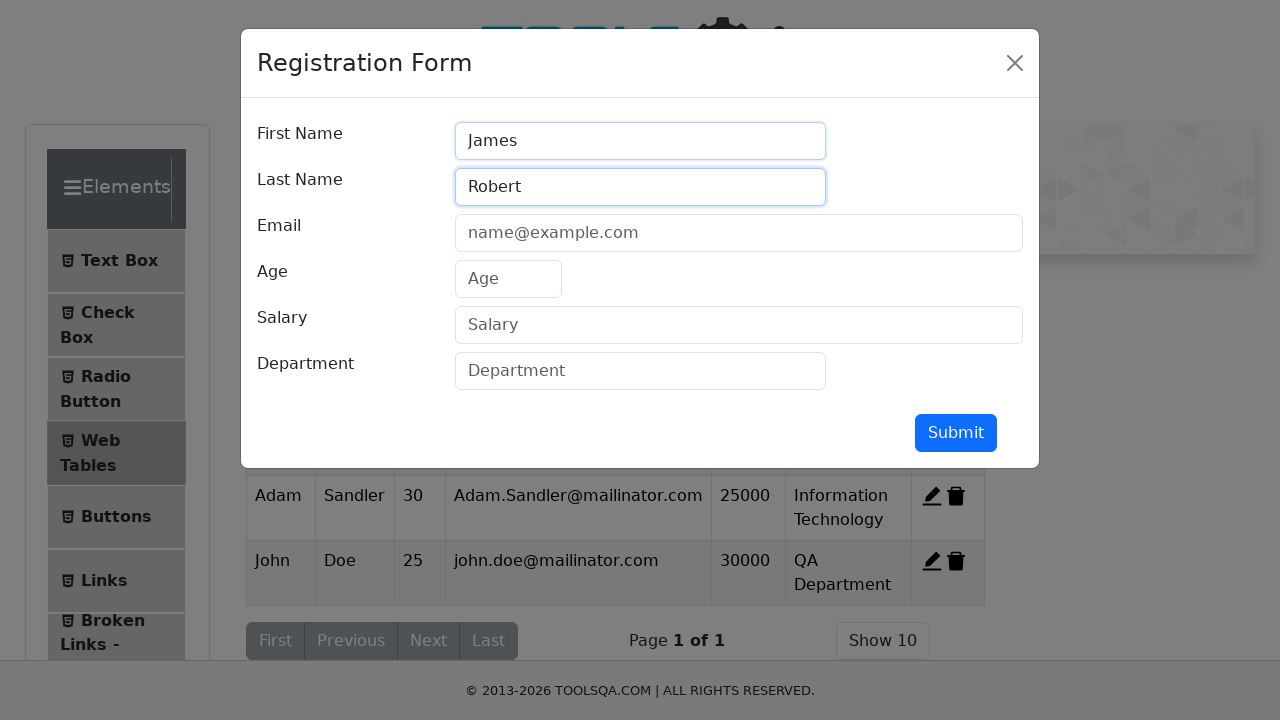

Filled email field with 'James.Robert@mailinator.com' on #userEmail
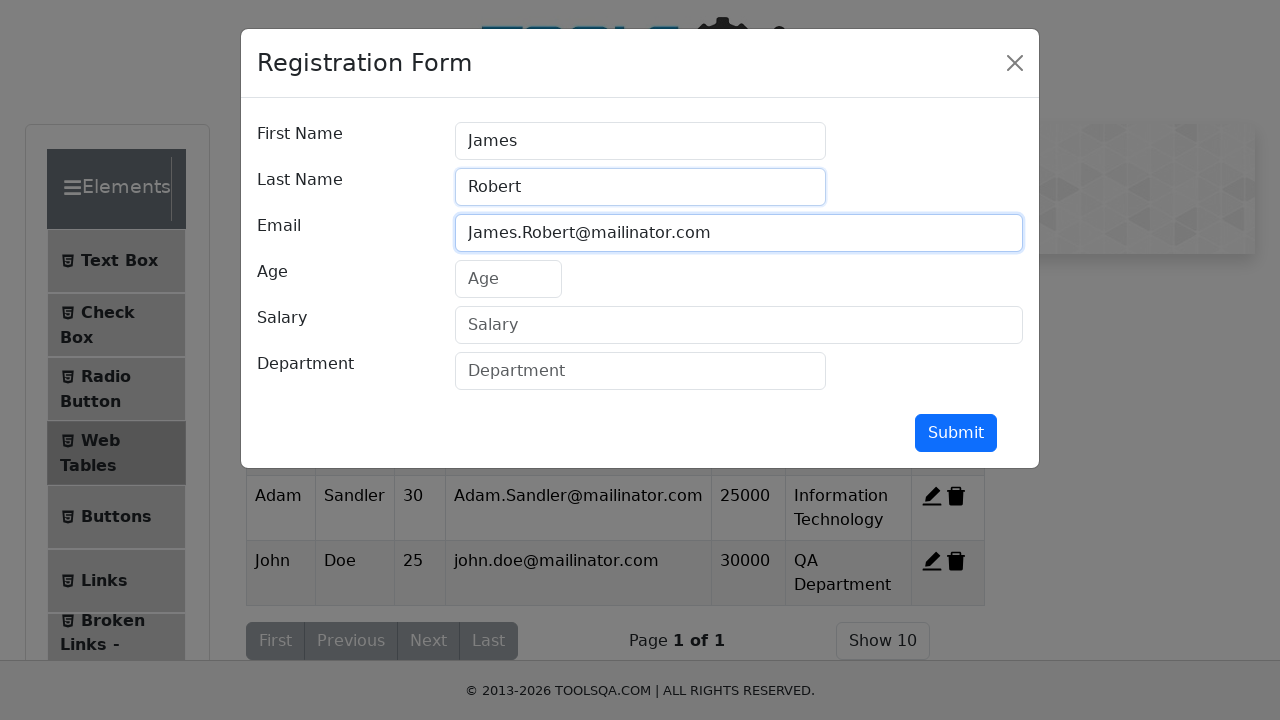

Filled age field with '20' on #age
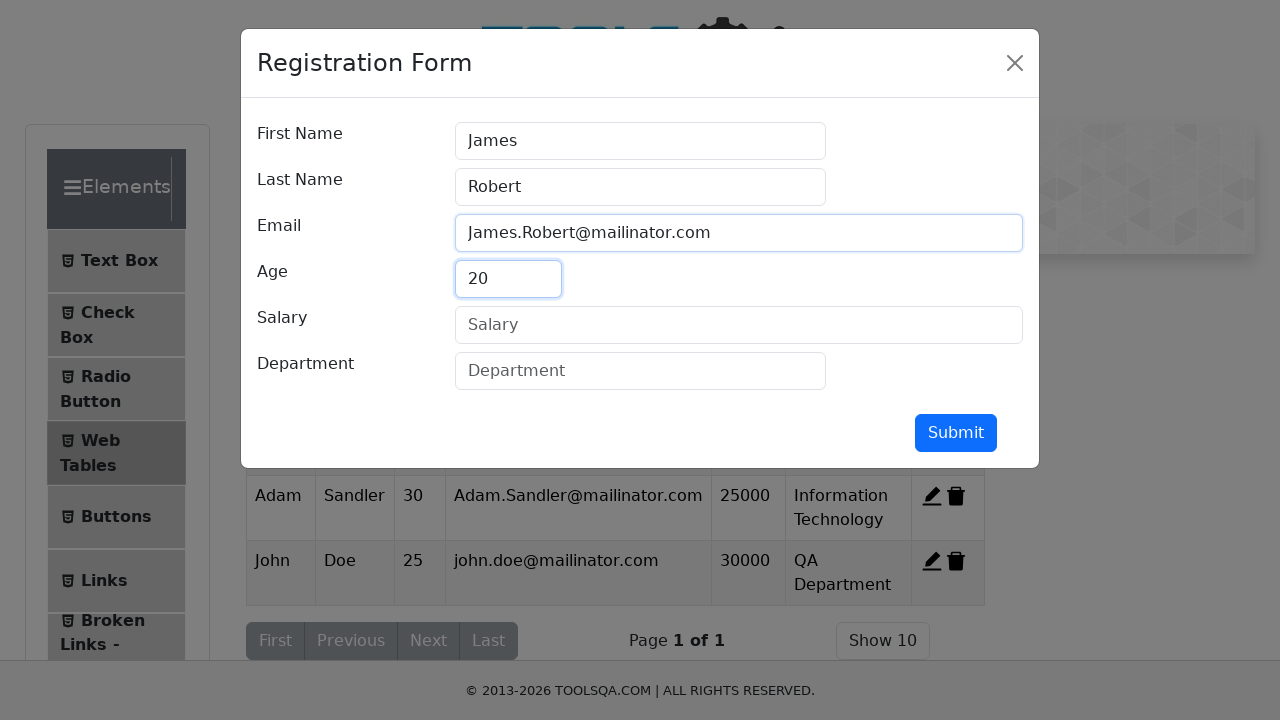

Filled salary field with '45000' on #salary
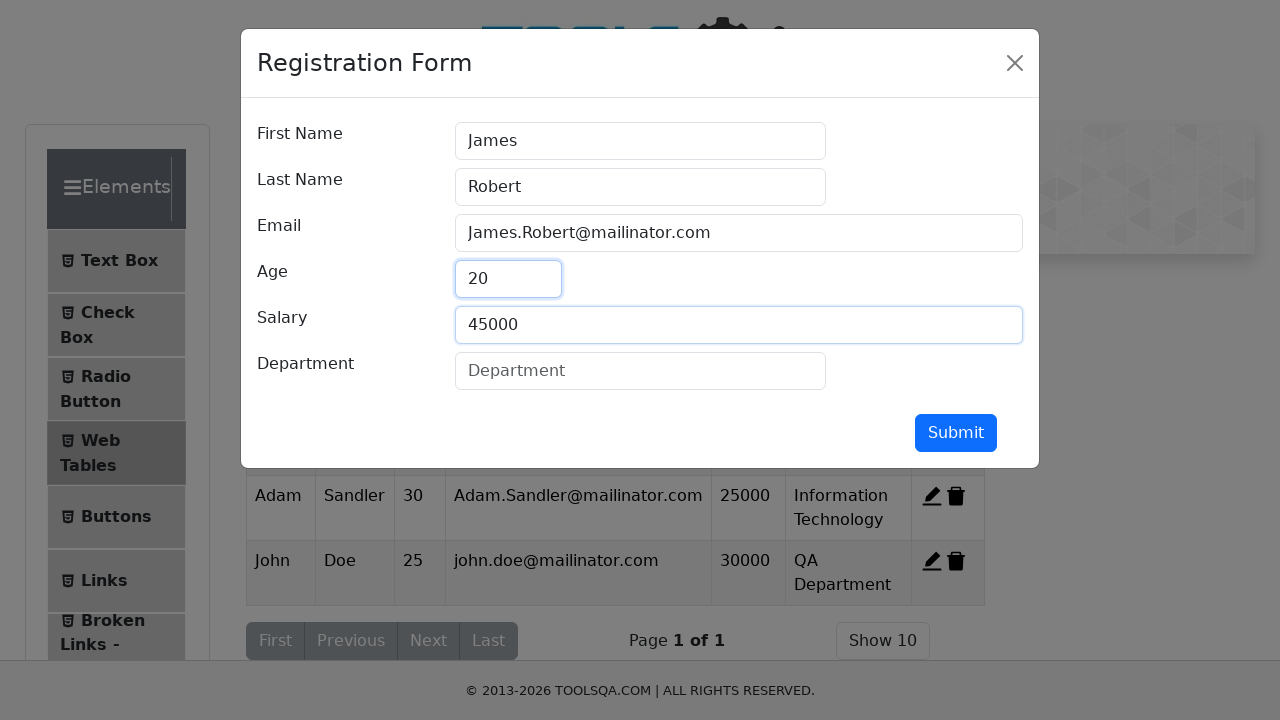

Filled department field with 'HR Department' on #department
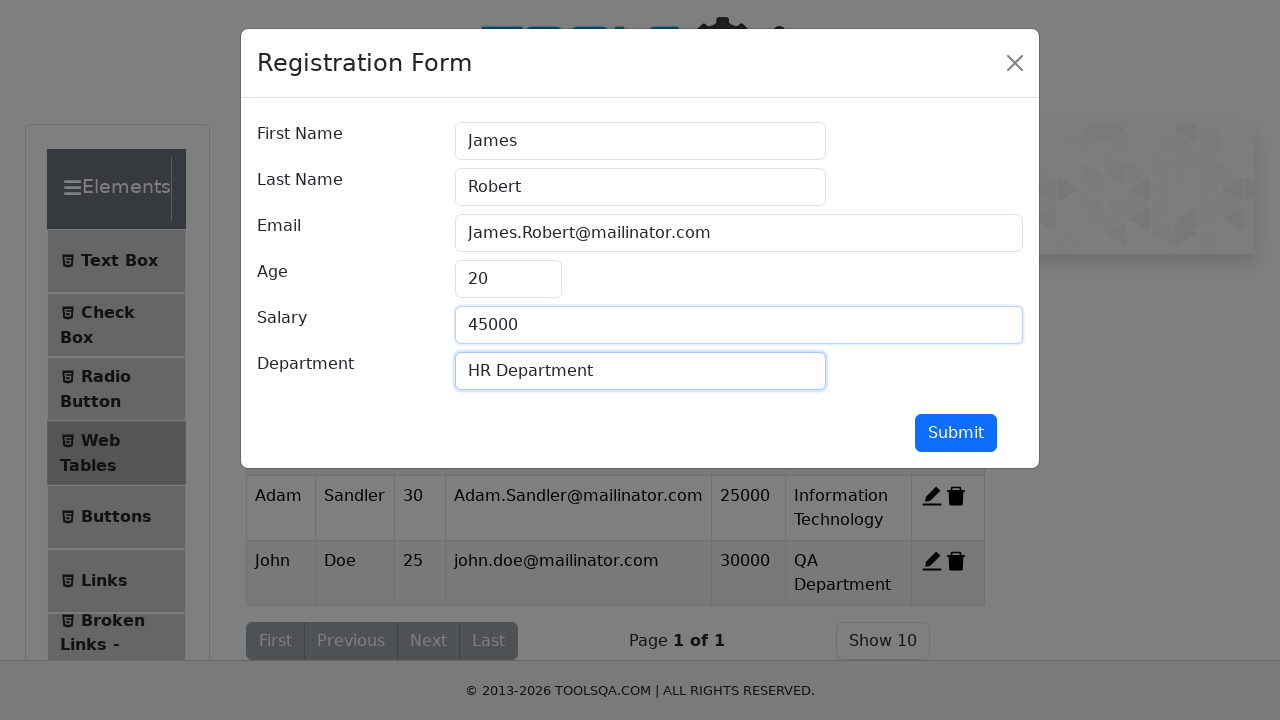

Clicked submit button to add user James Robert at (956, 433) on #submit
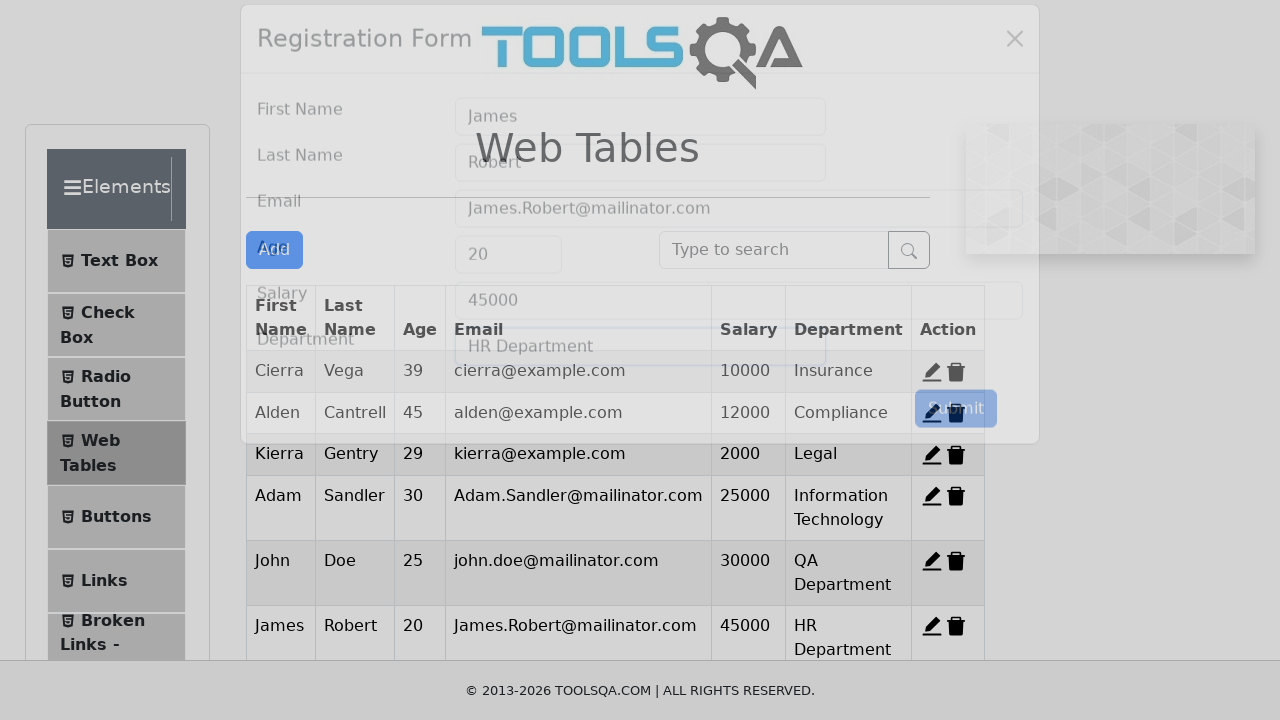

Modal closed after adding user James Robert
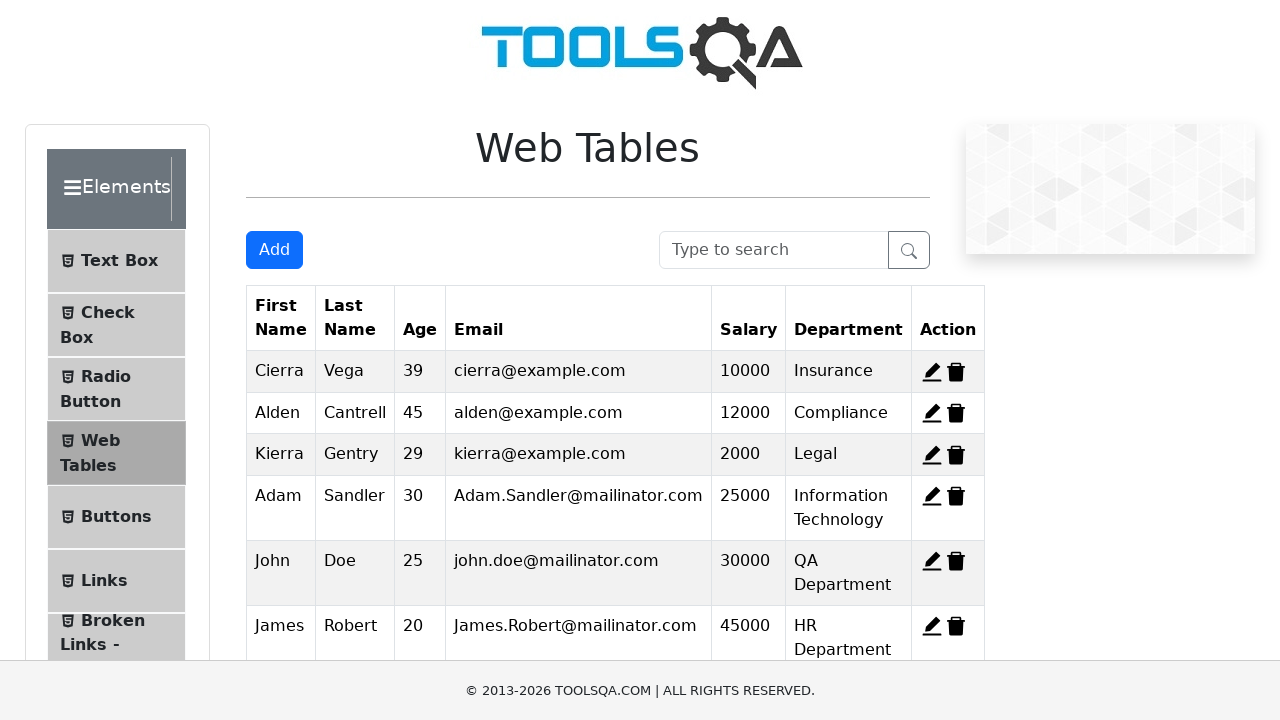

Clicked add new record button to add user Michael Williams at (274, 250) on #addNewRecordButton
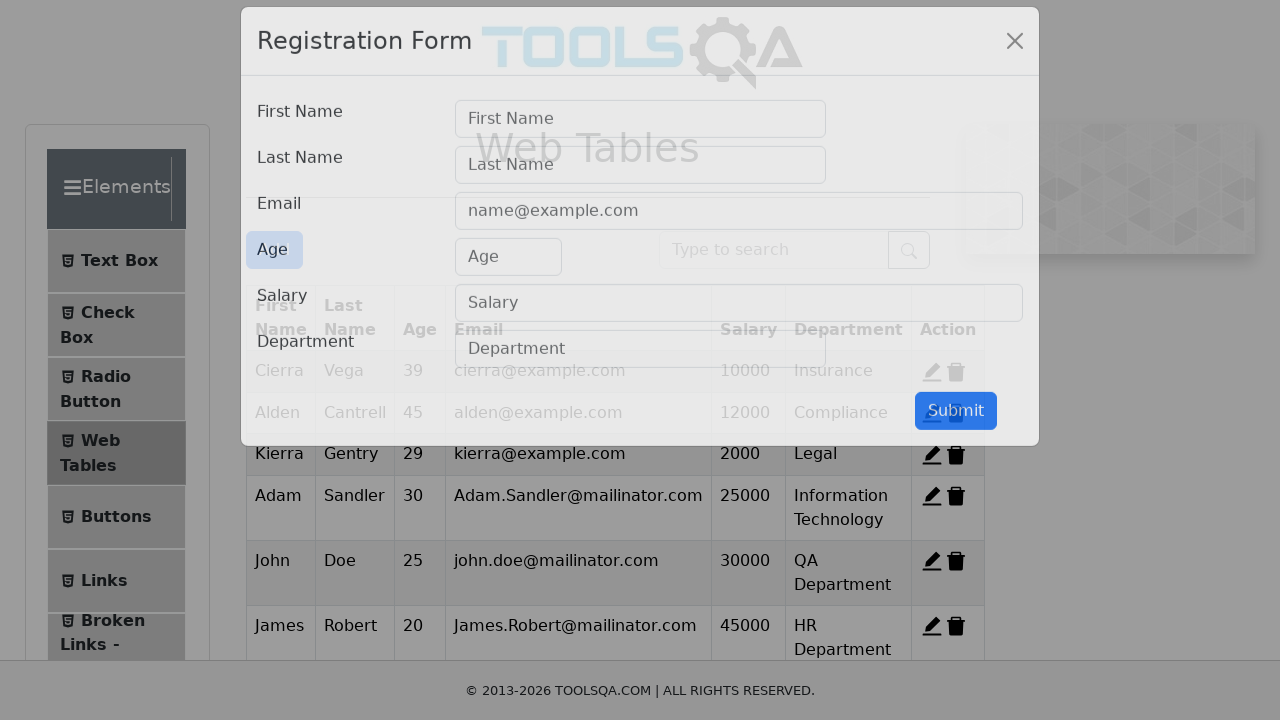

User registration modal appeared
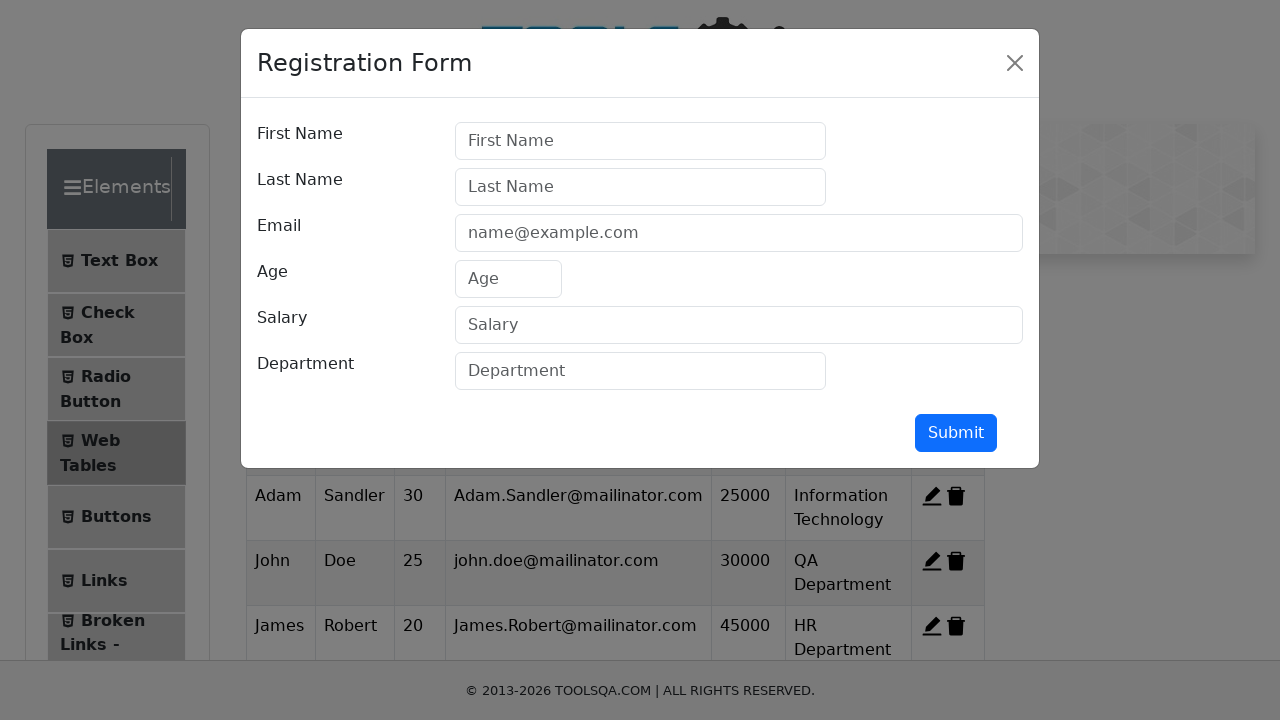

Filled first name field with 'Michael' on #firstName
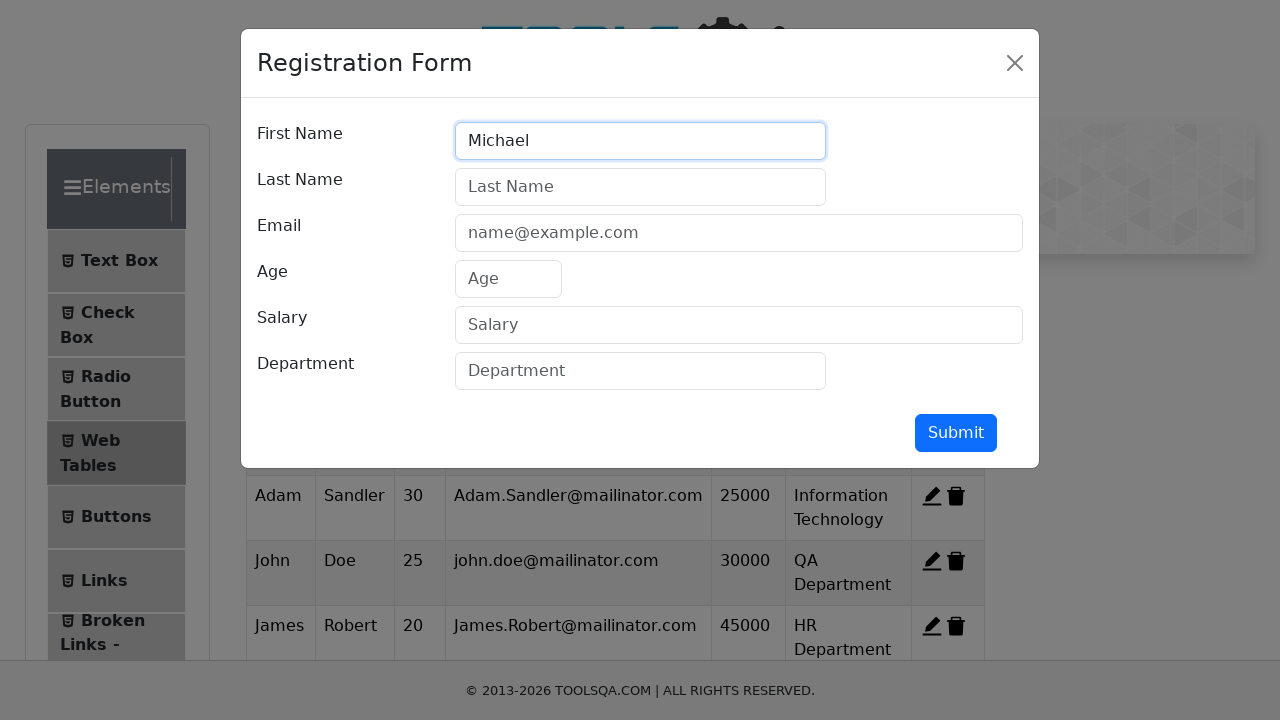

Filled last name field with 'Williams' on #lastName
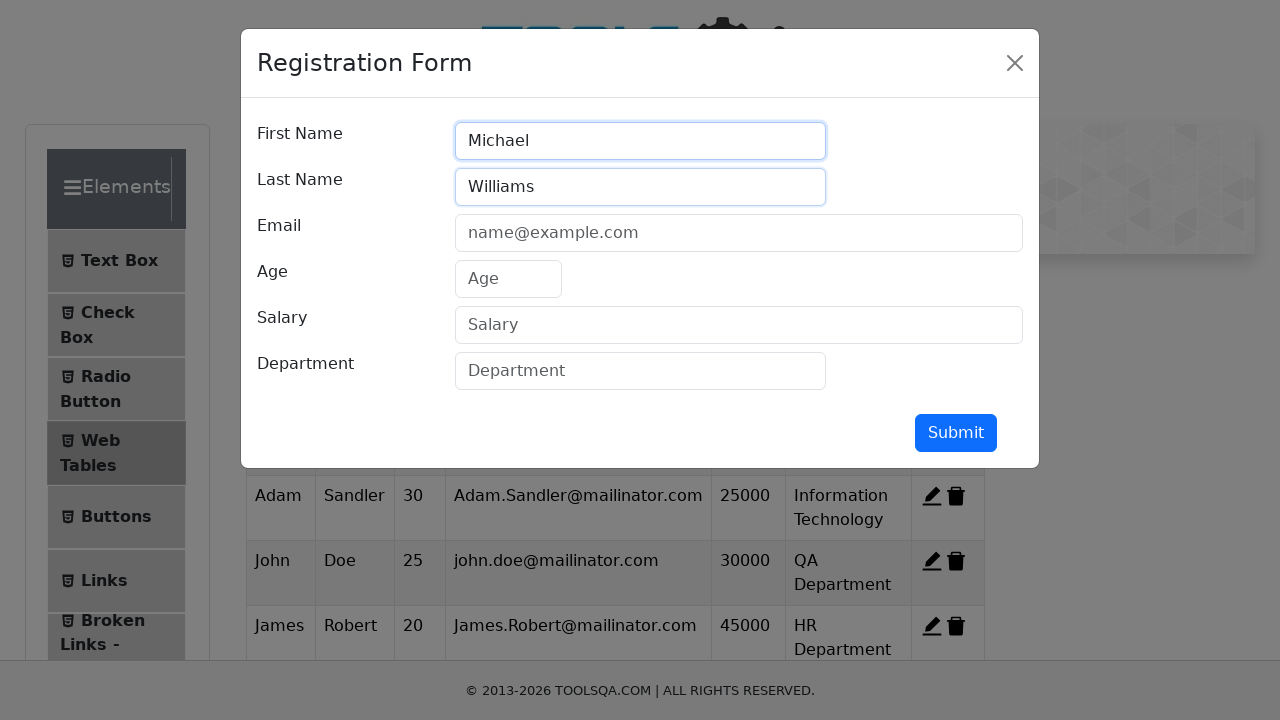

Filled email field with 'Michael.Williams@mailinator.com' on #userEmail
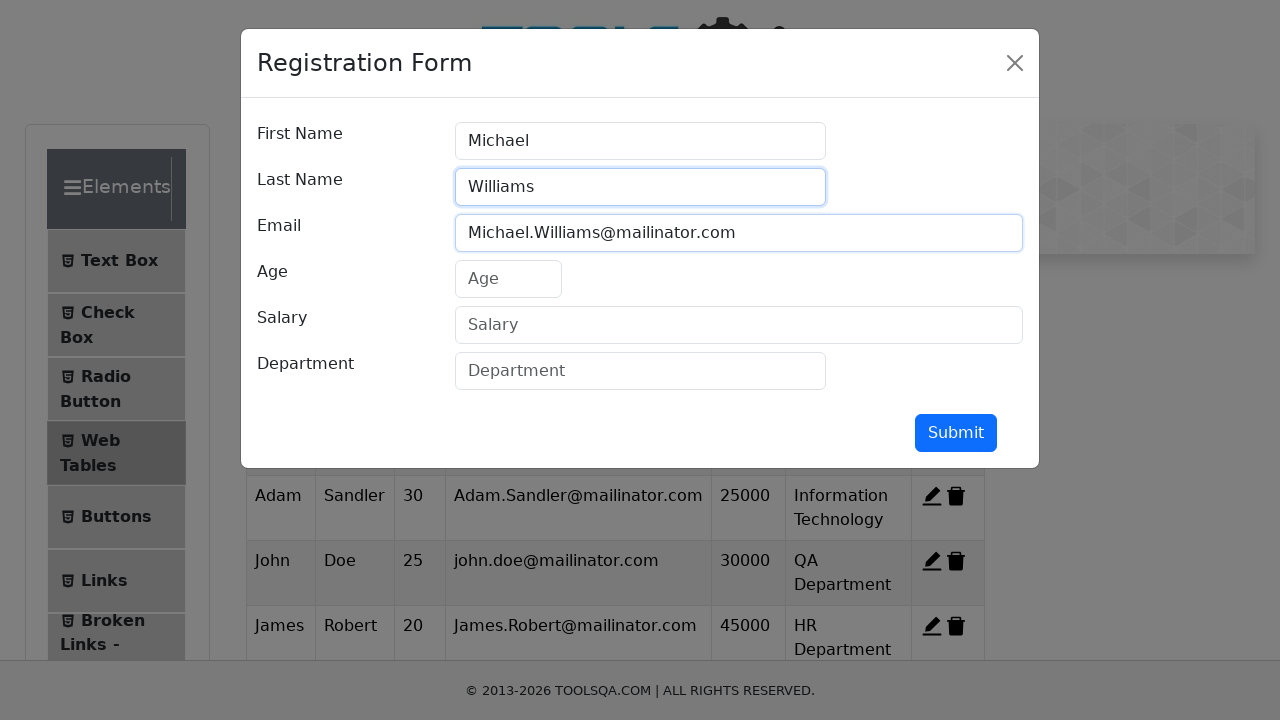

Filled age field with '35' on #age
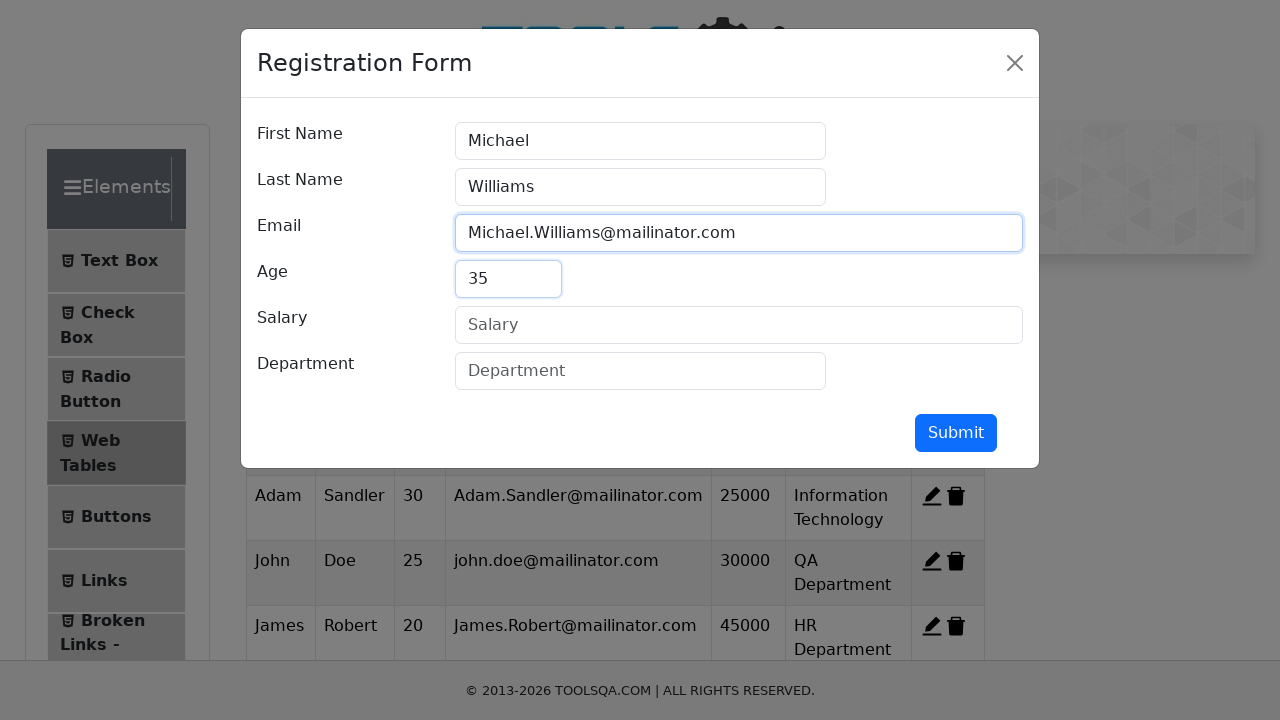

Filled salary field with '35000' on #salary
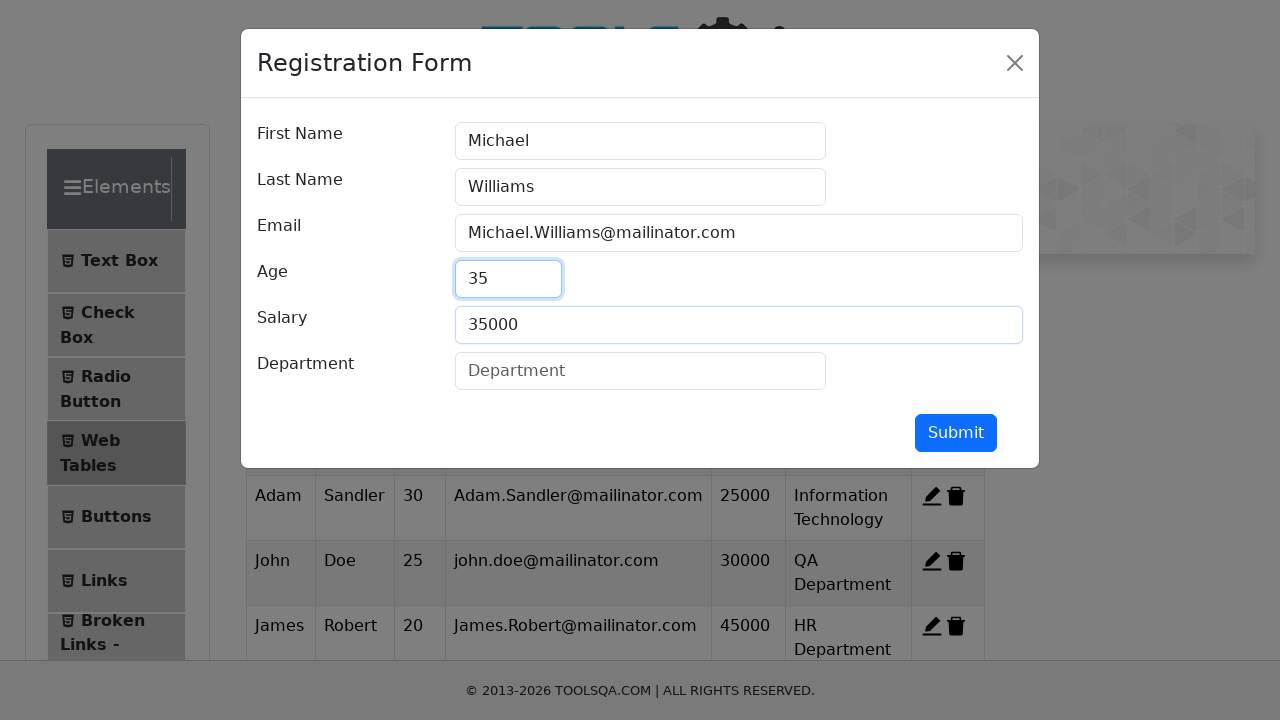

Filled department field with 'Finance Department' on #department
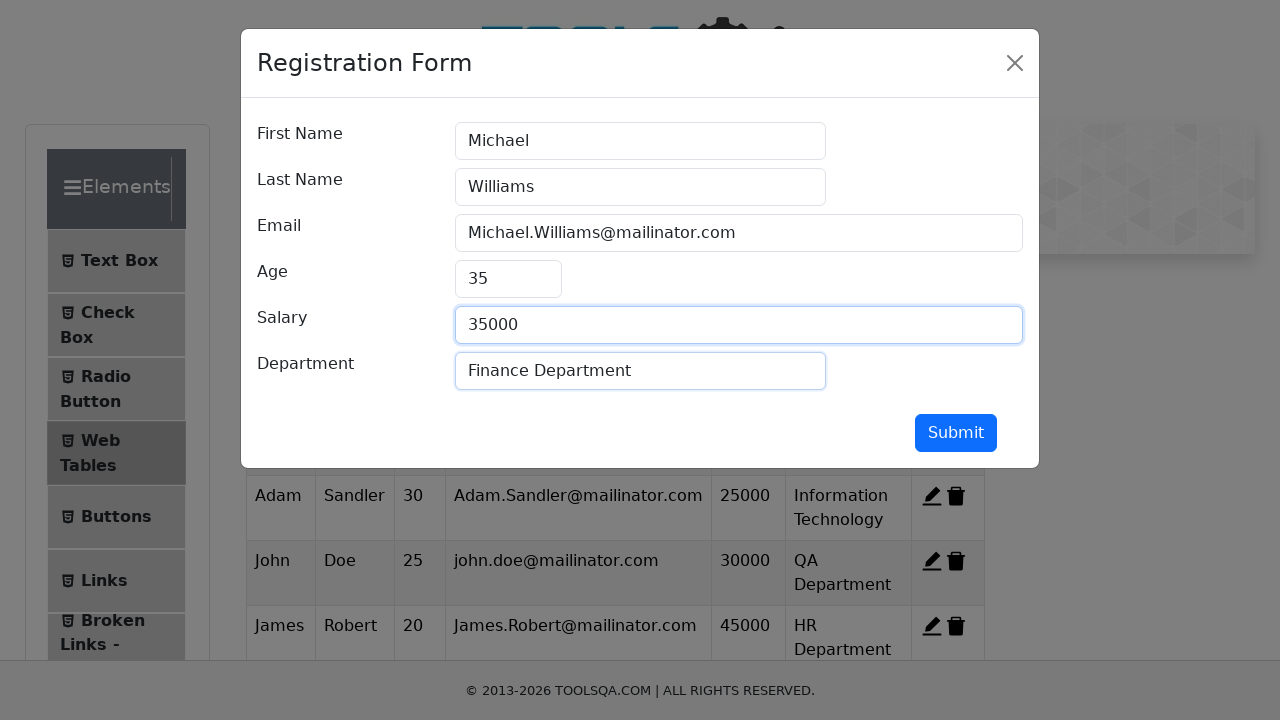

Clicked submit button to add user Michael Williams at (956, 433) on #submit
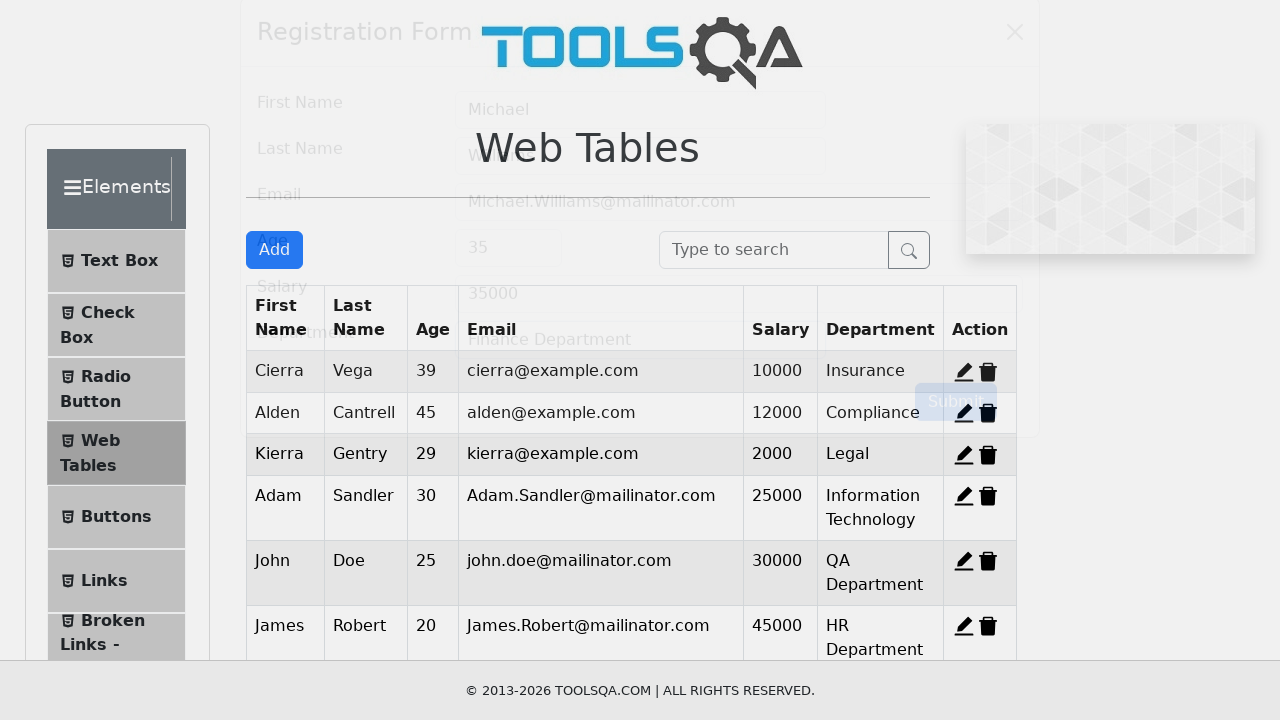

Modal closed after adding user Michael Williams
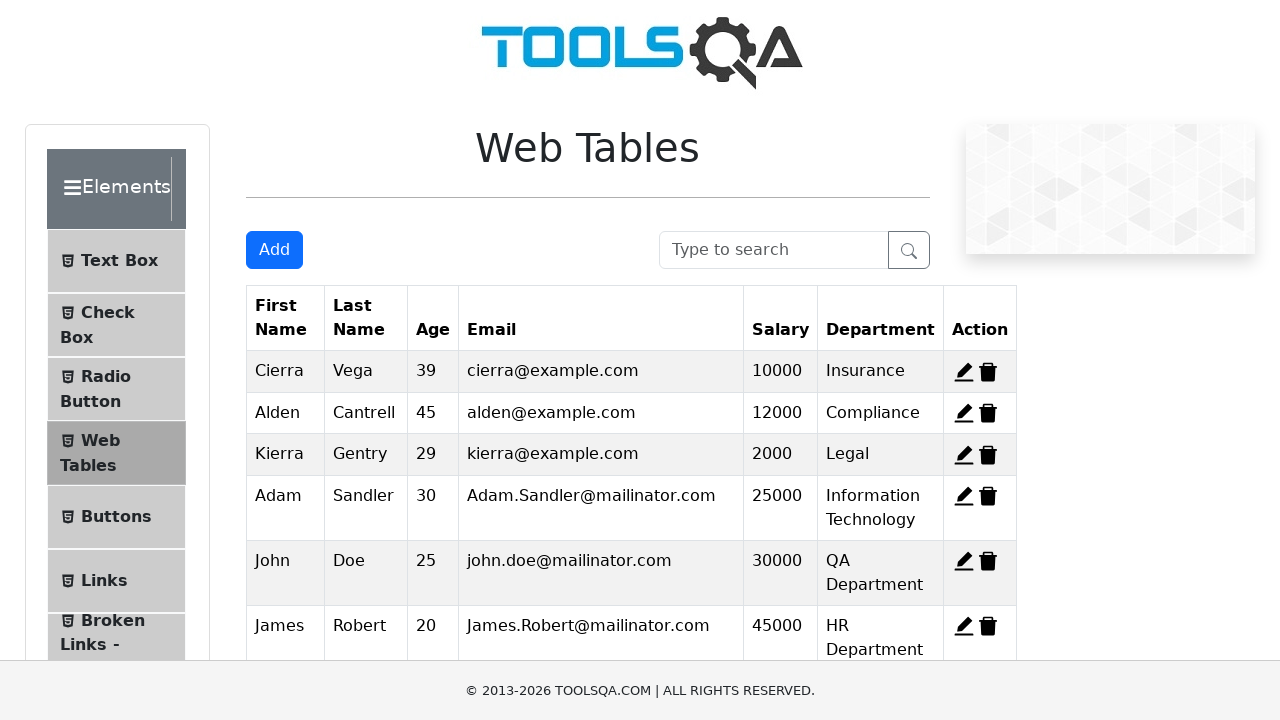

Clicked add new record button to add user David Richard at (274, 250) on #addNewRecordButton
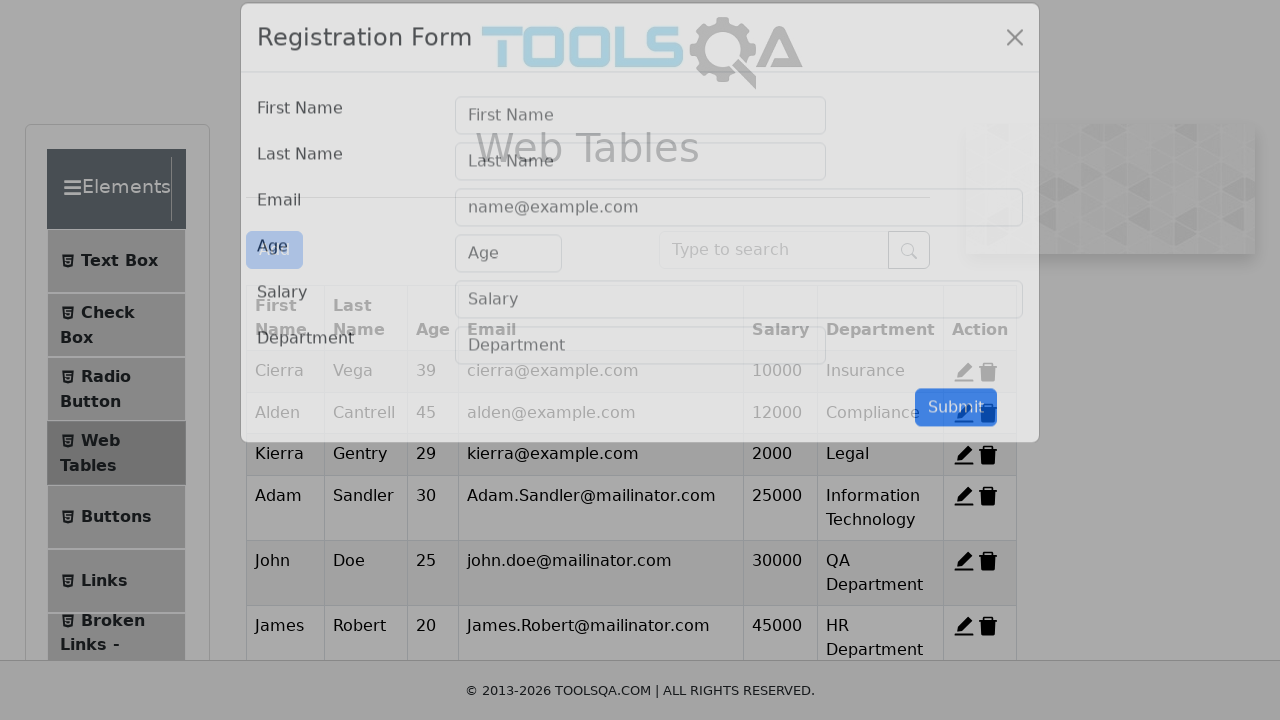

User registration modal appeared
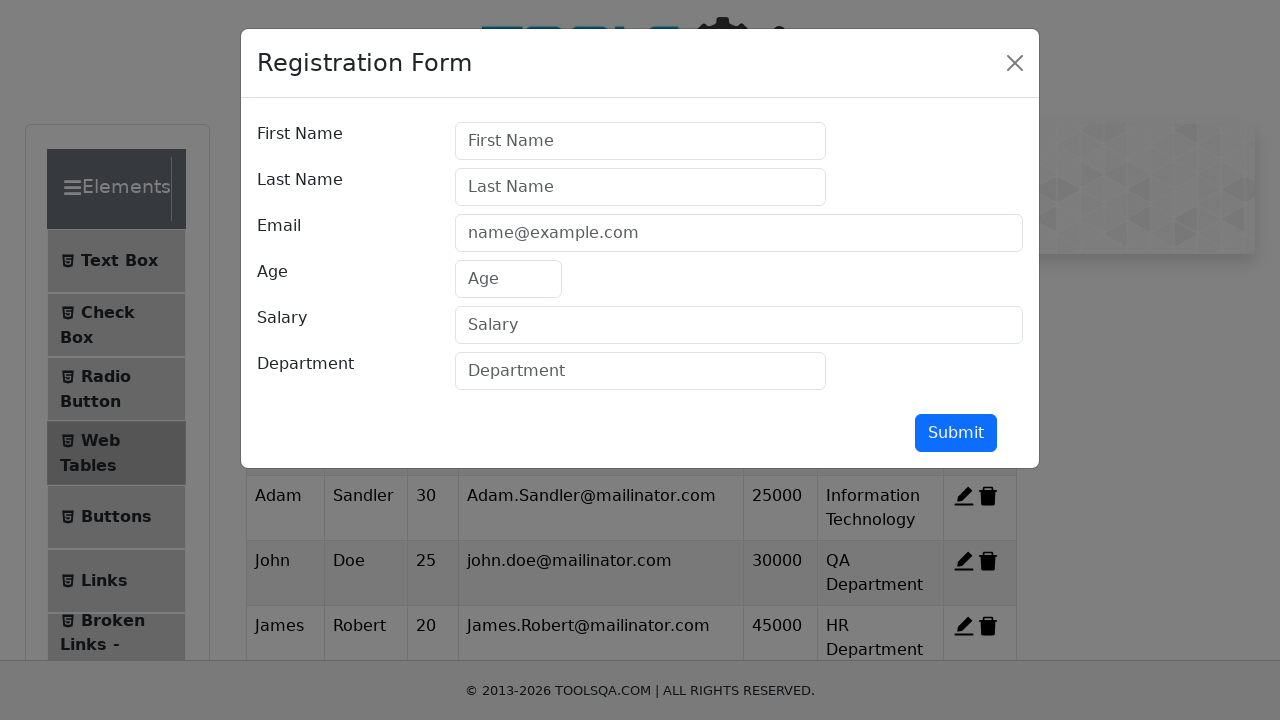

Filled first name field with 'David' on #firstName
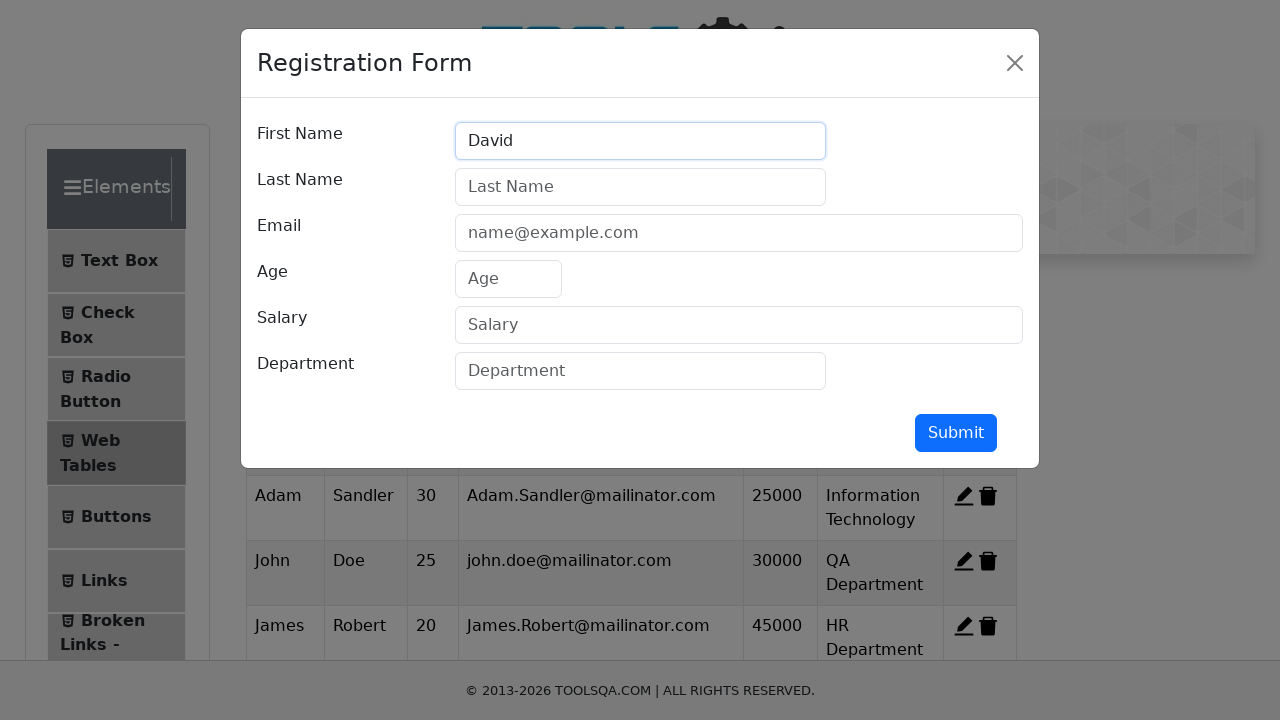

Filled last name field with 'Richard' on #lastName
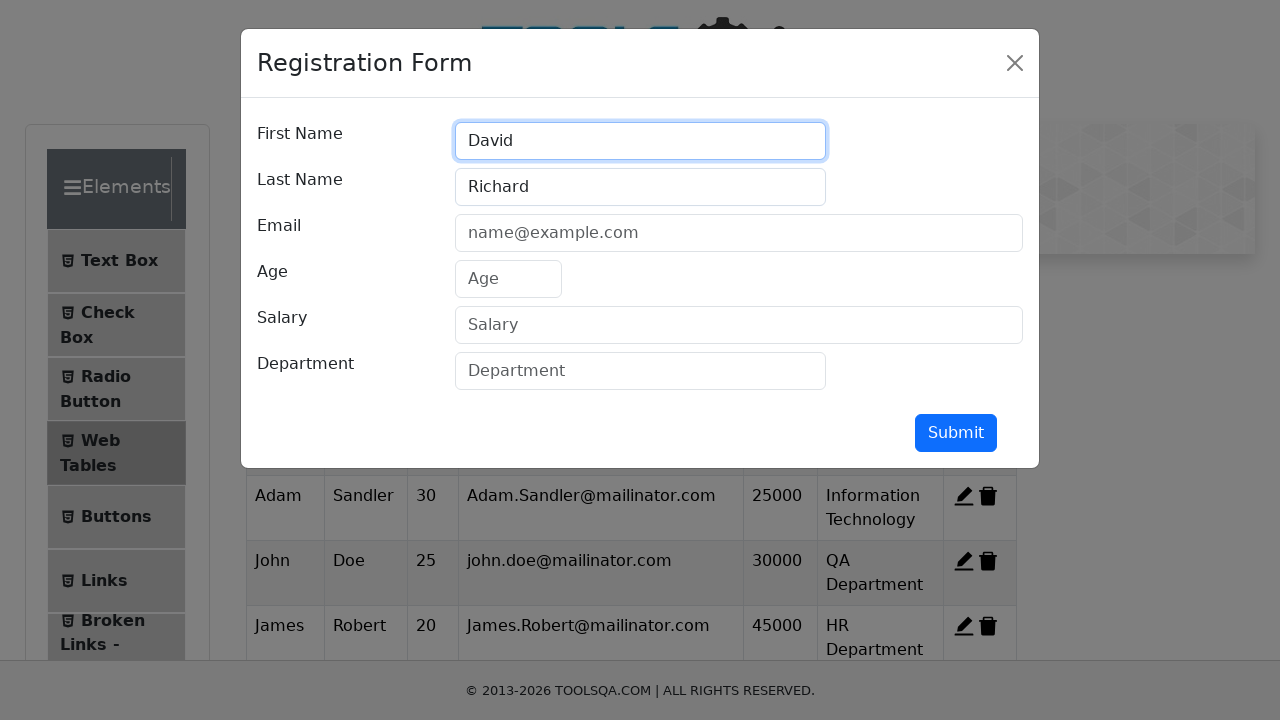

Filled email field with 'David.Richard@mailinator.com' on #userEmail
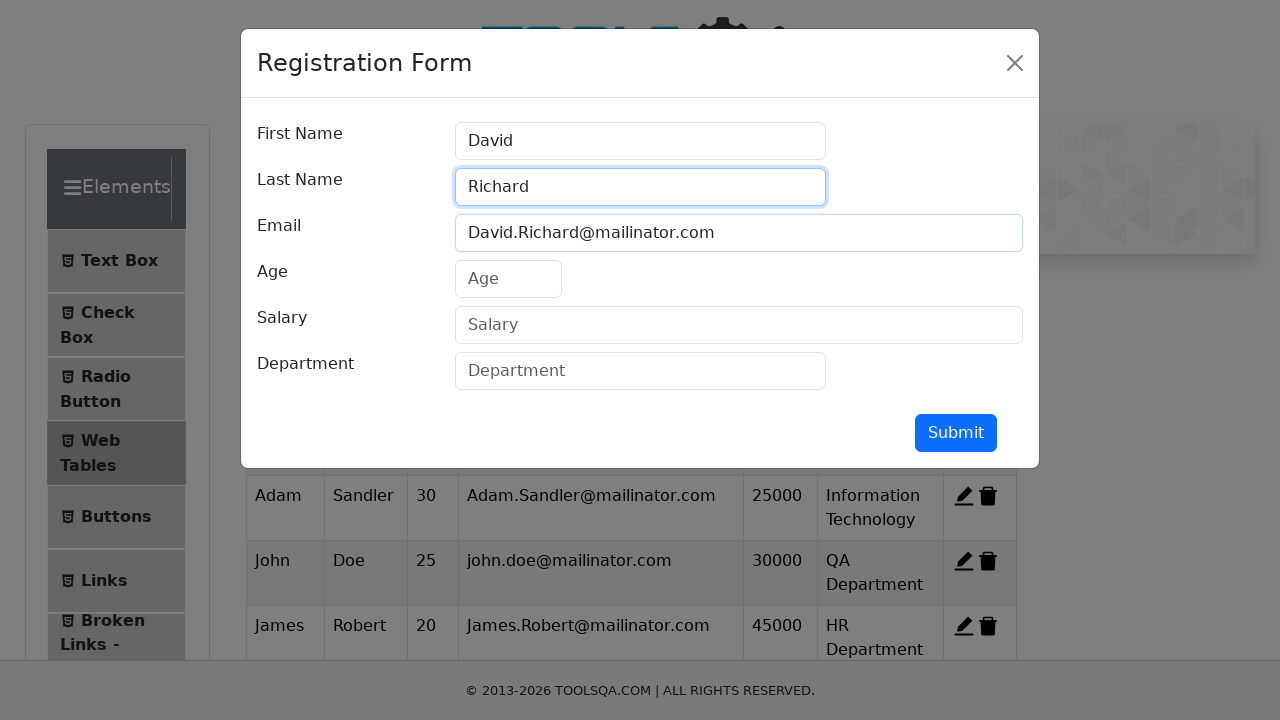

Filled age field with '40' on #age
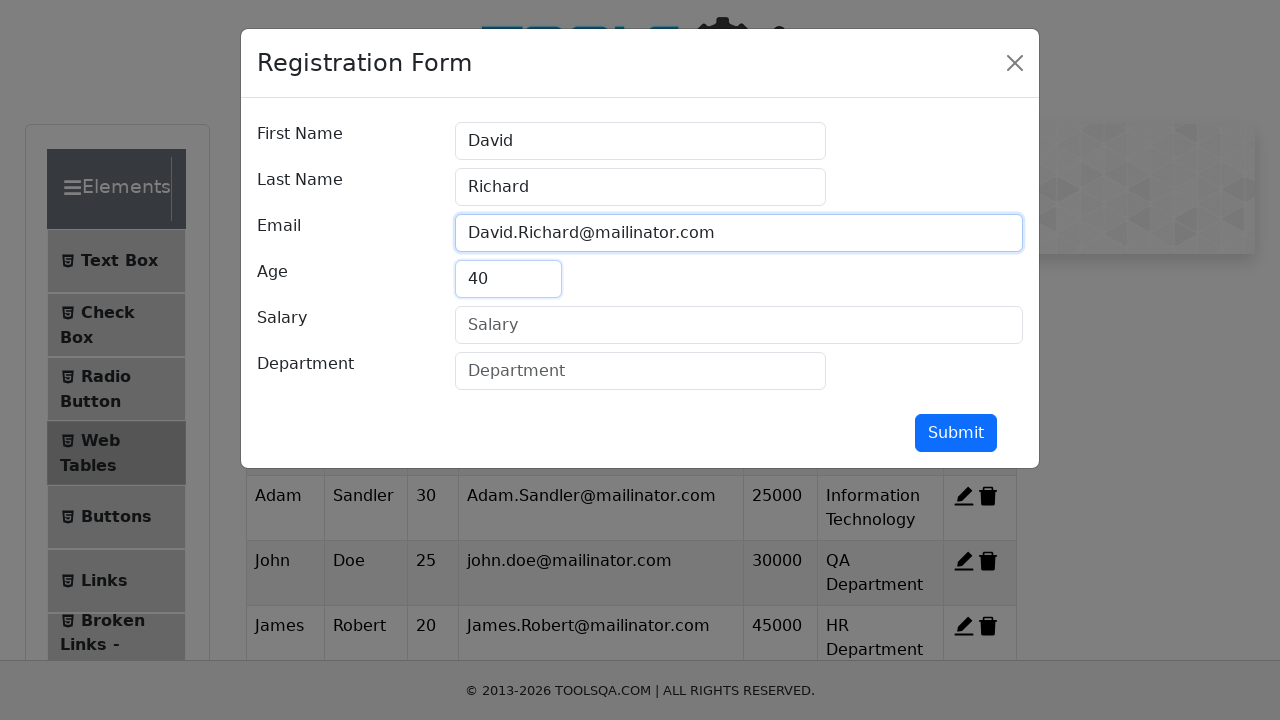

Filled salary field with '27000' on #salary
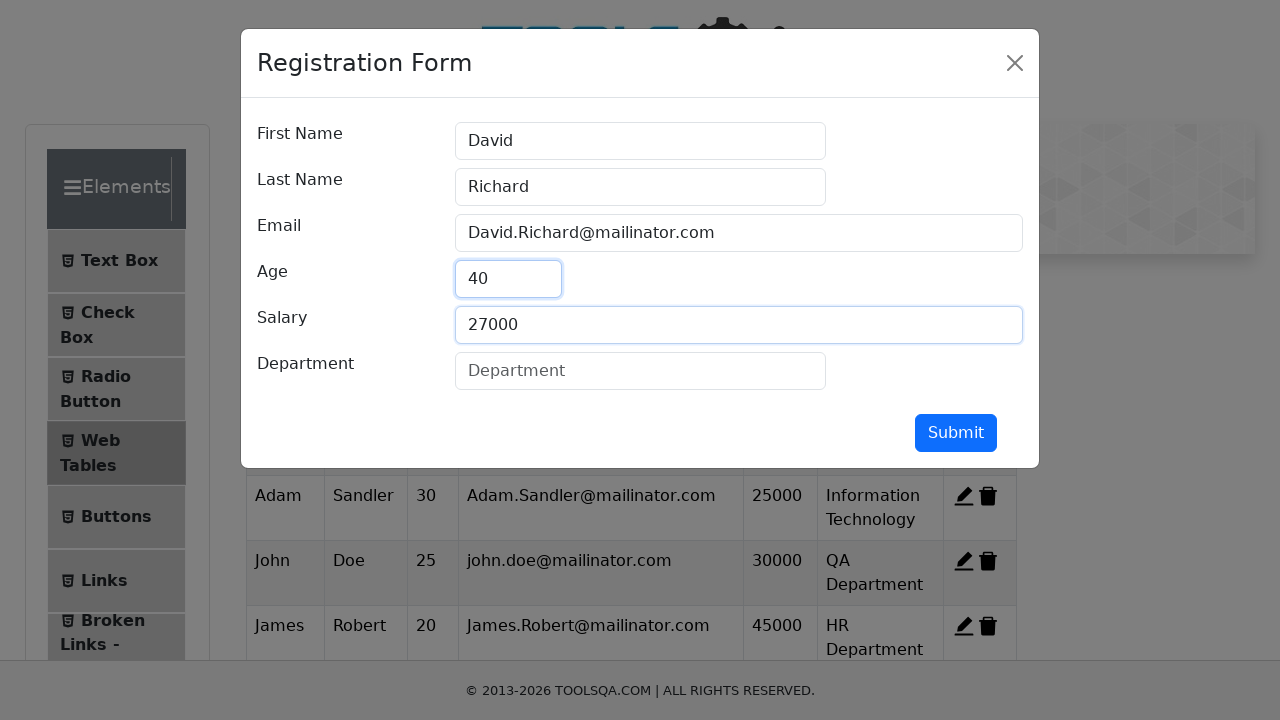

Filled department field with 'Management' on #department
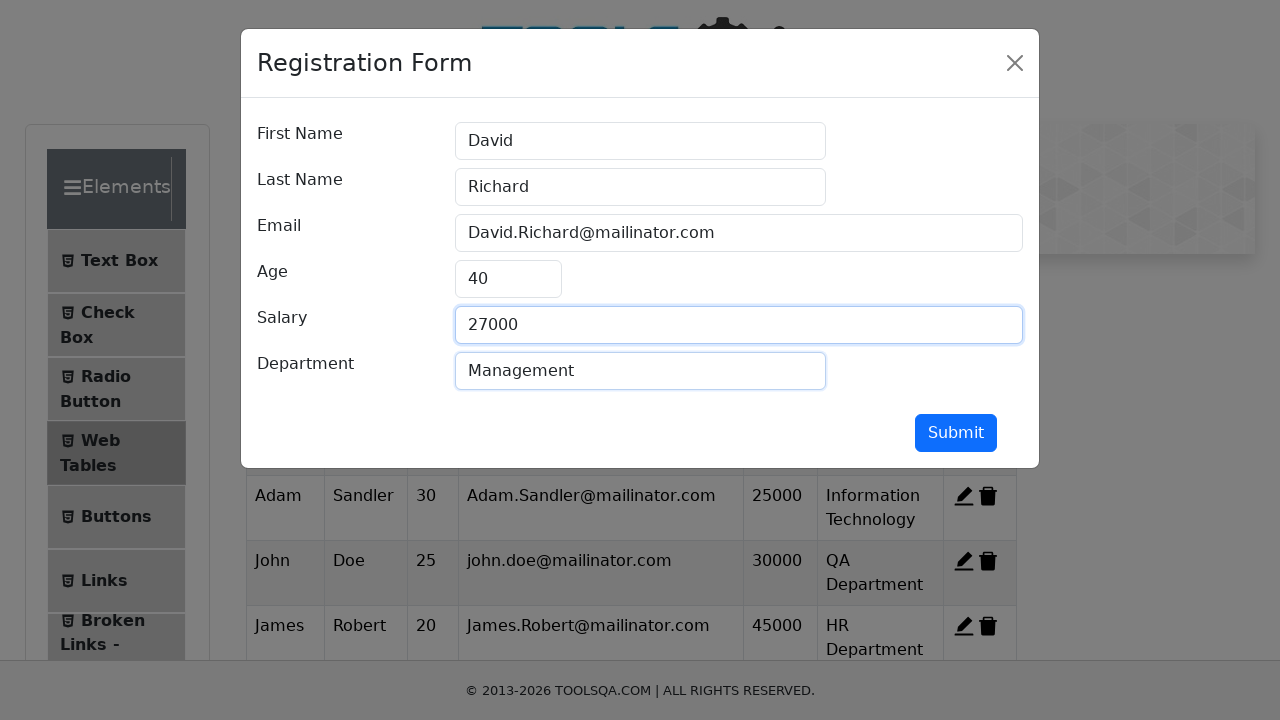

Clicked submit button to add user David Richard at (956, 433) on #submit
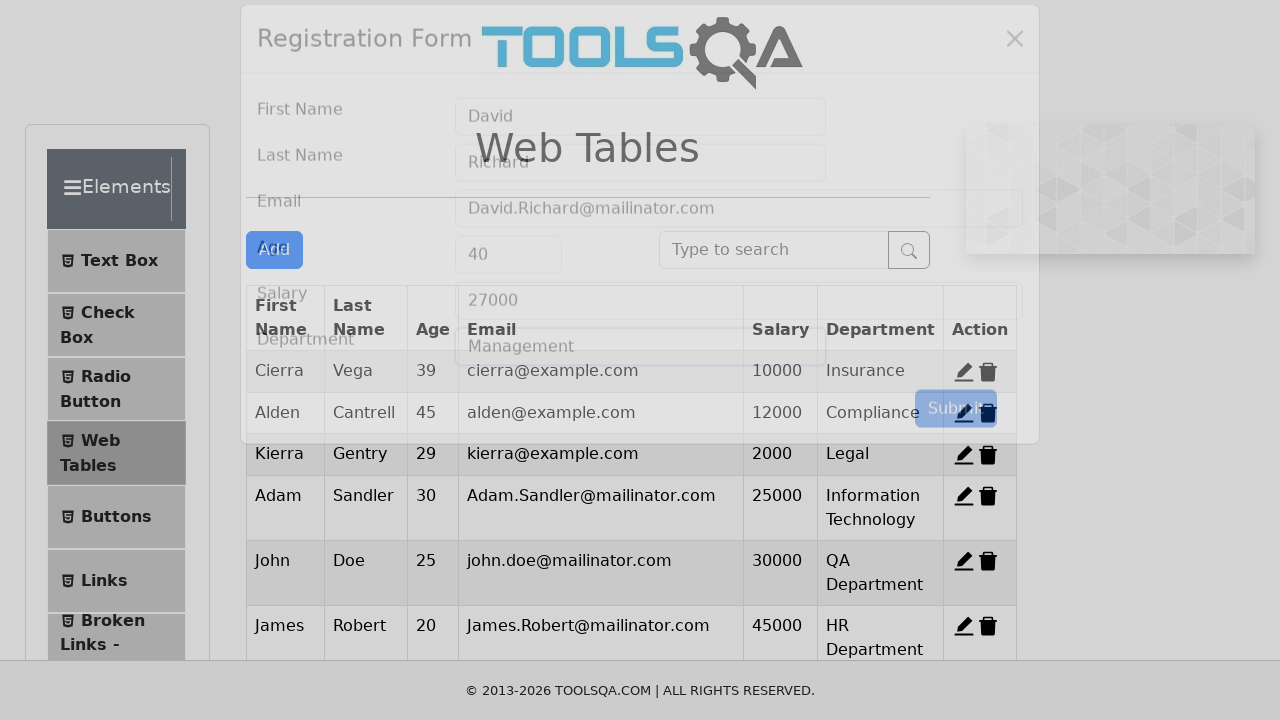

Modal closed after adding user David Richard
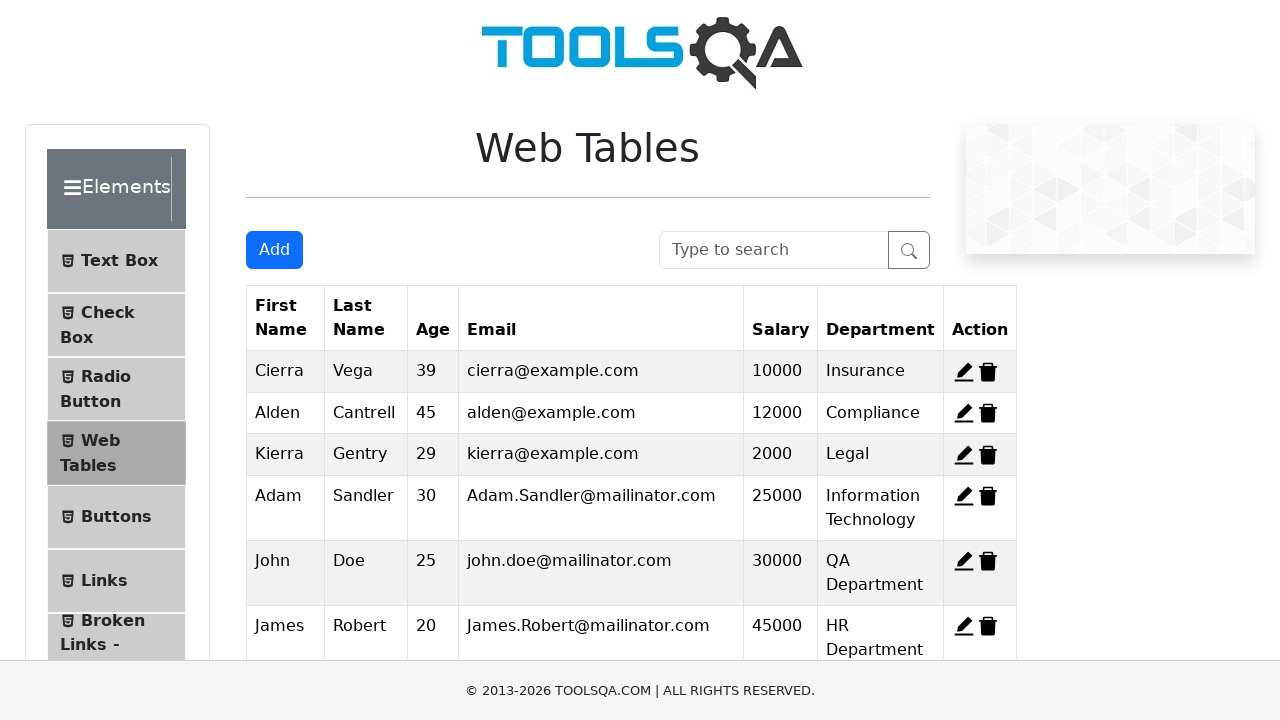

Clicked add new record button to add user Joseph Thomas at (274, 250) on #addNewRecordButton
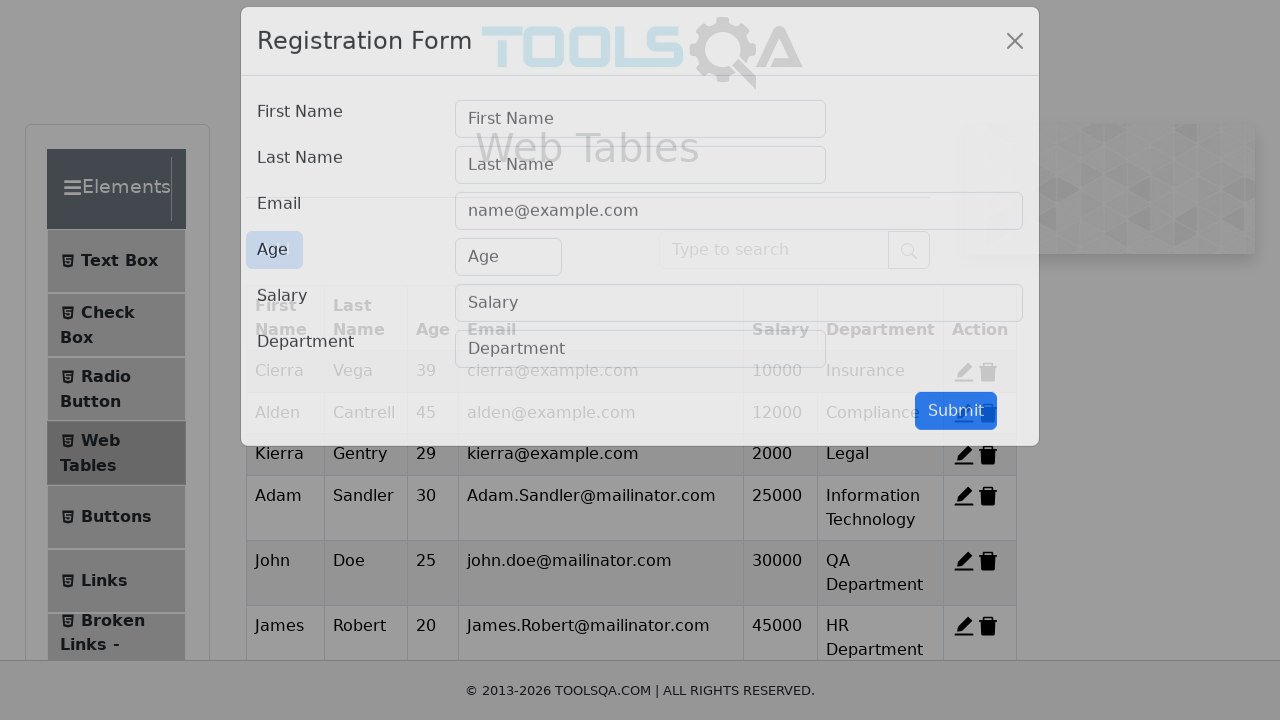

User registration modal appeared
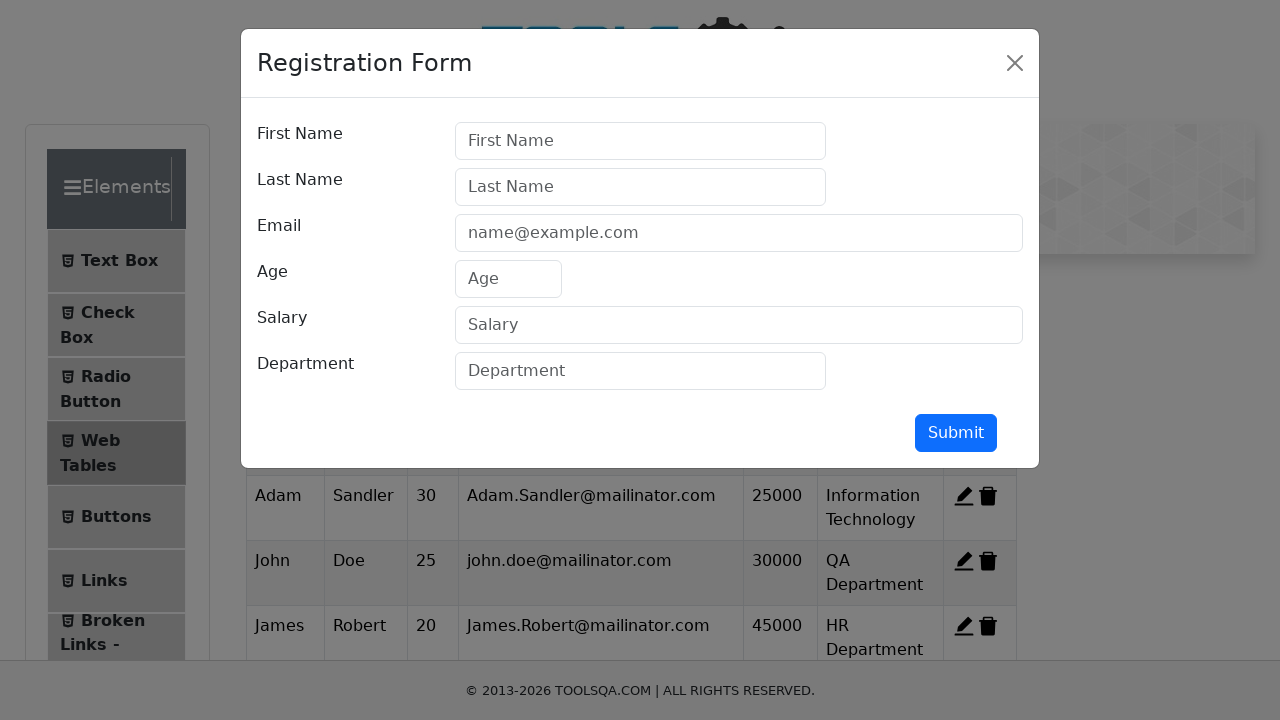

Filled first name field with 'Joseph' on #firstName
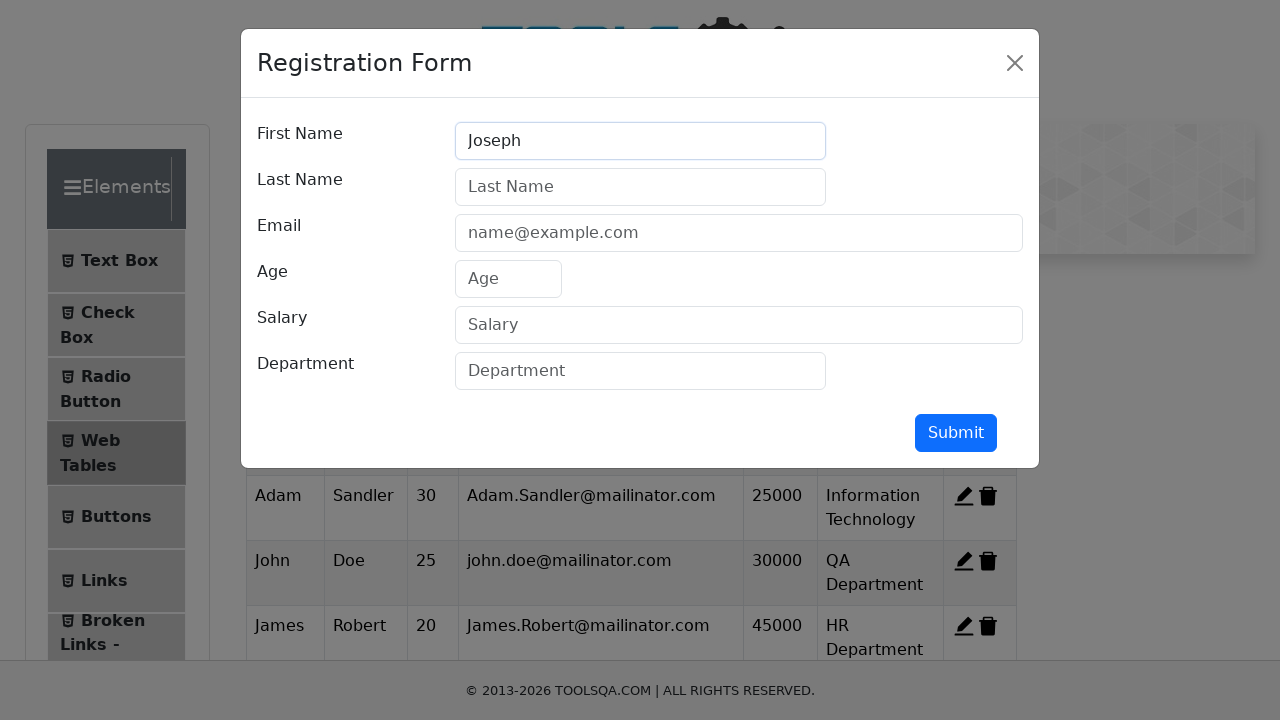

Filled last name field with 'Thomas' on #lastName
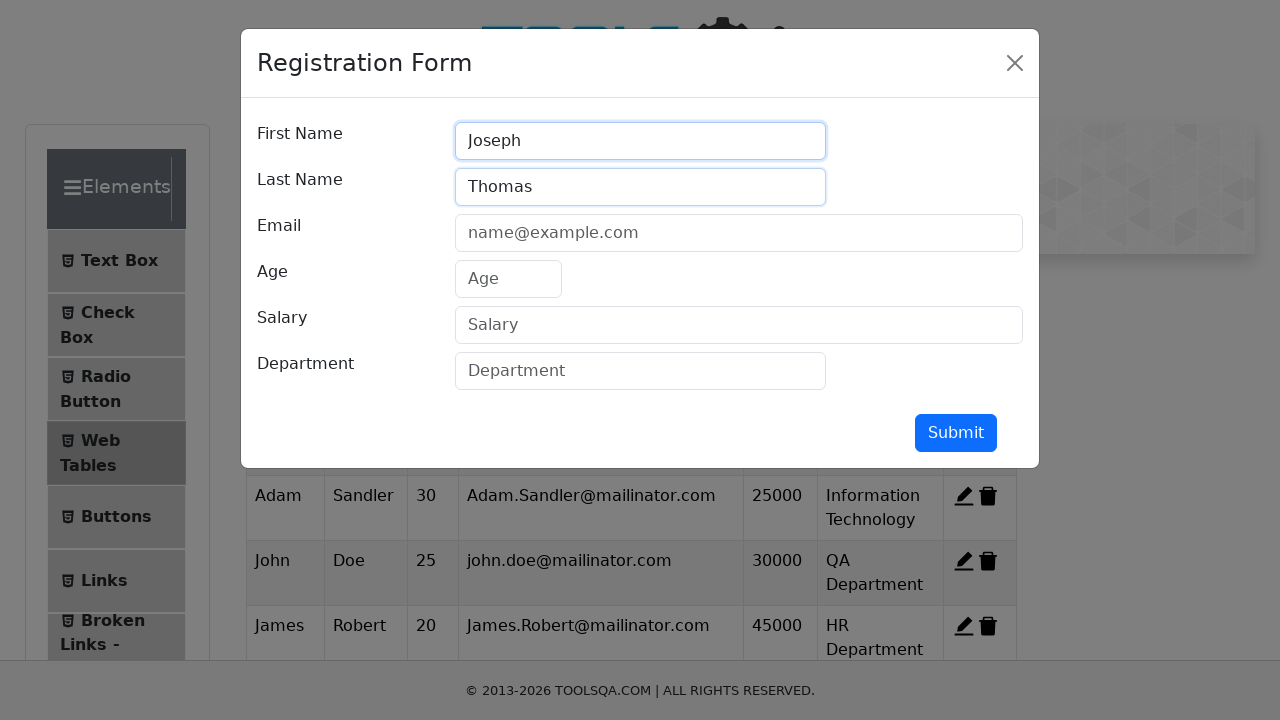

Filled email field with 'Joseph.Thomas@mailinator.com' on #userEmail
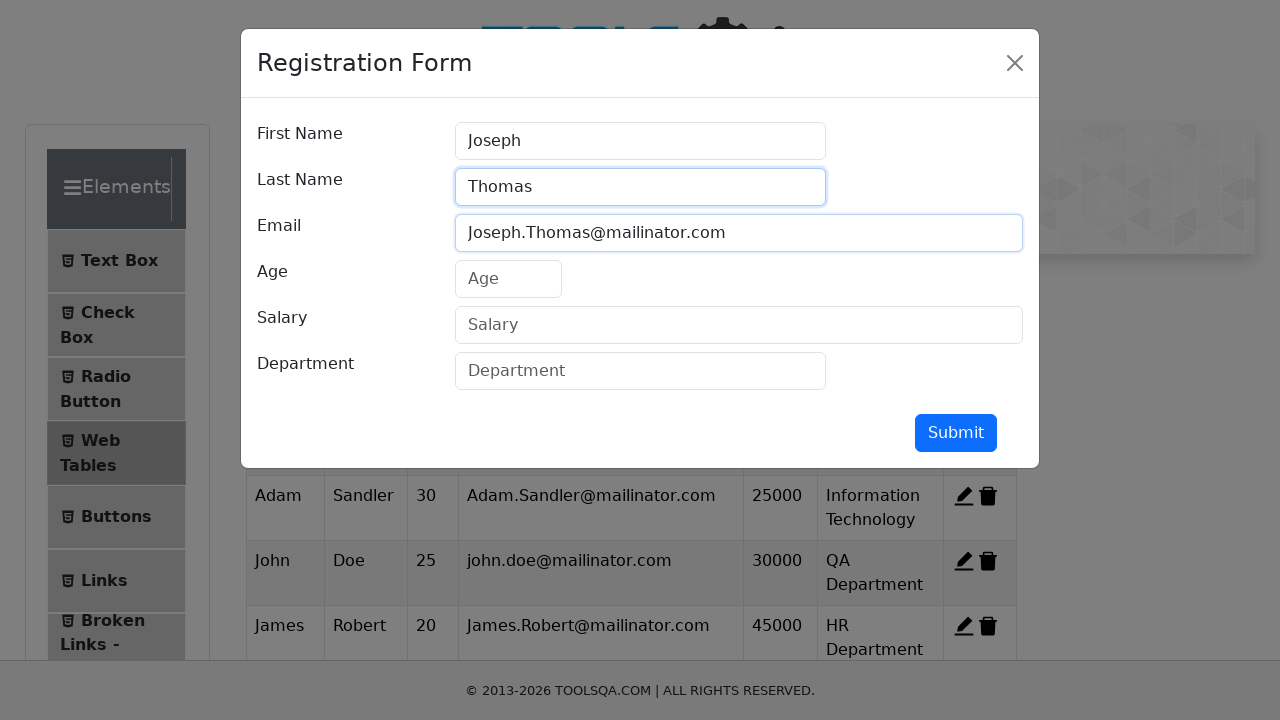

Filled age field with '27' on #age
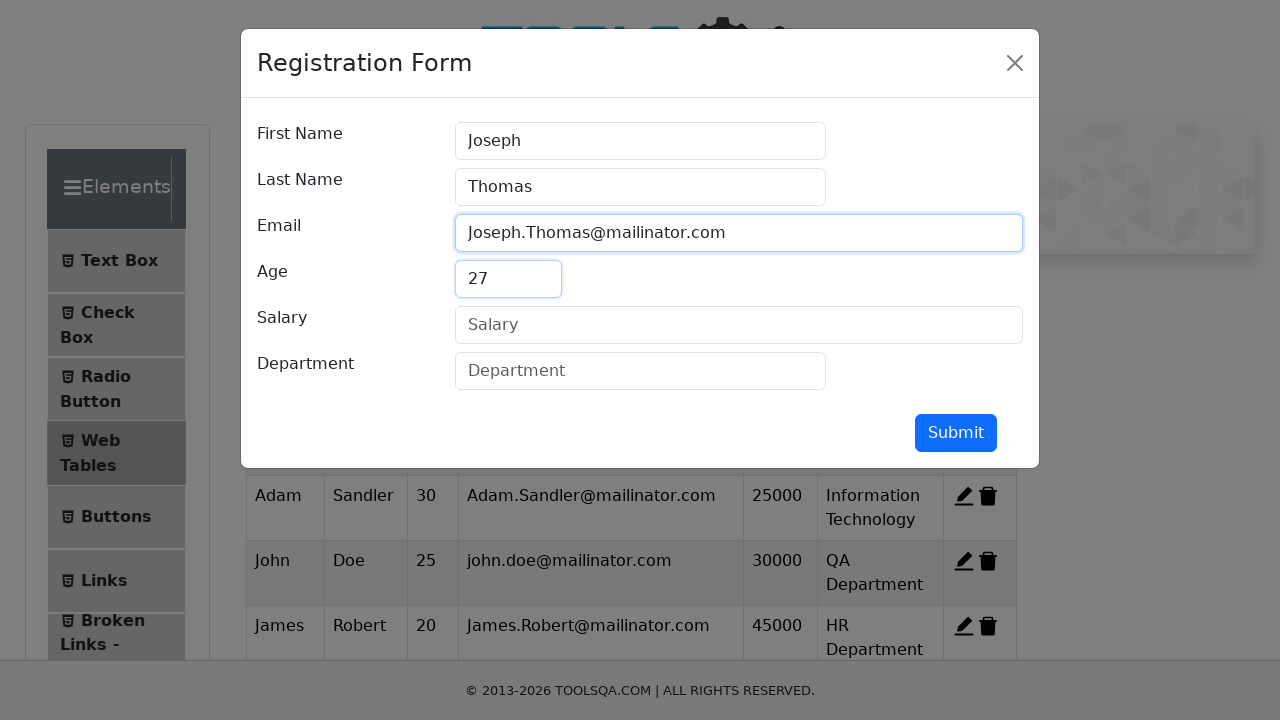

Filled salary field with '29500' on #salary
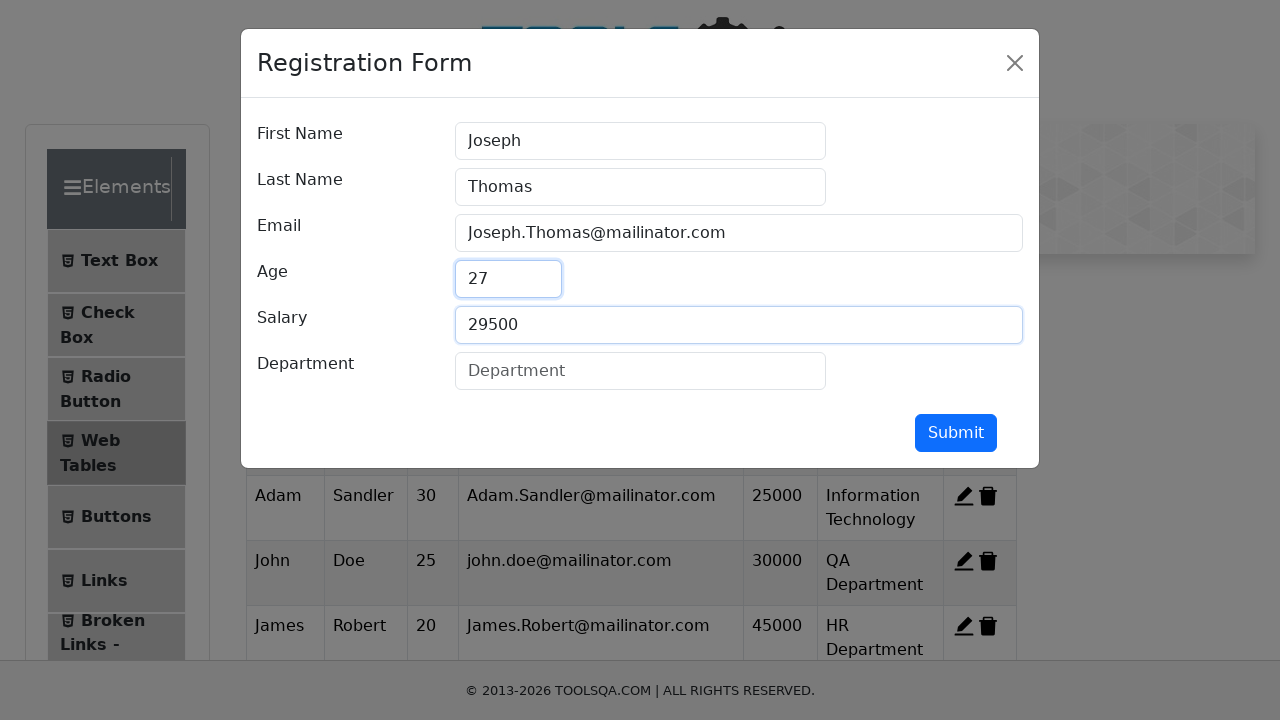

Filled department field with 'Development' on #department
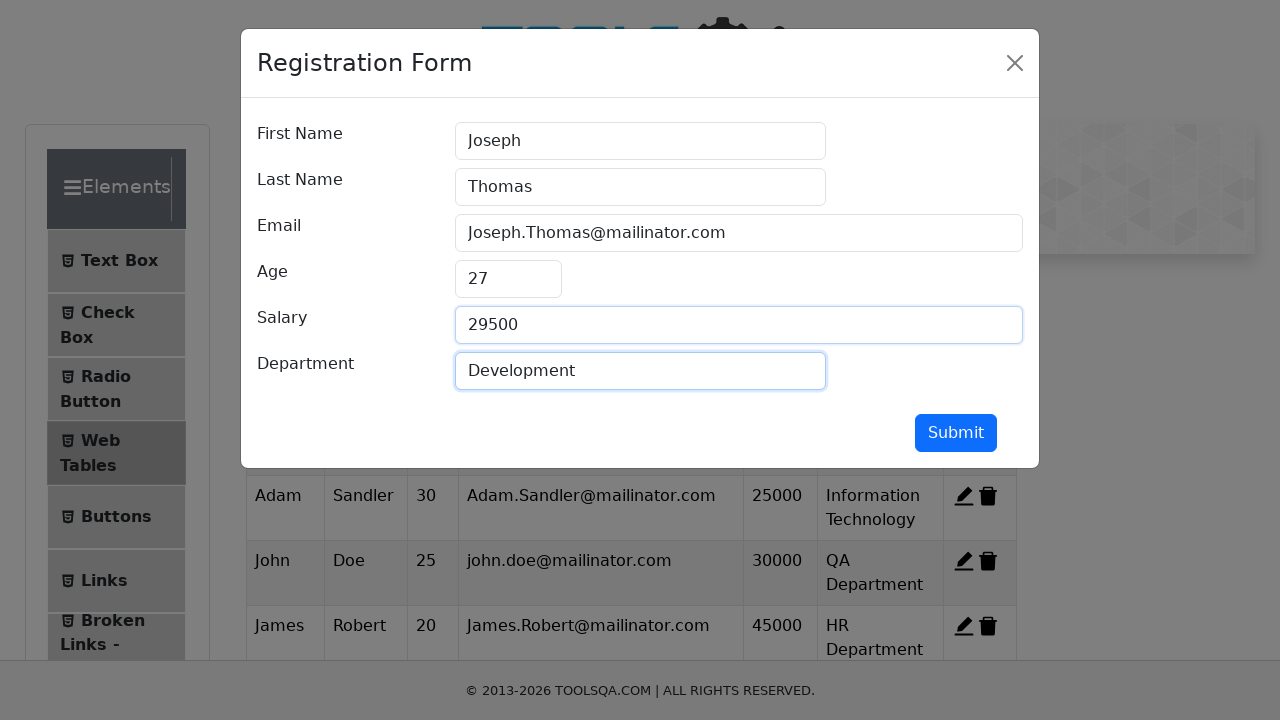

Clicked submit button to add user Joseph Thomas at (956, 433) on #submit
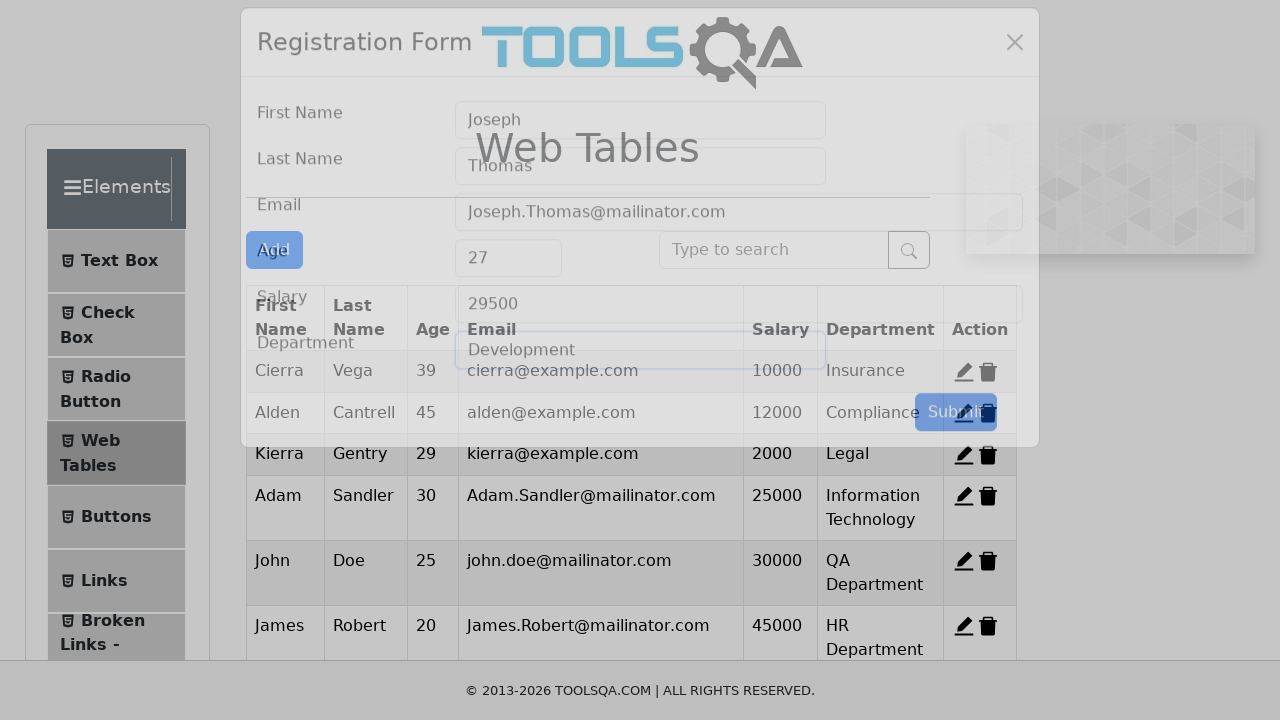

Modal closed after adding user Joseph Thomas
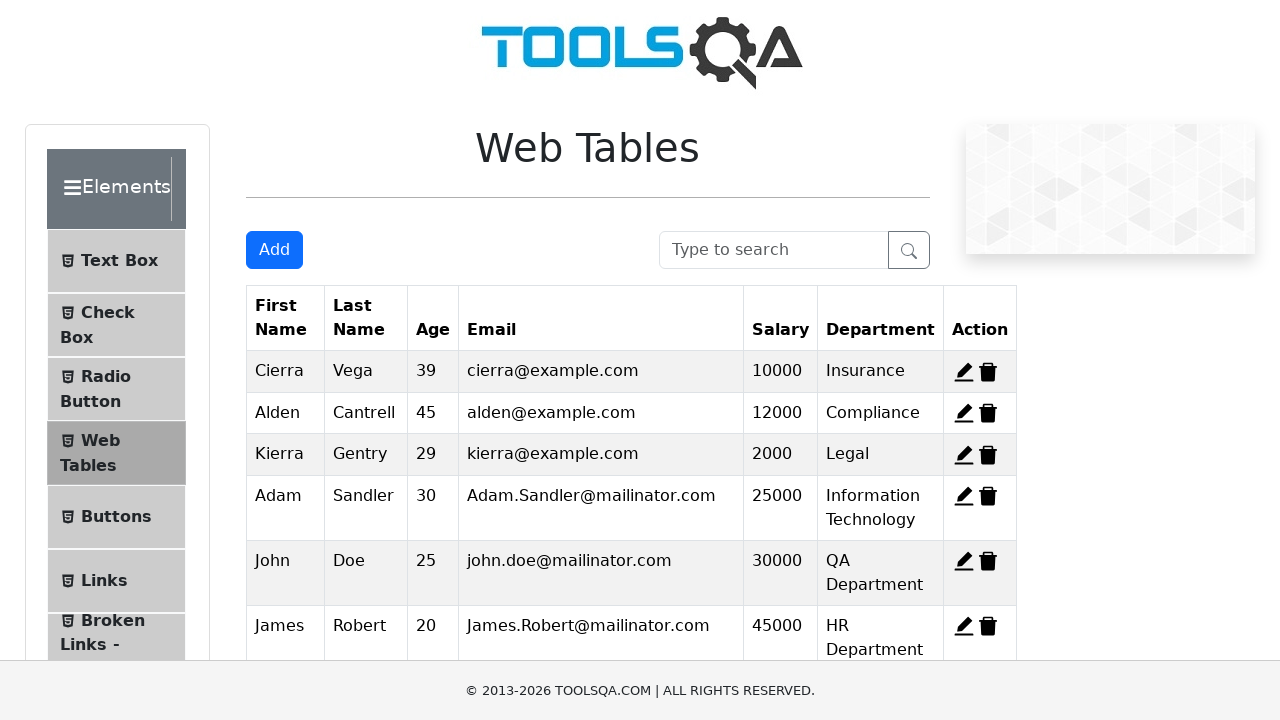

Clicked add new record button to add user Charles Christopher at (274, 250) on #addNewRecordButton
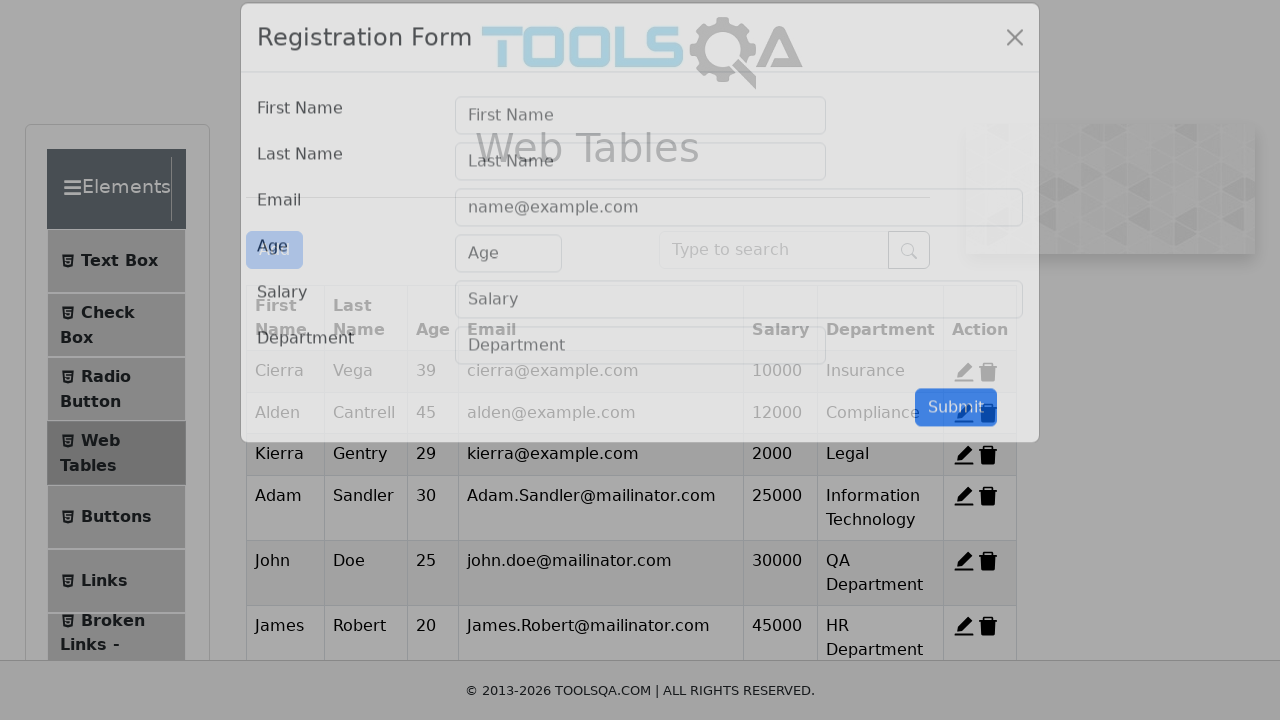

User registration modal appeared
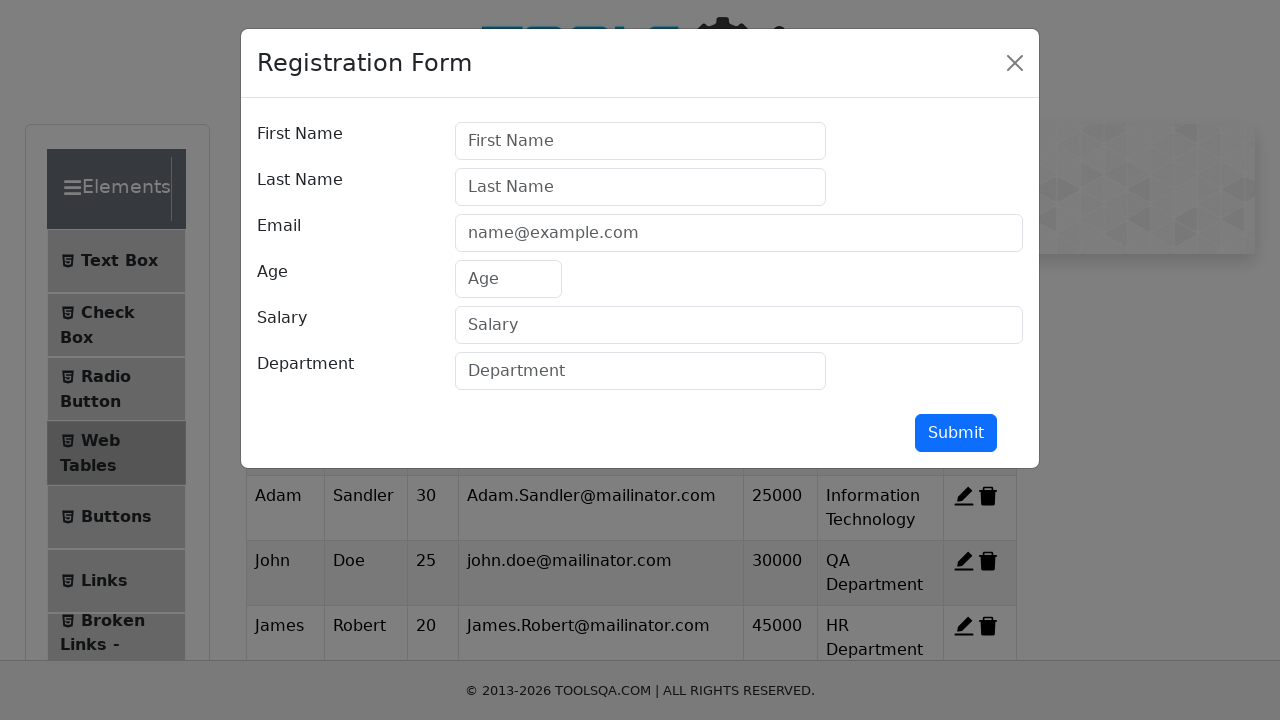

Filled first name field with 'Charles' on #firstName
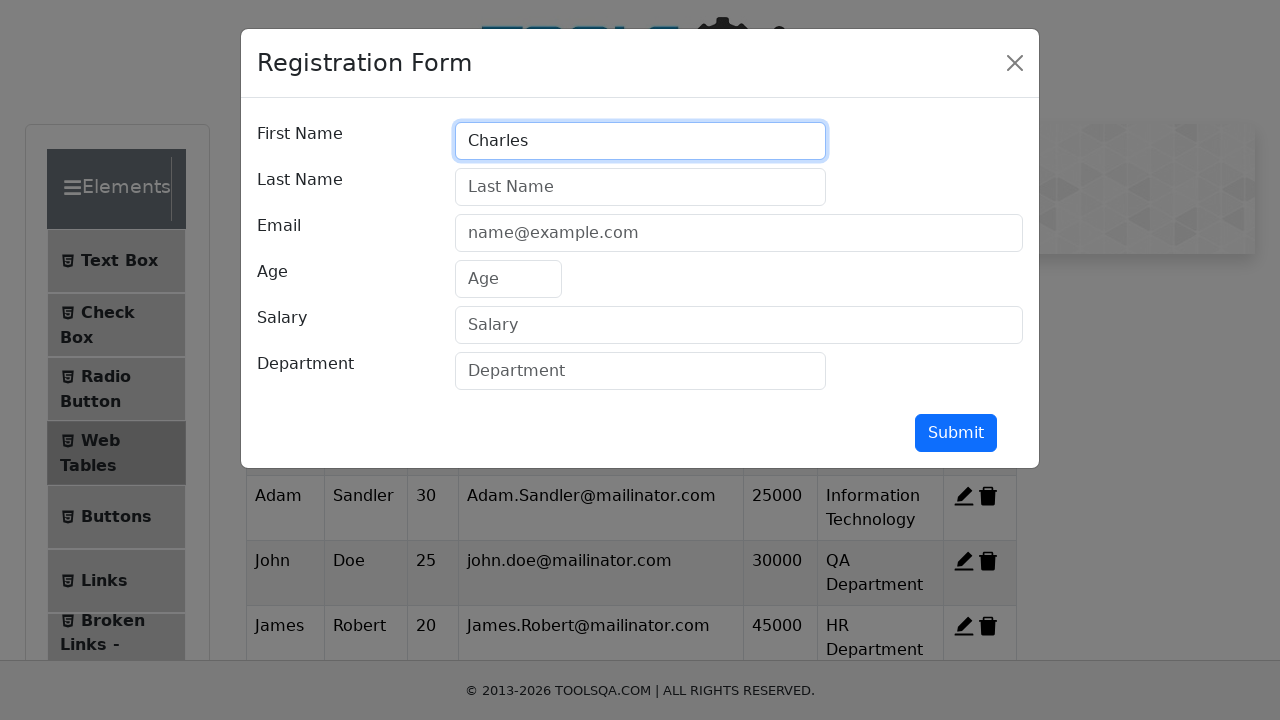

Filled last name field with 'Christopher' on #lastName
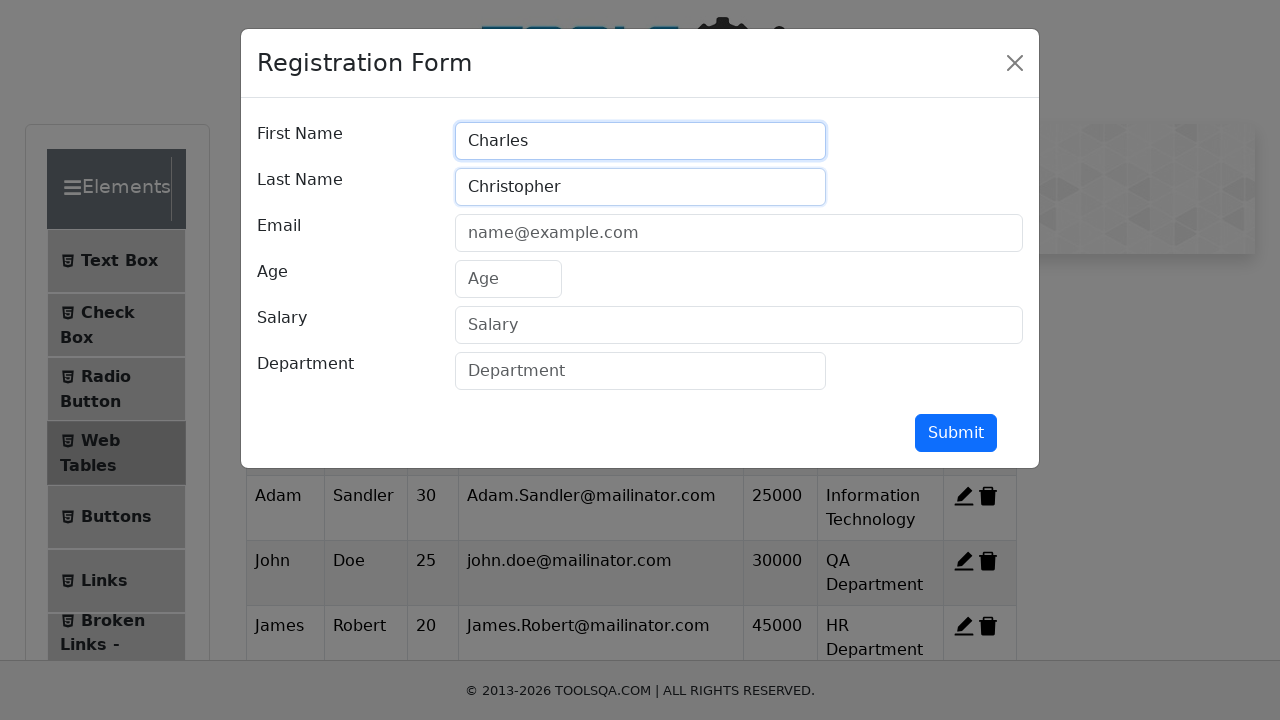

Filled email field with 'Charles.Christopher@mailinator.com' on #userEmail
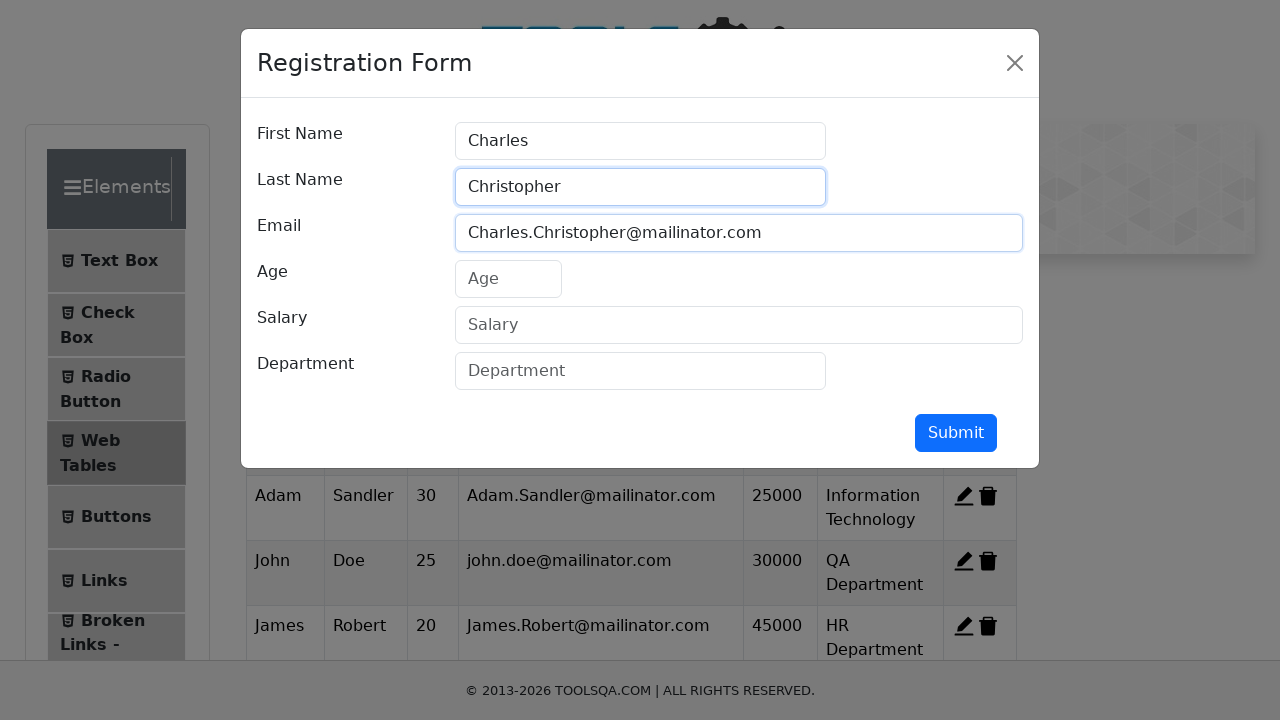

Filled age field with '34' on #age
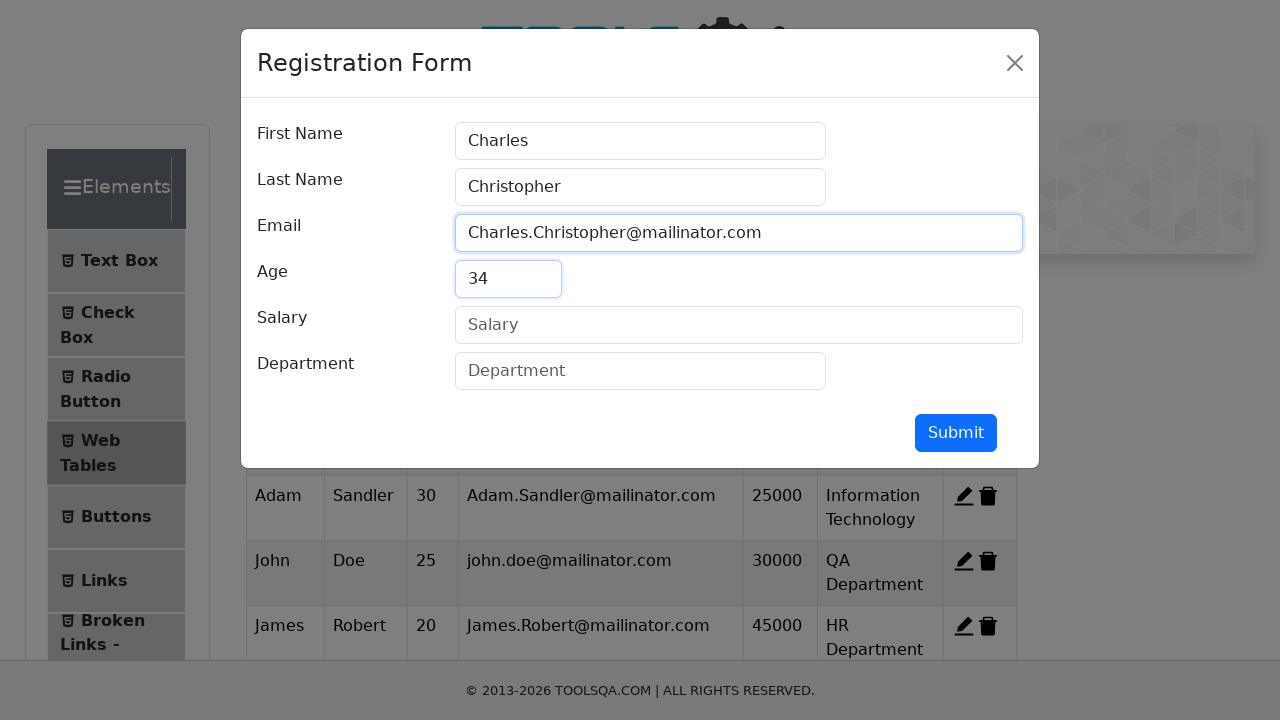

Filled salary field with '31000' on #salary
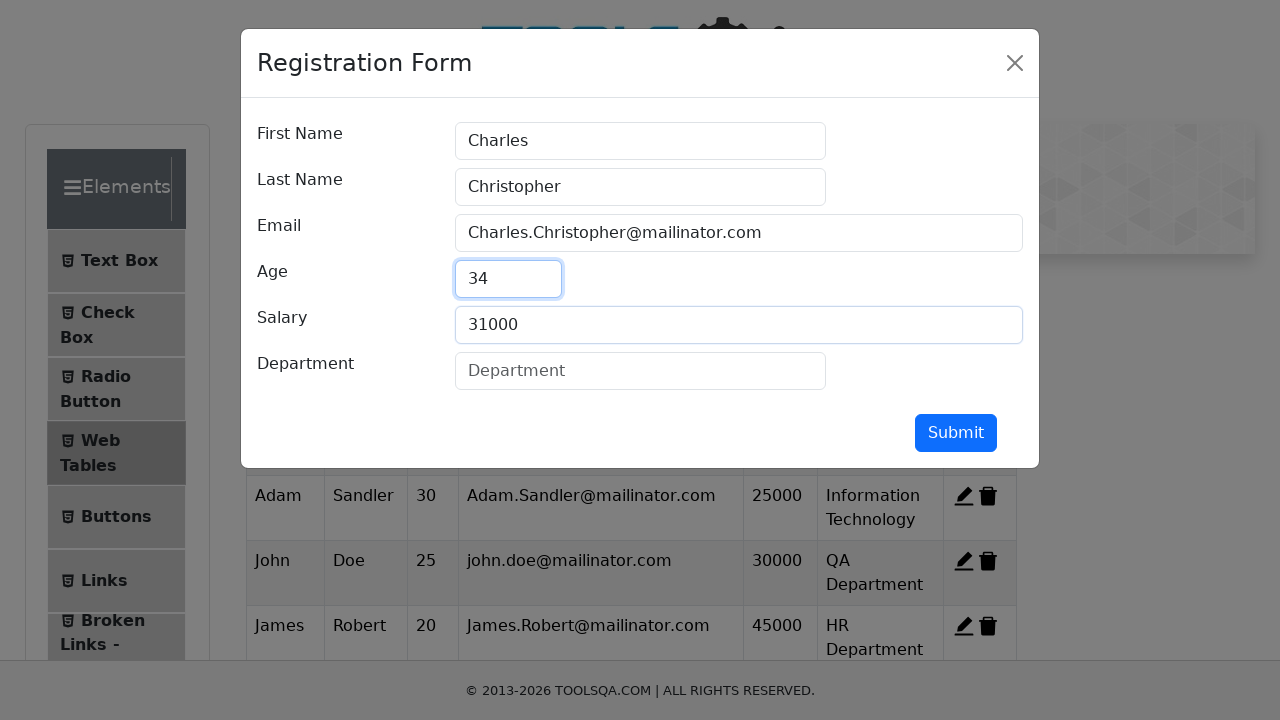

Filled department field with 'Test Department' on #department
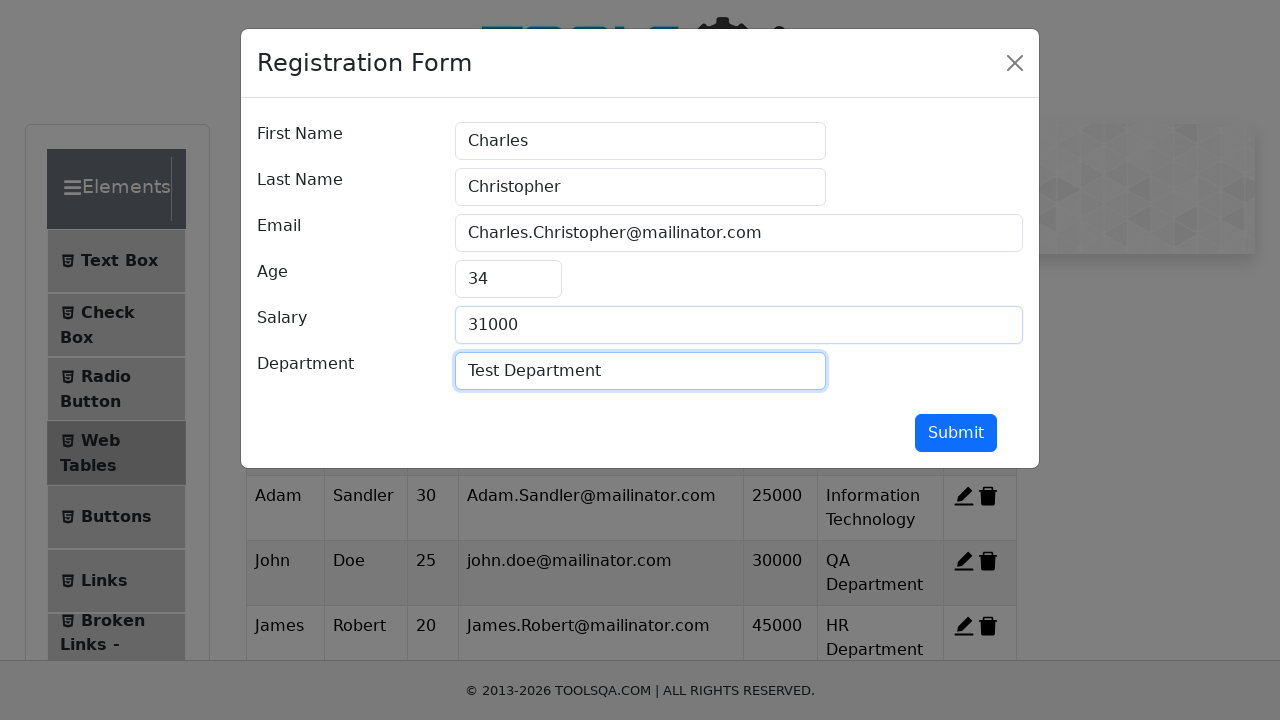

Clicked submit button to add user Charles Christopher at (956, 433) on #submit
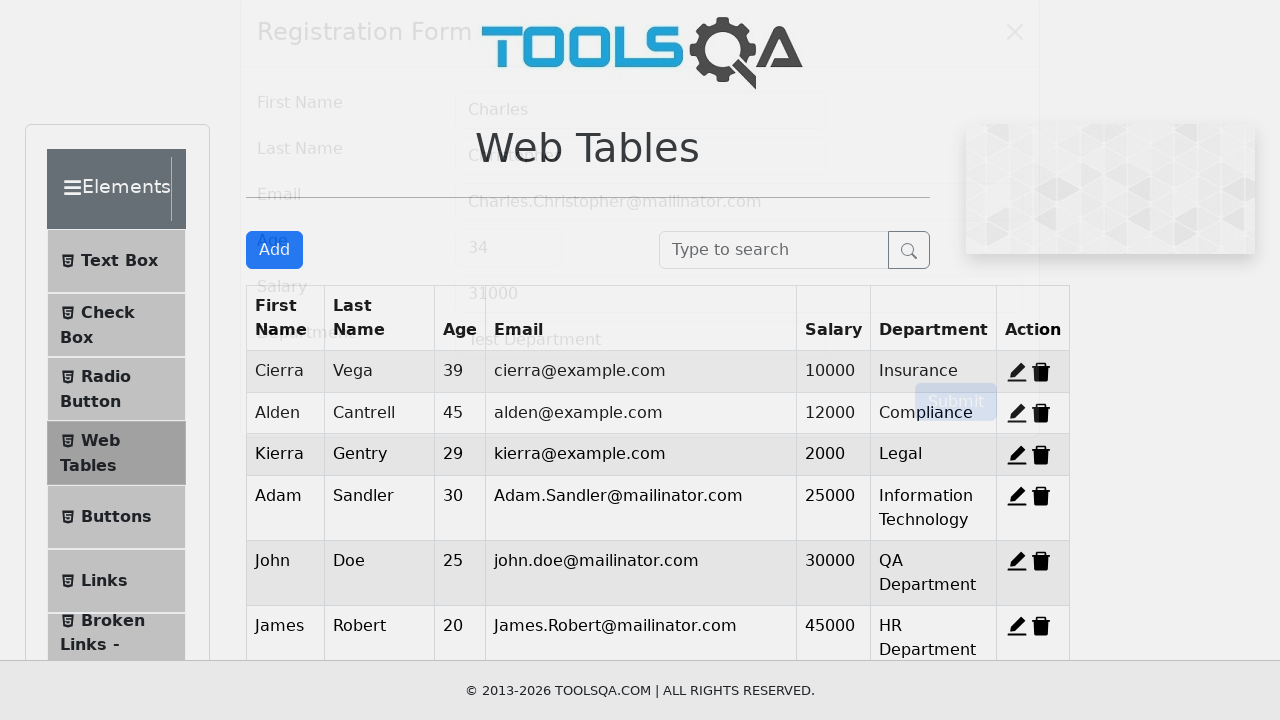

Modal closed after adding user Charles Christopher
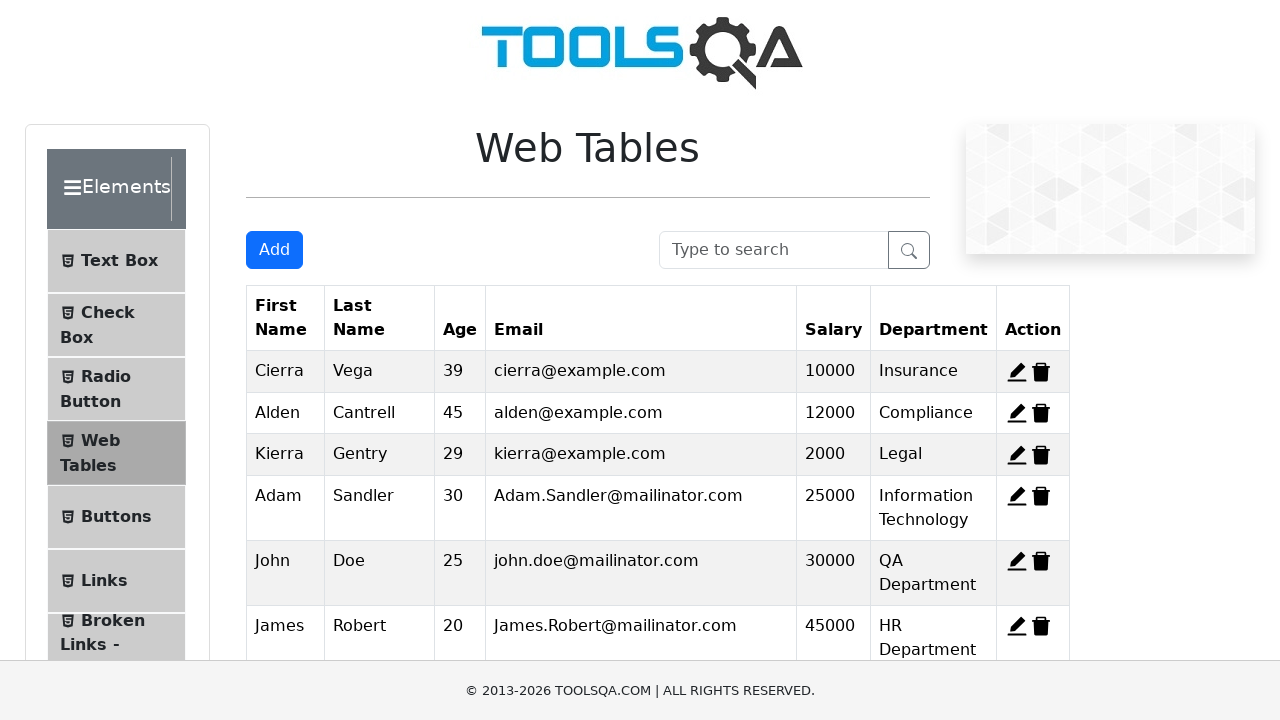

Clicked add new record button to add user Nancy Lisa at (274, 250) on #addNewRecordButton
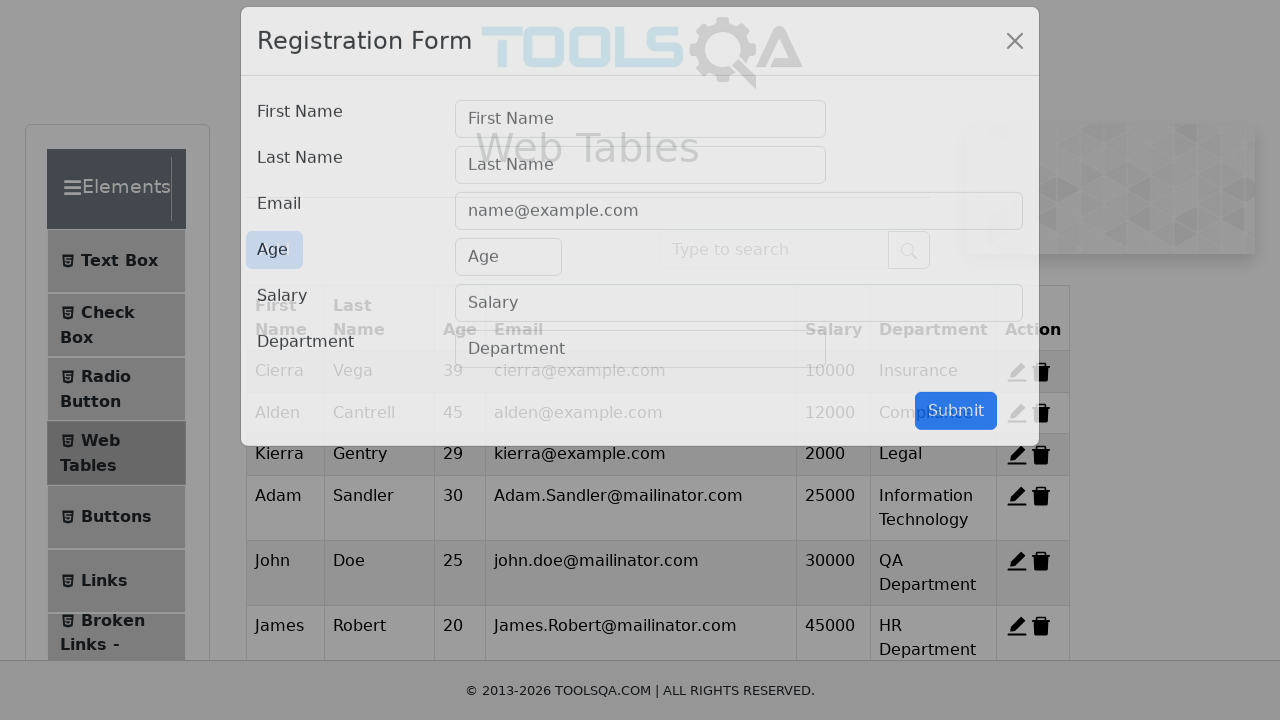

User registration modal appeared
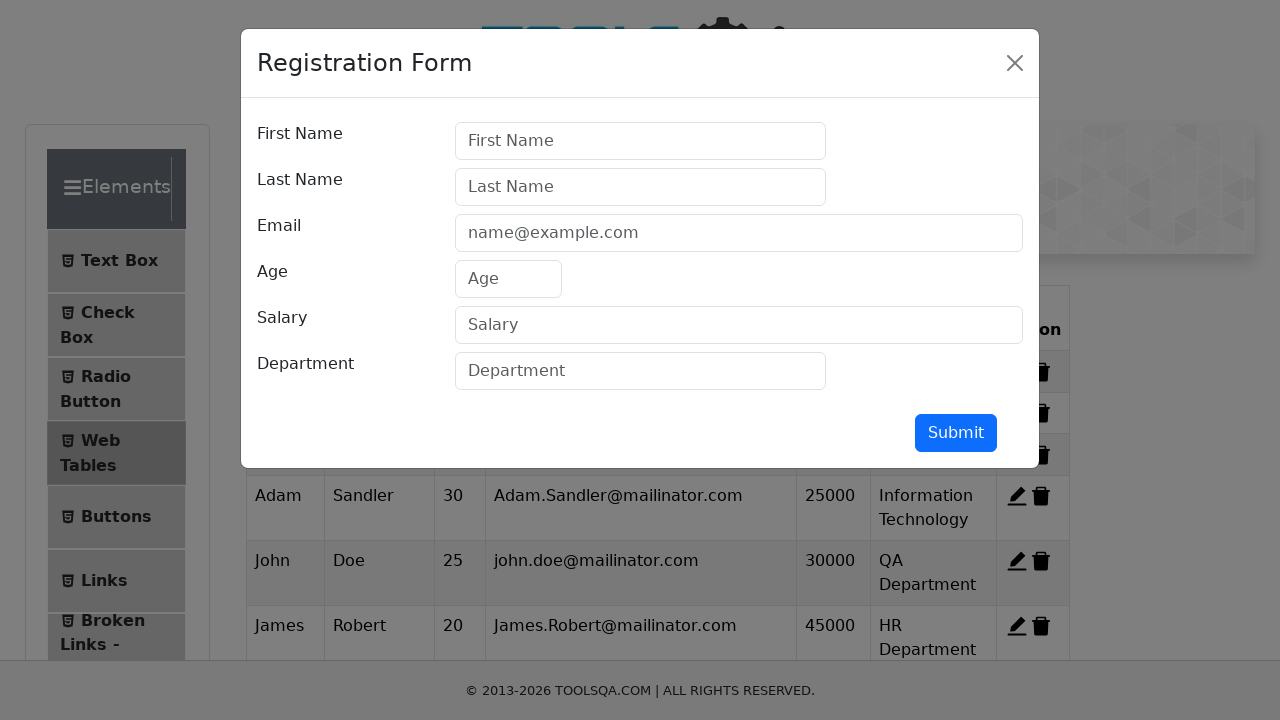

Filled first name field with 'Nancy' on #firstName
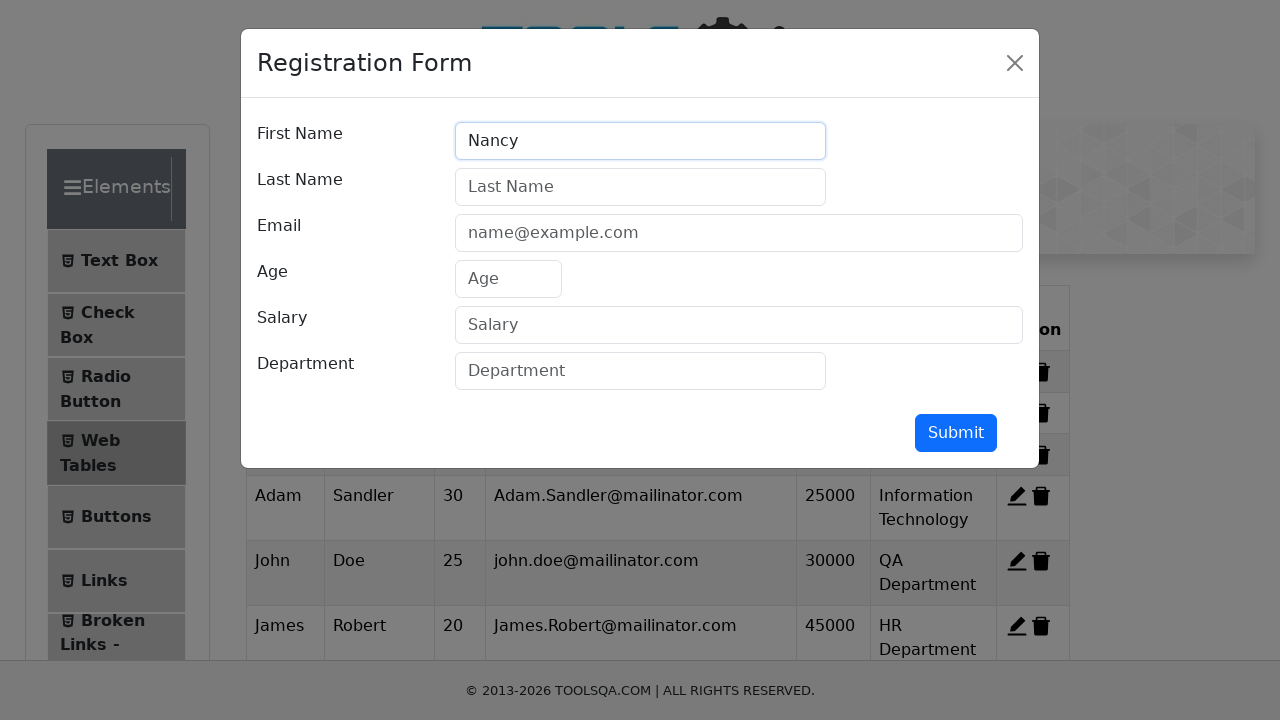

Filled last name field with 'Lisa' on #lastName
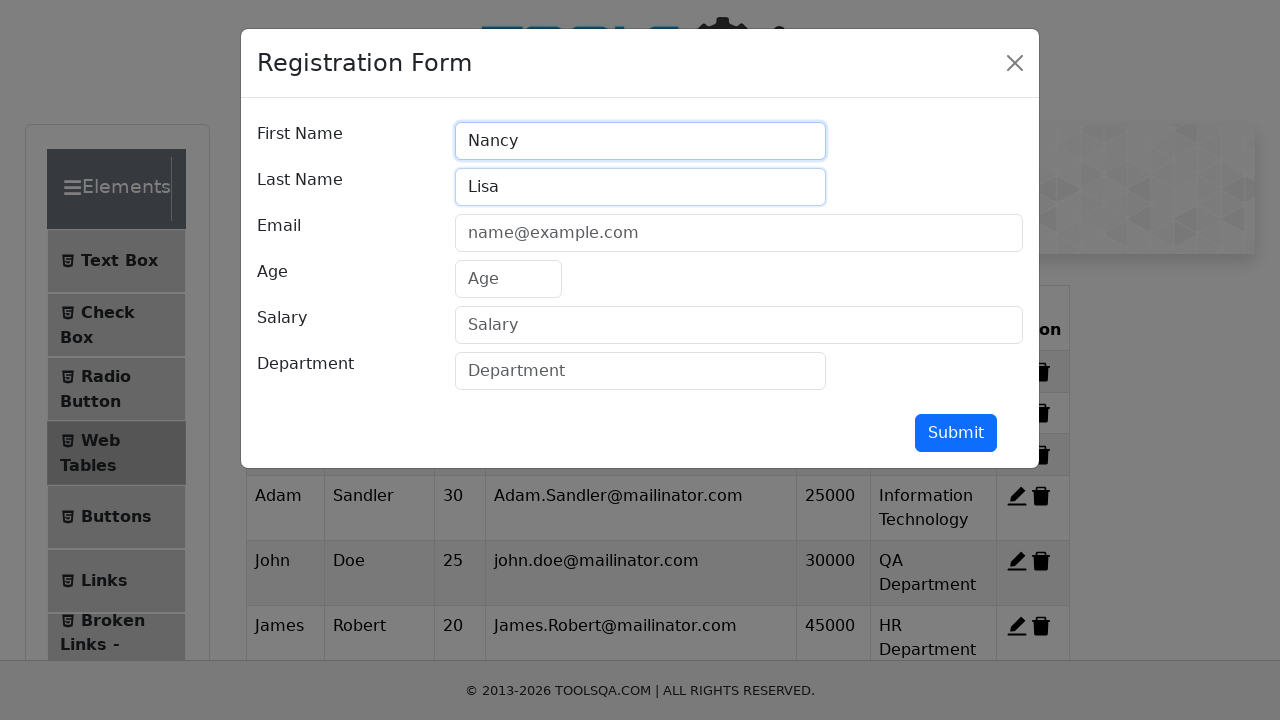

Filled email field with 'Nancy.Lisa@mailinator.com' on #userEmail
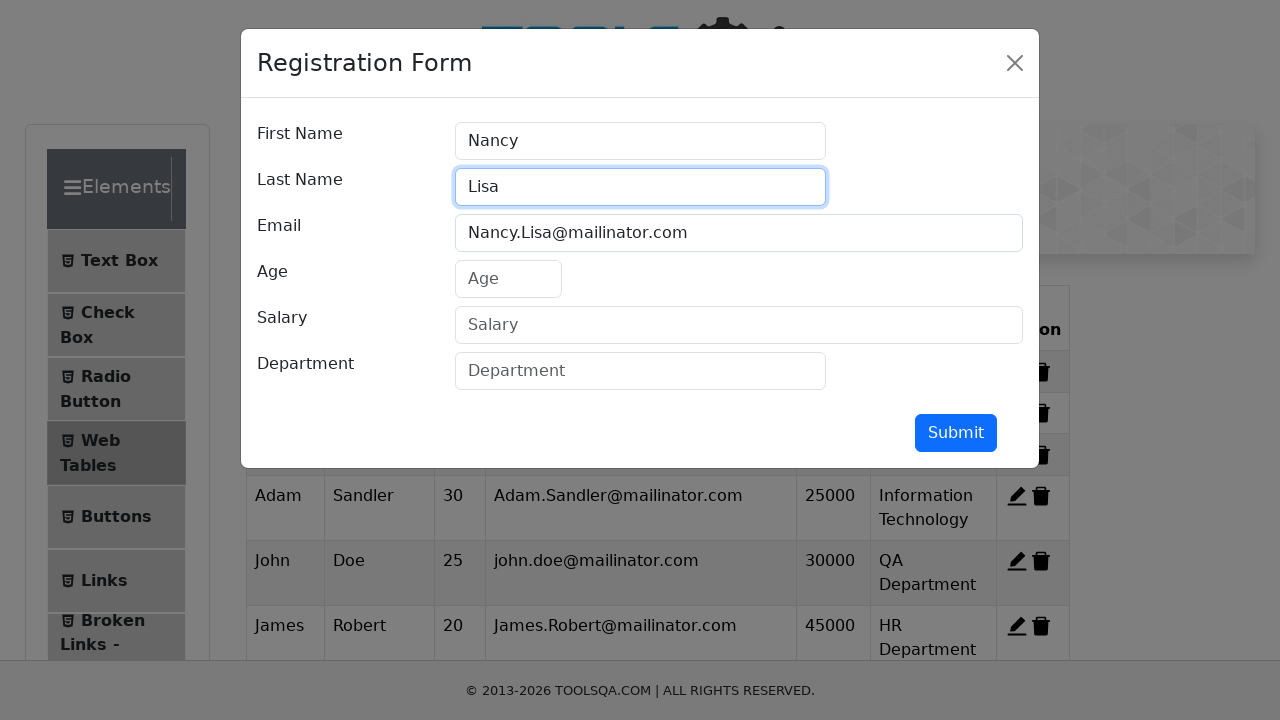

Filled age field with '33' on #age
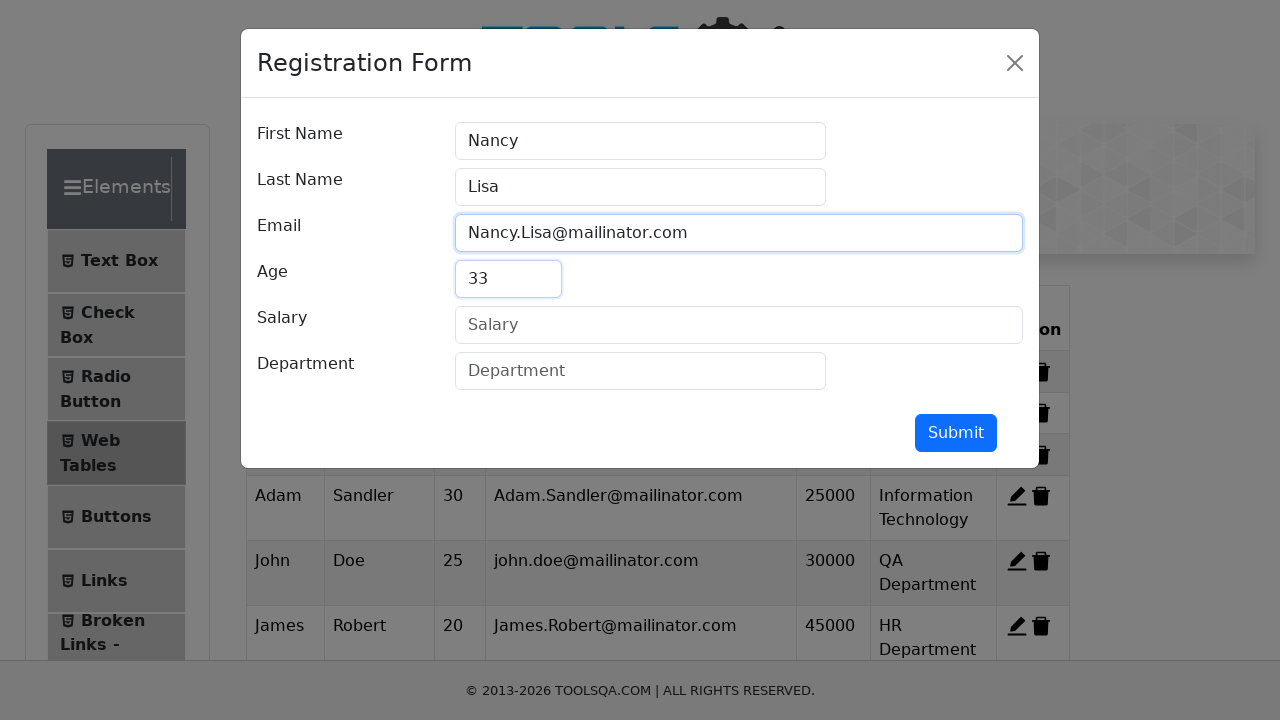

Filled salary field with '33000' on #salary
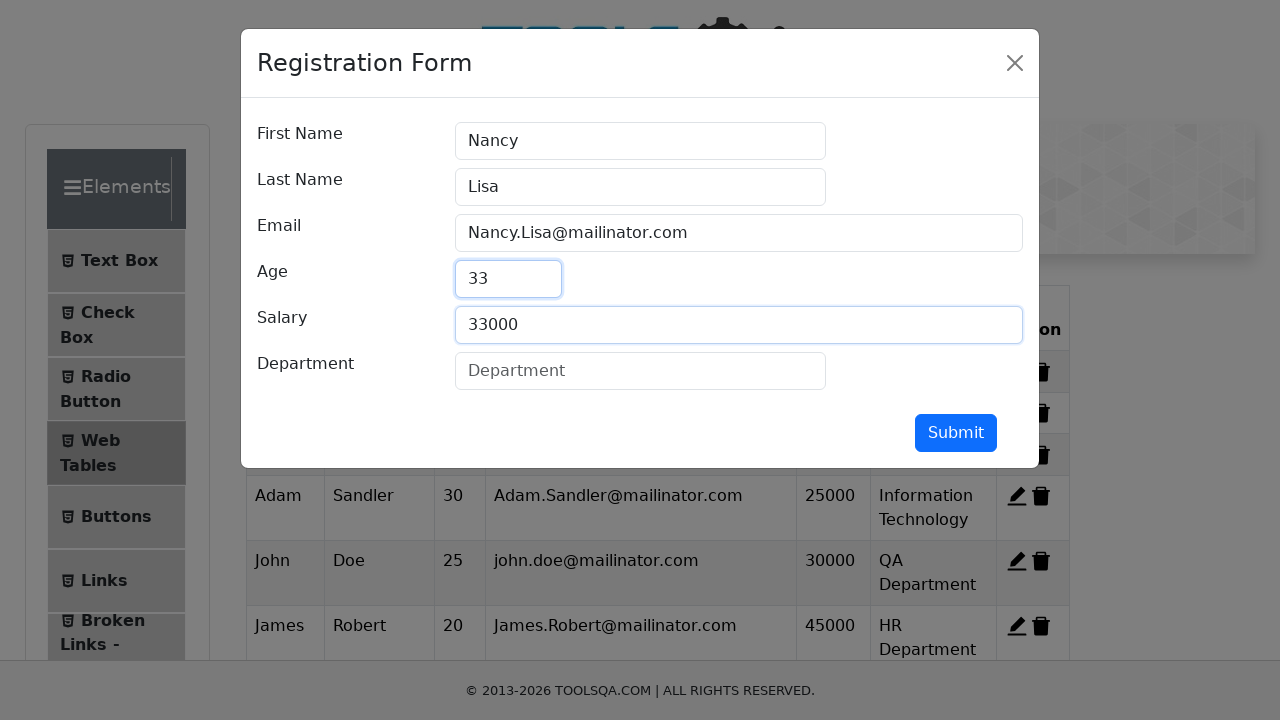

Filled department field with 'Development' on #department
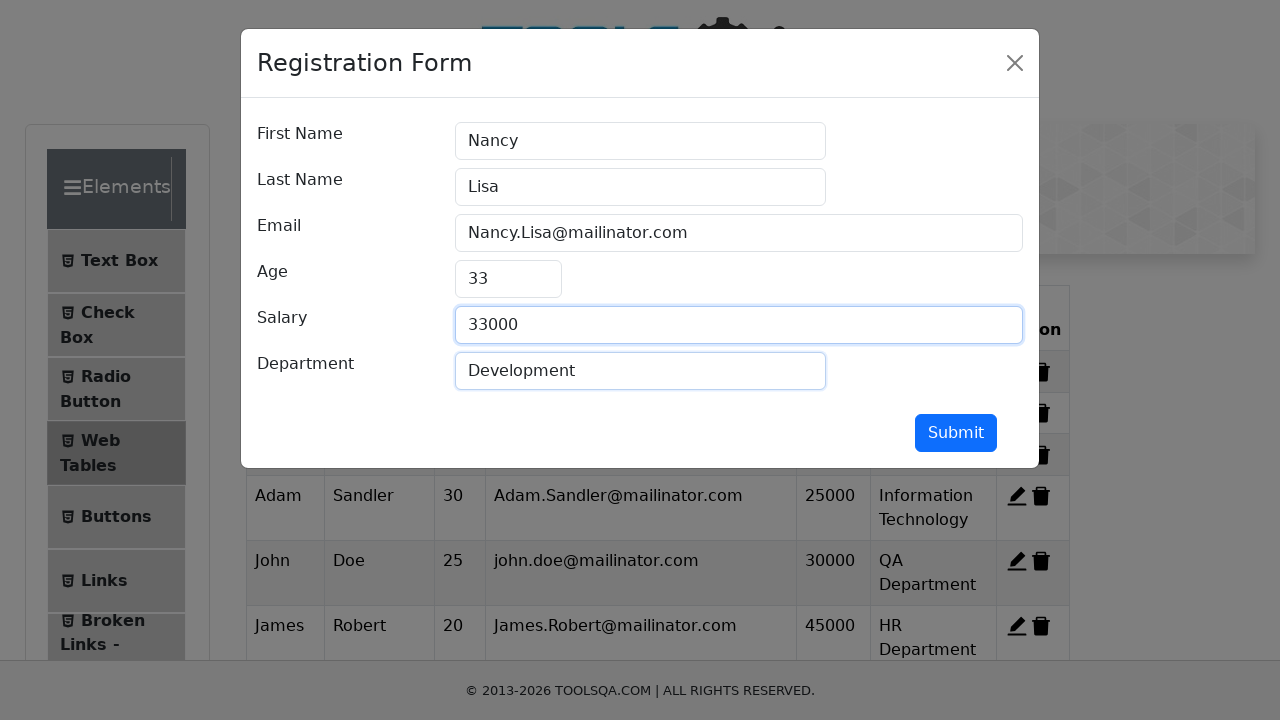

Clicked submit button to add user Nancy Lisa at (956, 433) on #submit
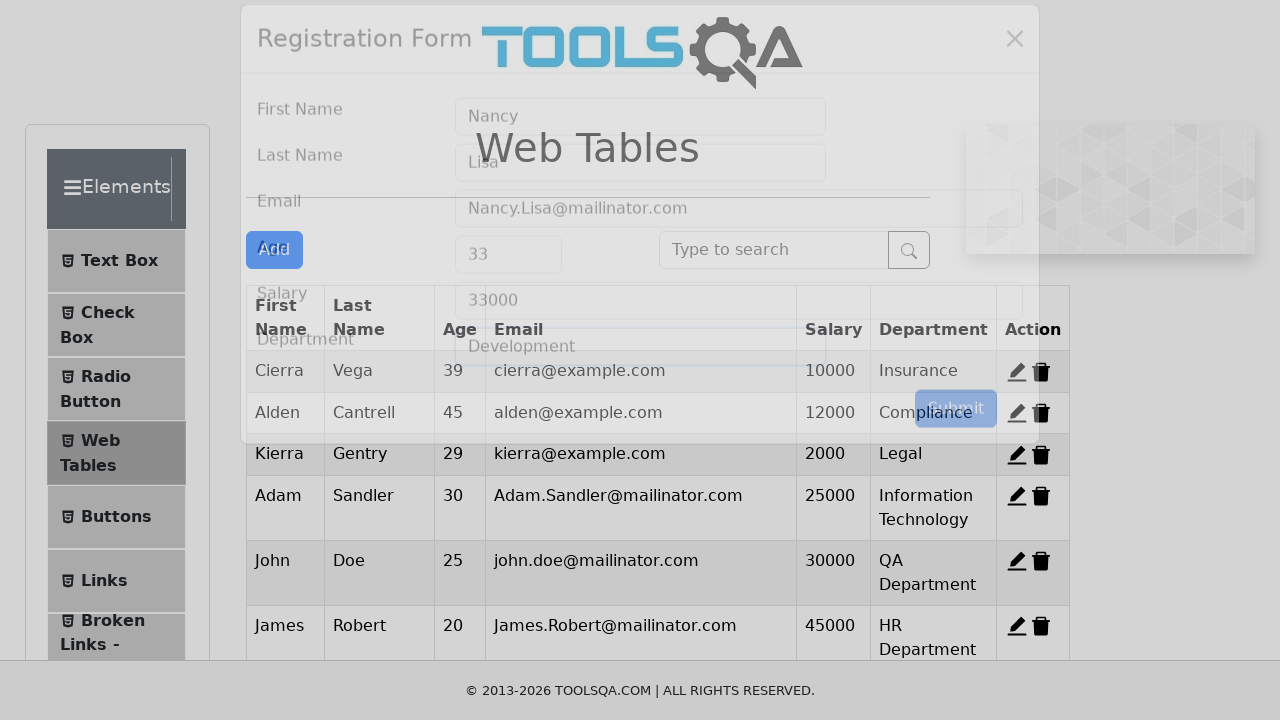

Modal closed after adding user Nancy Lisa
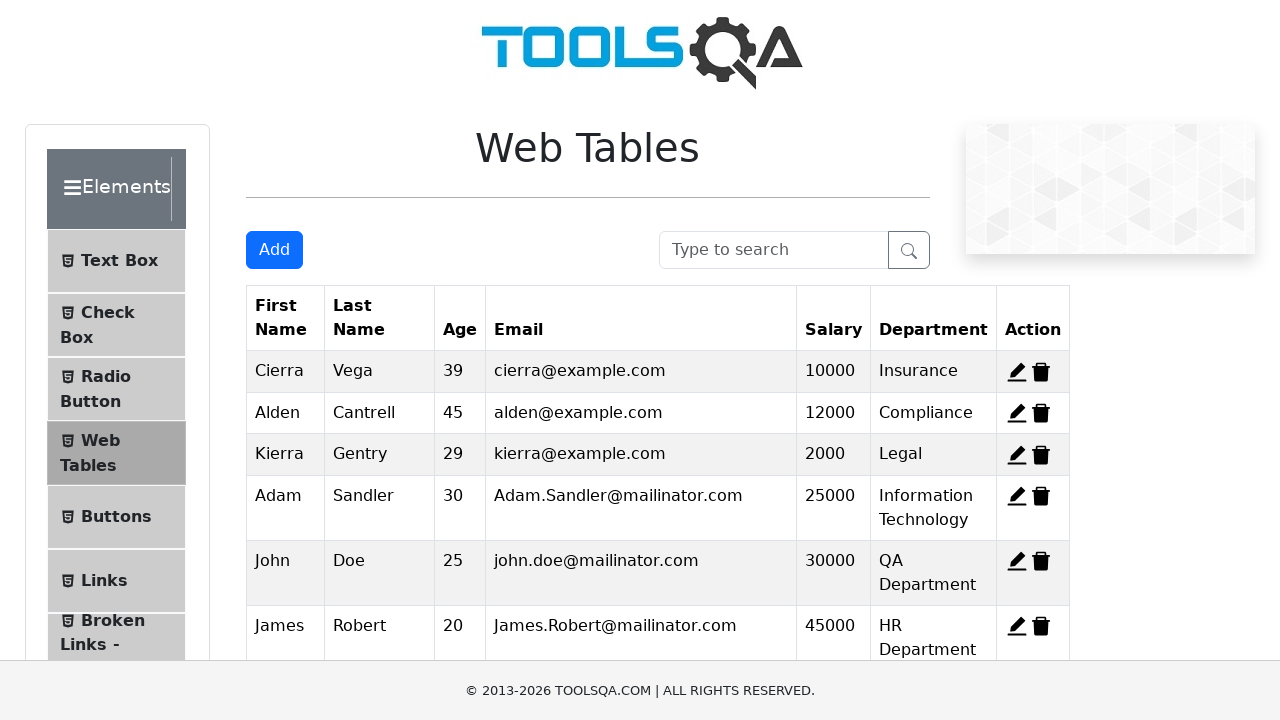

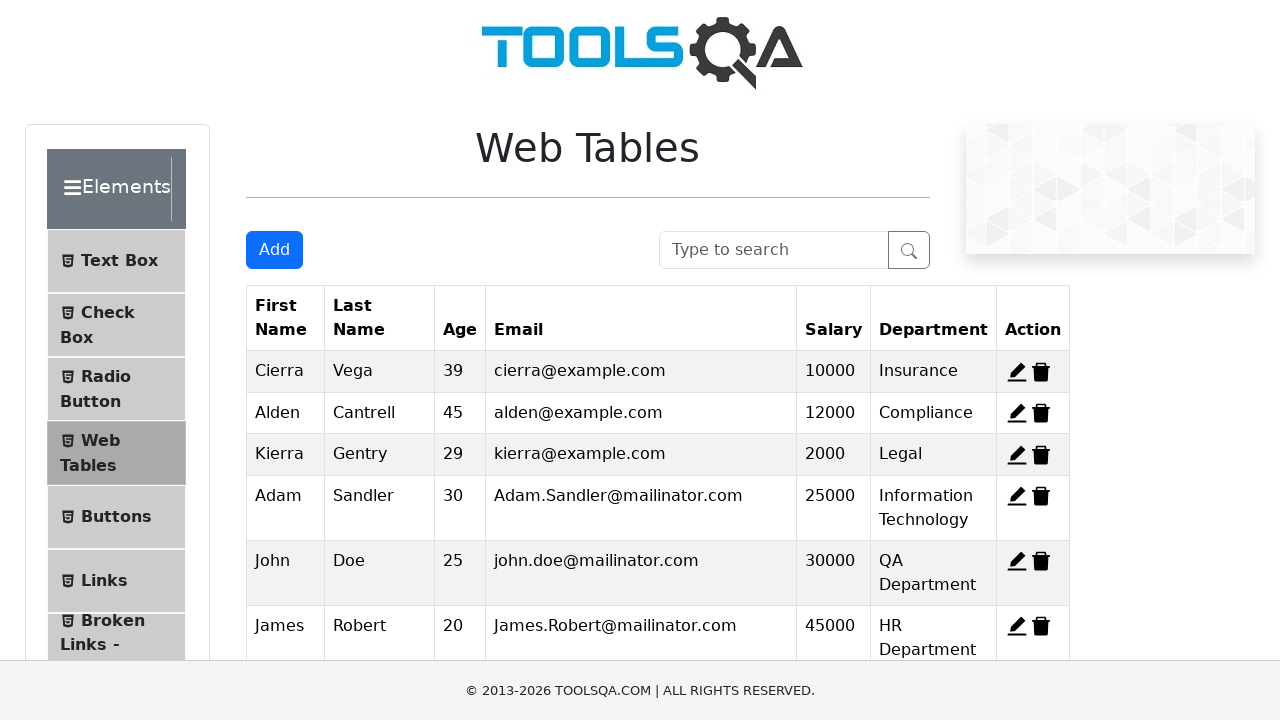